Tests clicking on each category and collecting the product links within each category section.

Starting URL: https://www.demoblaze.com/

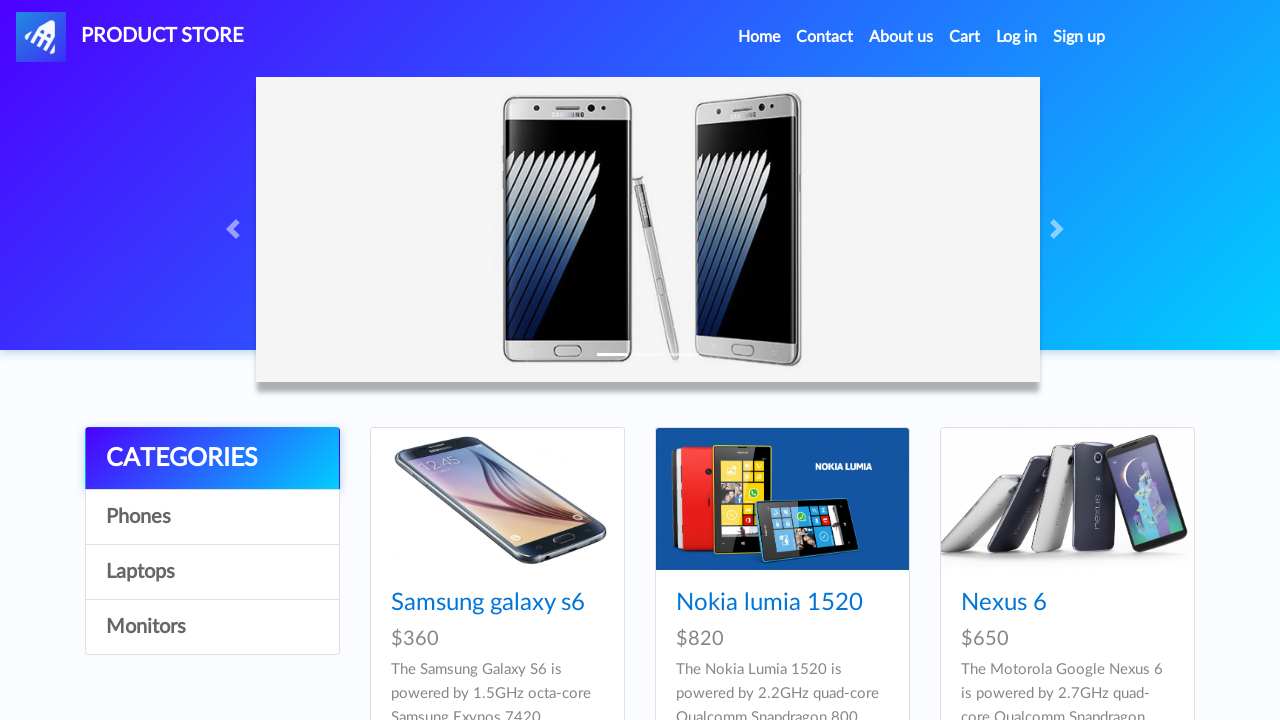

Waited for category elements to load
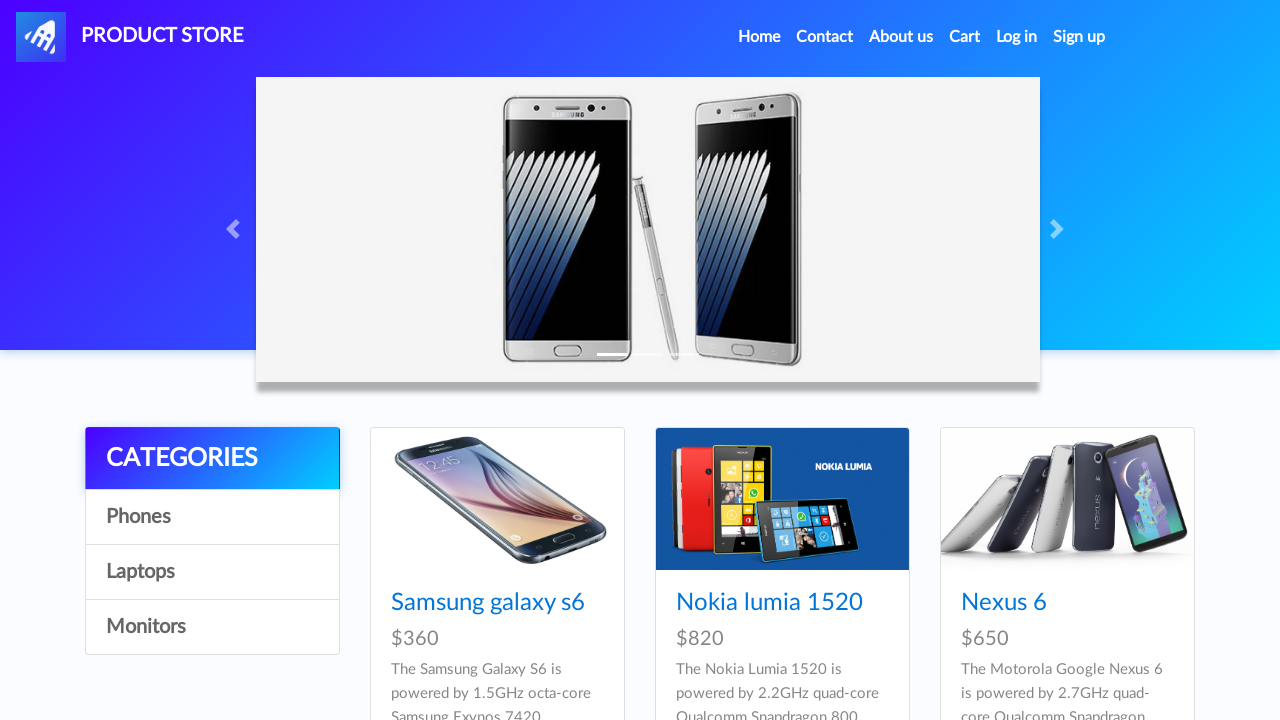

Retrieved all category elements
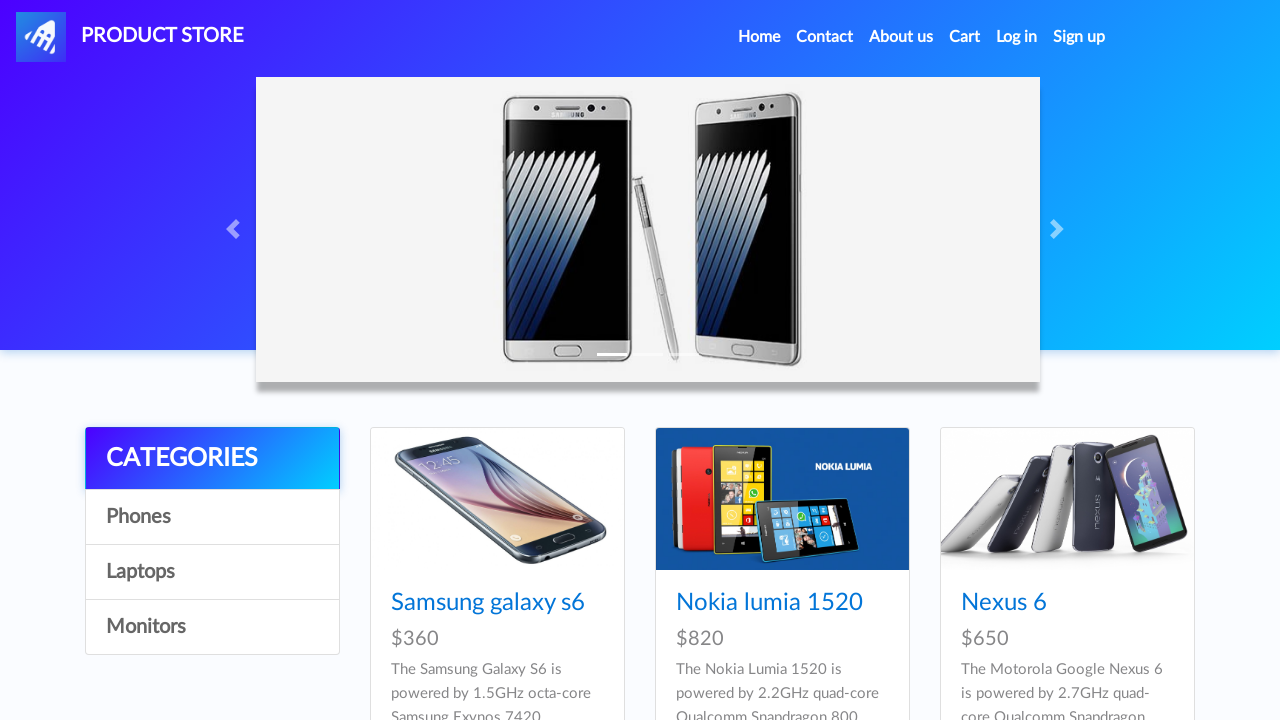

Retrieved category element at index 0
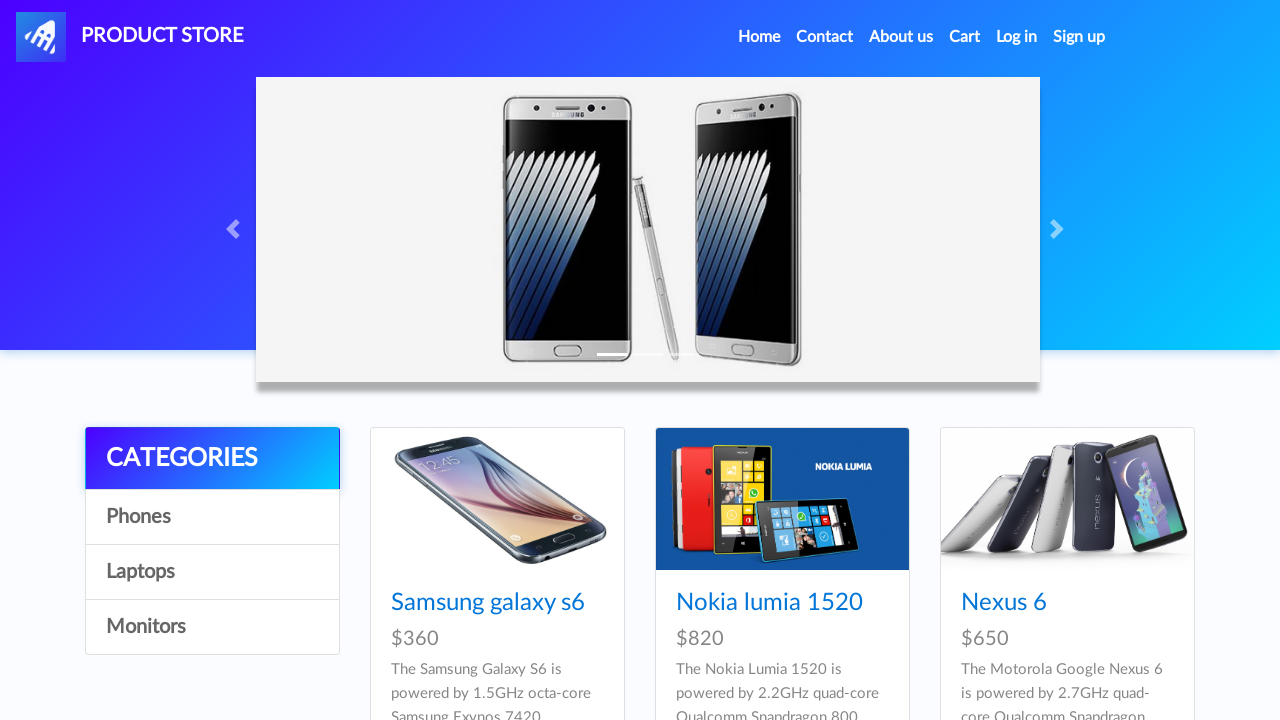

Clicked on category at index 0 at (212, 517) on #itemc >> nth=0
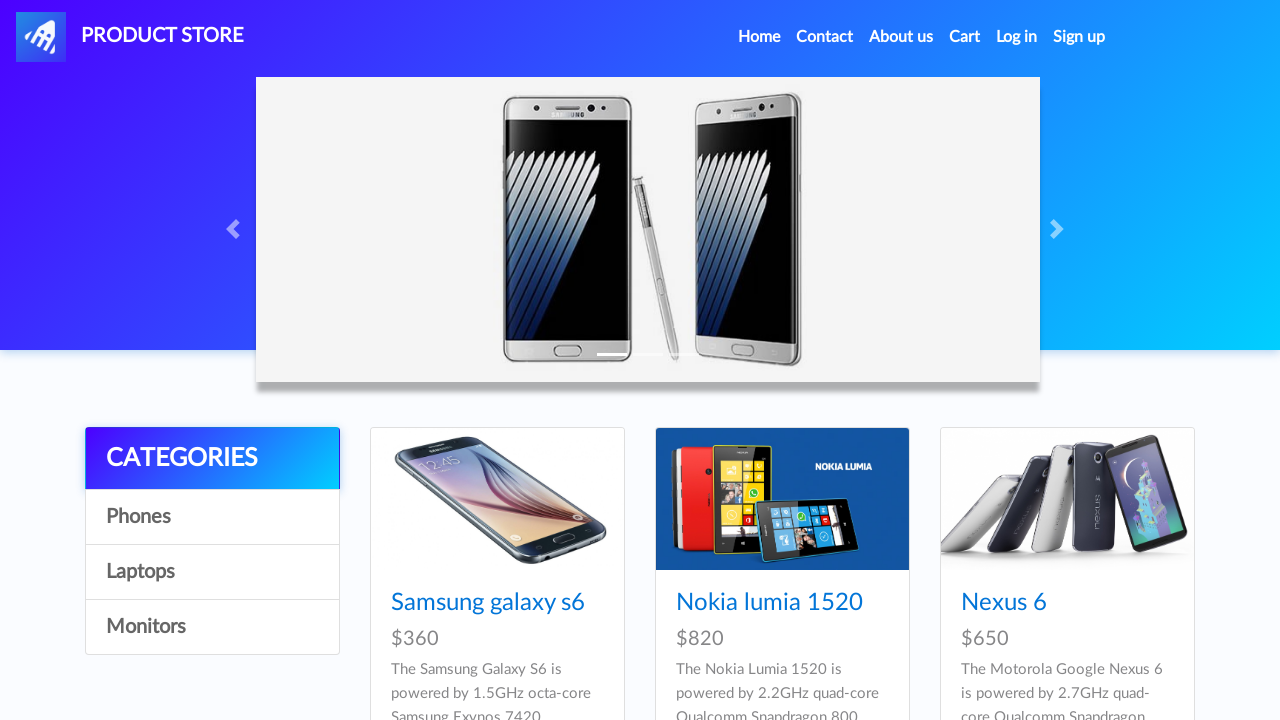

Waited 2 seconds for products to load
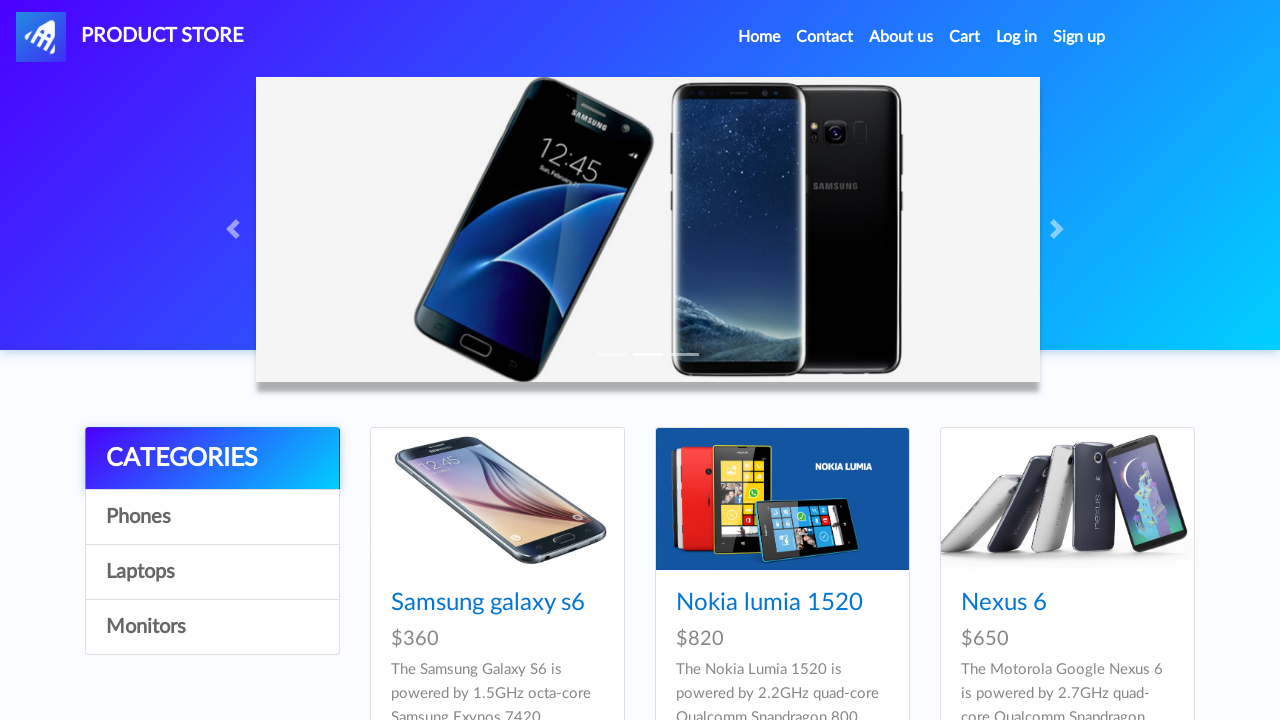

Located product container element
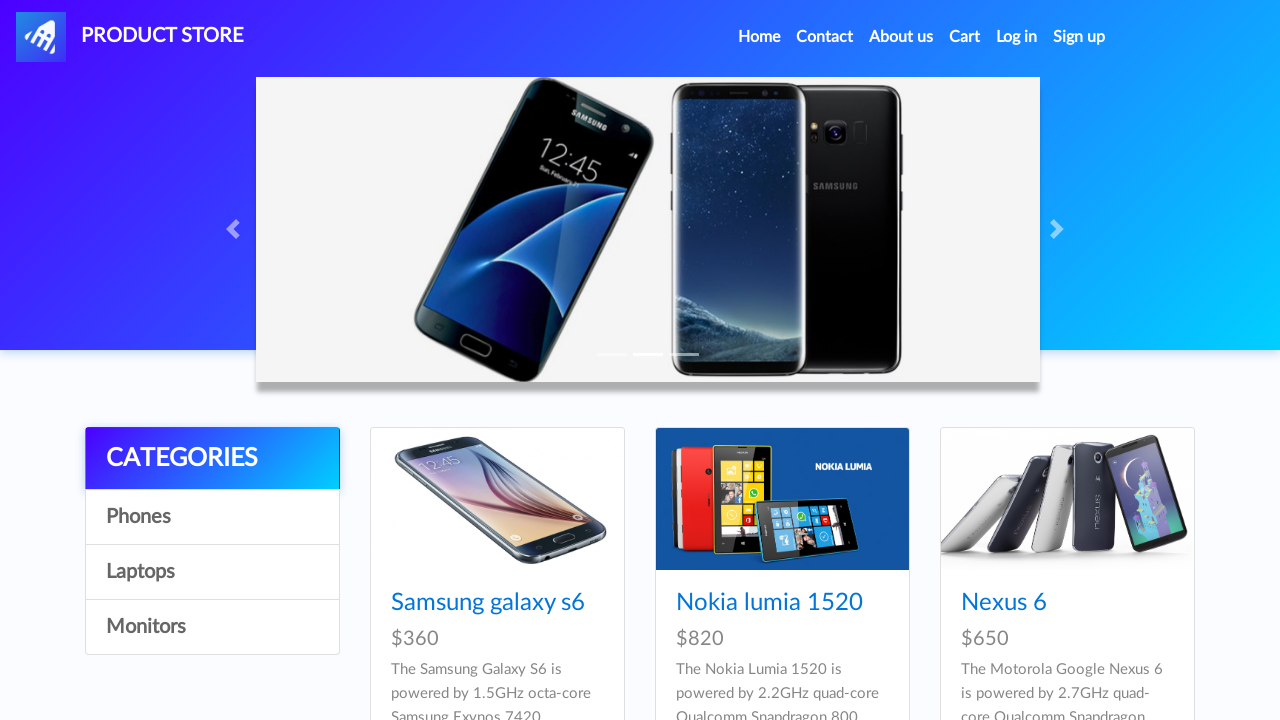

Retrieved all product links from category 0
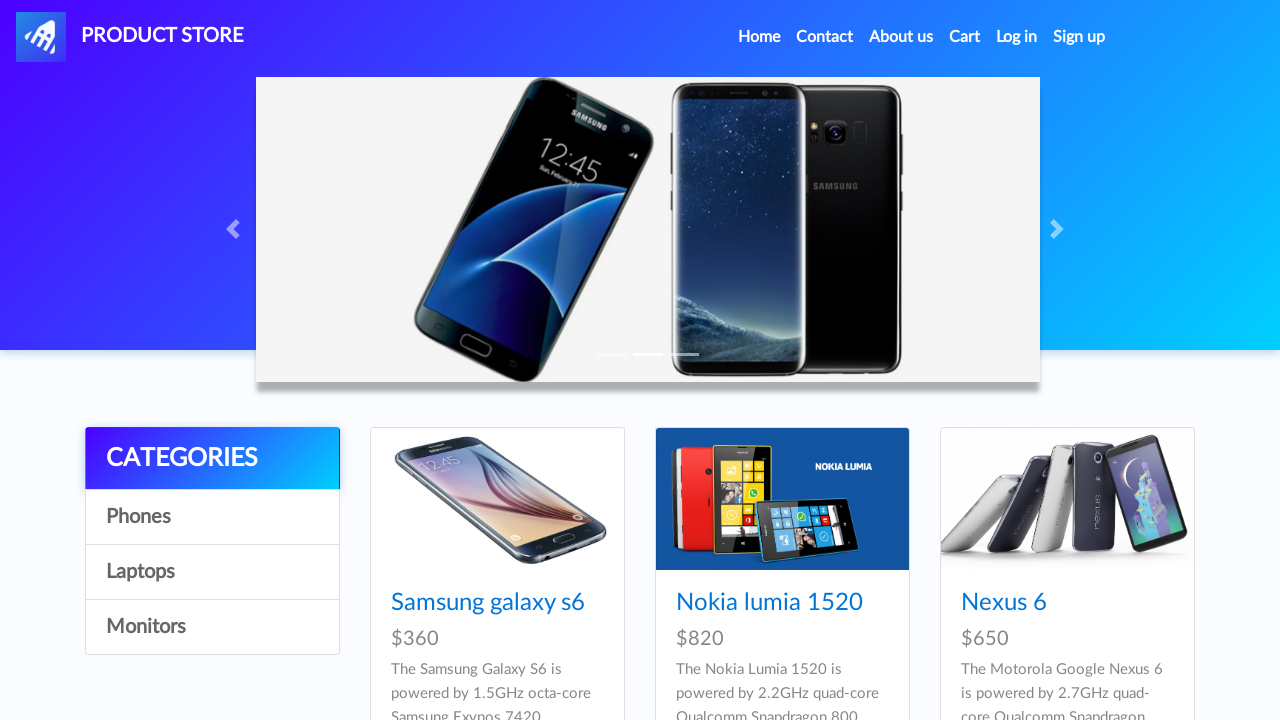

Retrieved href attribute from product link
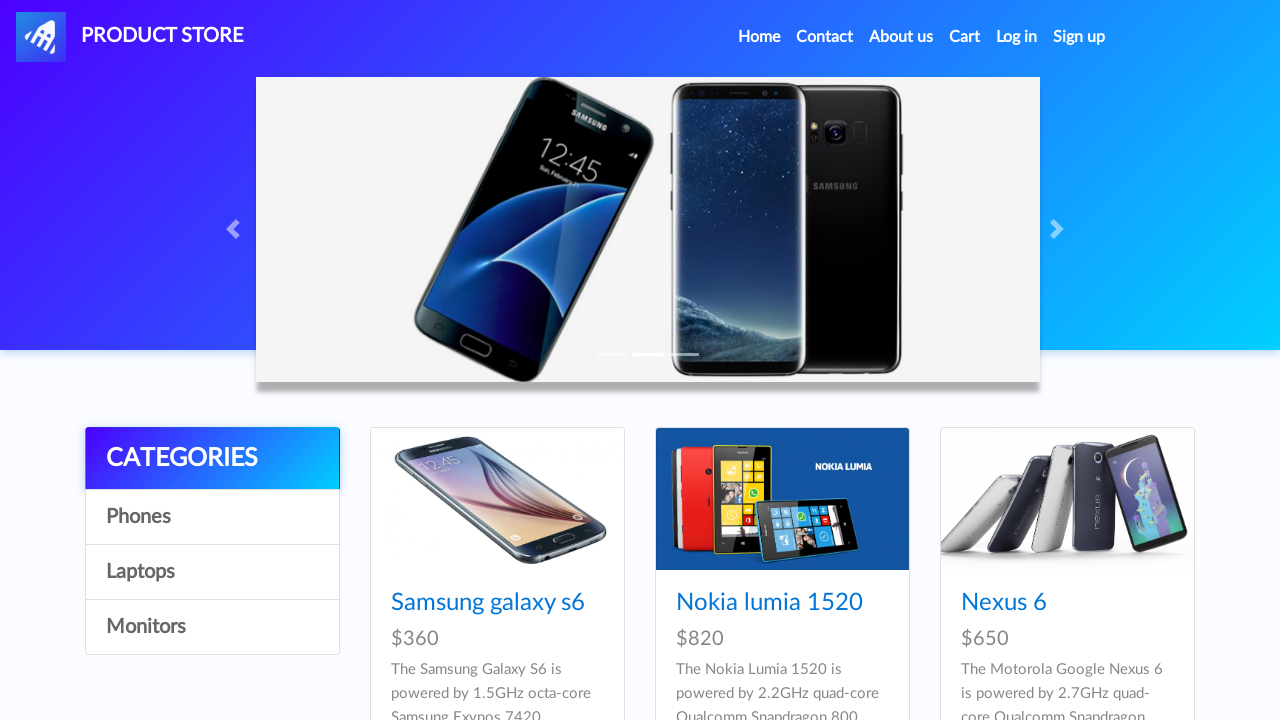

Asserted that href attribute is not None
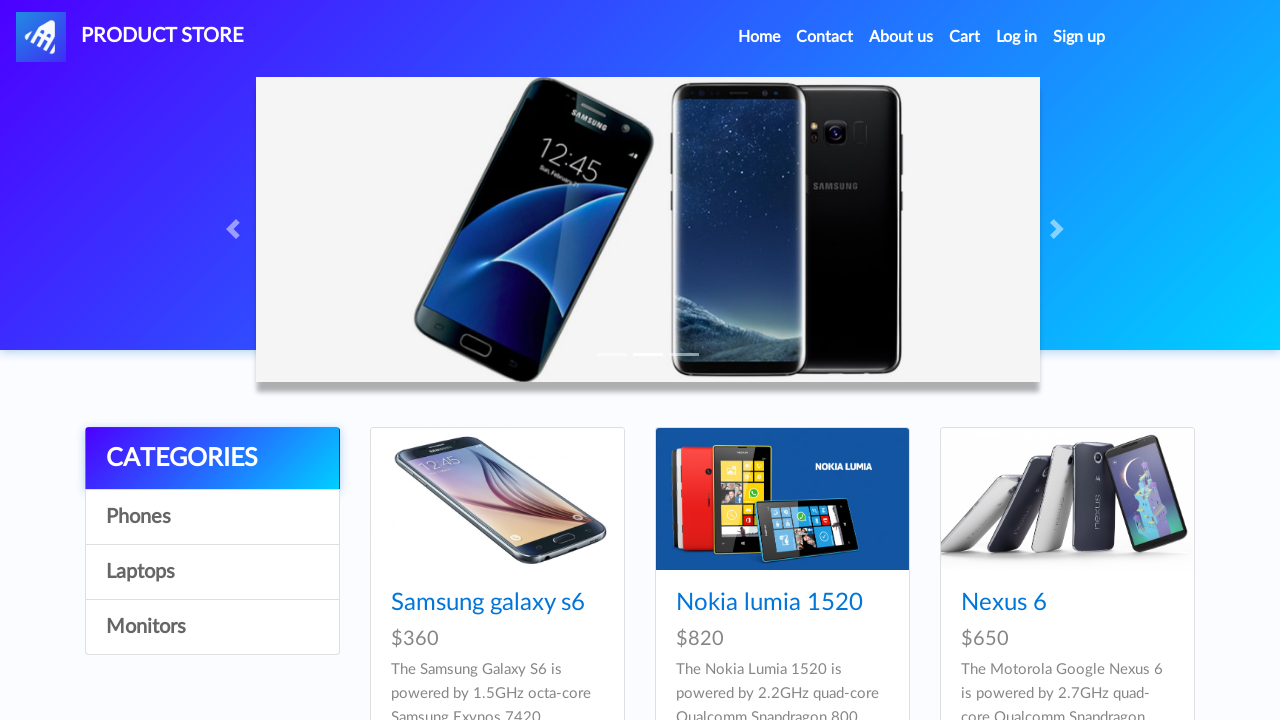

Retrieved href attribute from product link
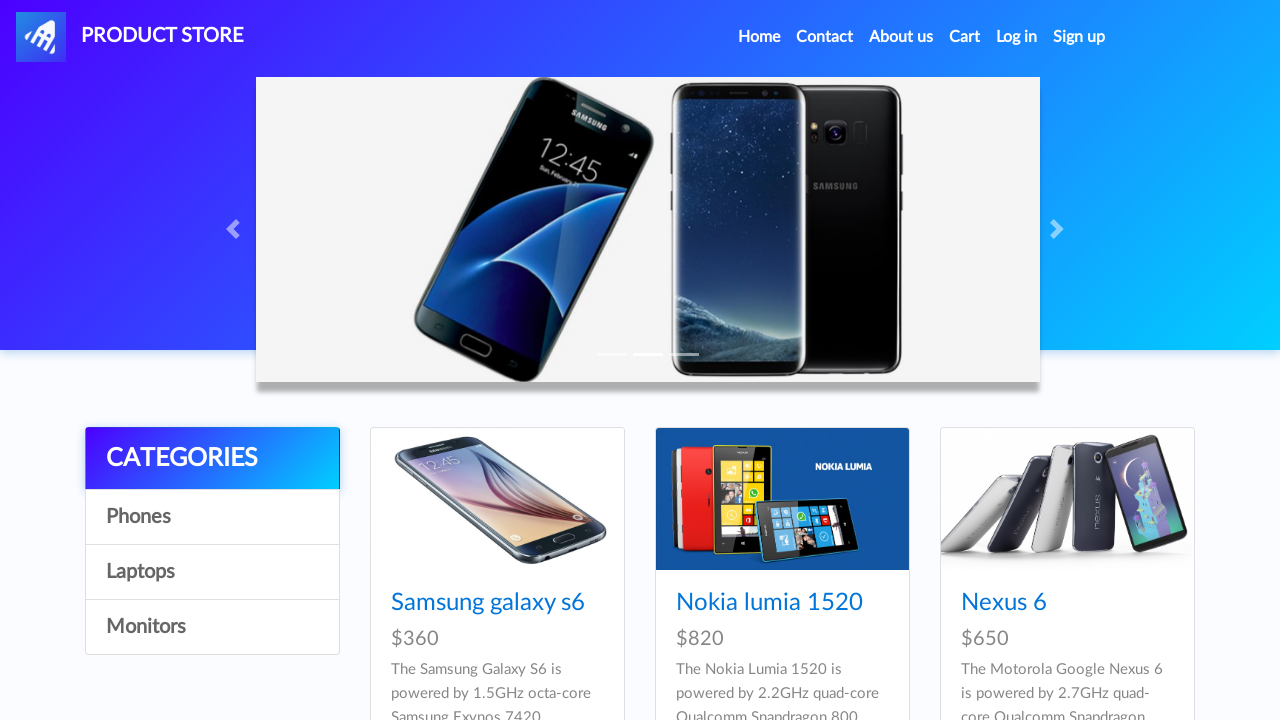

Asserted that href attribute is not None
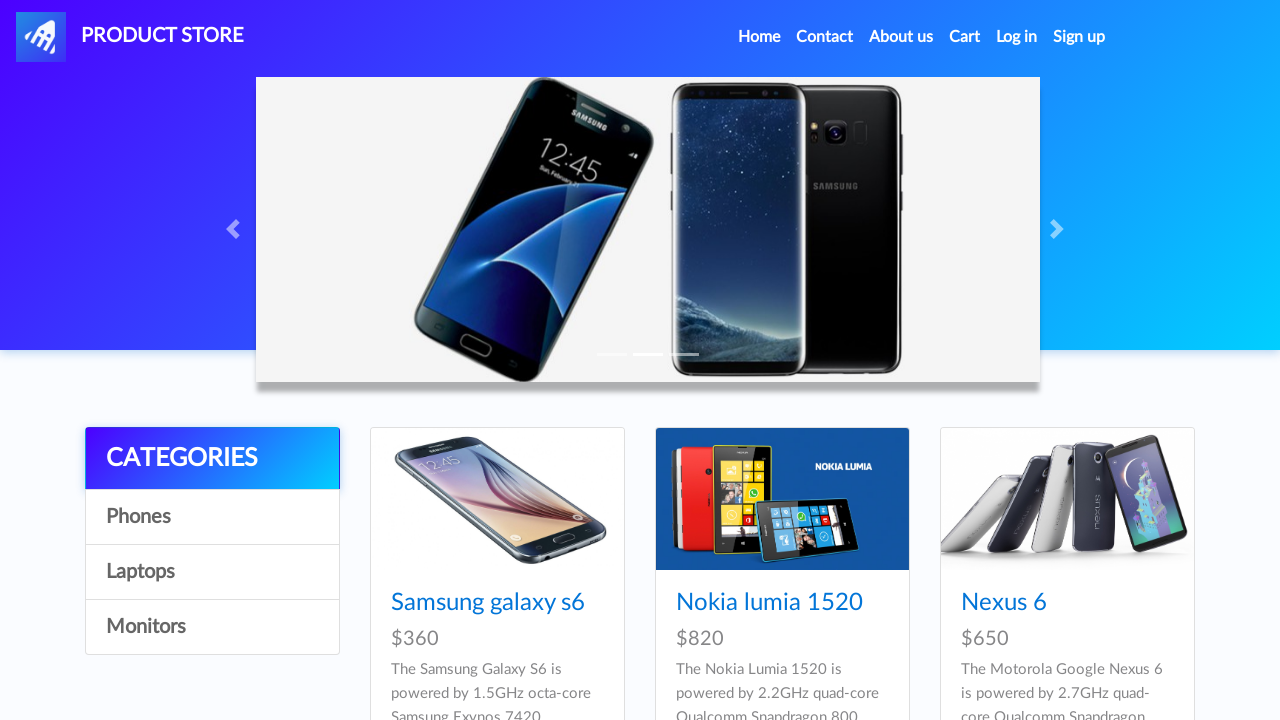

Retrieved href attribute from product link
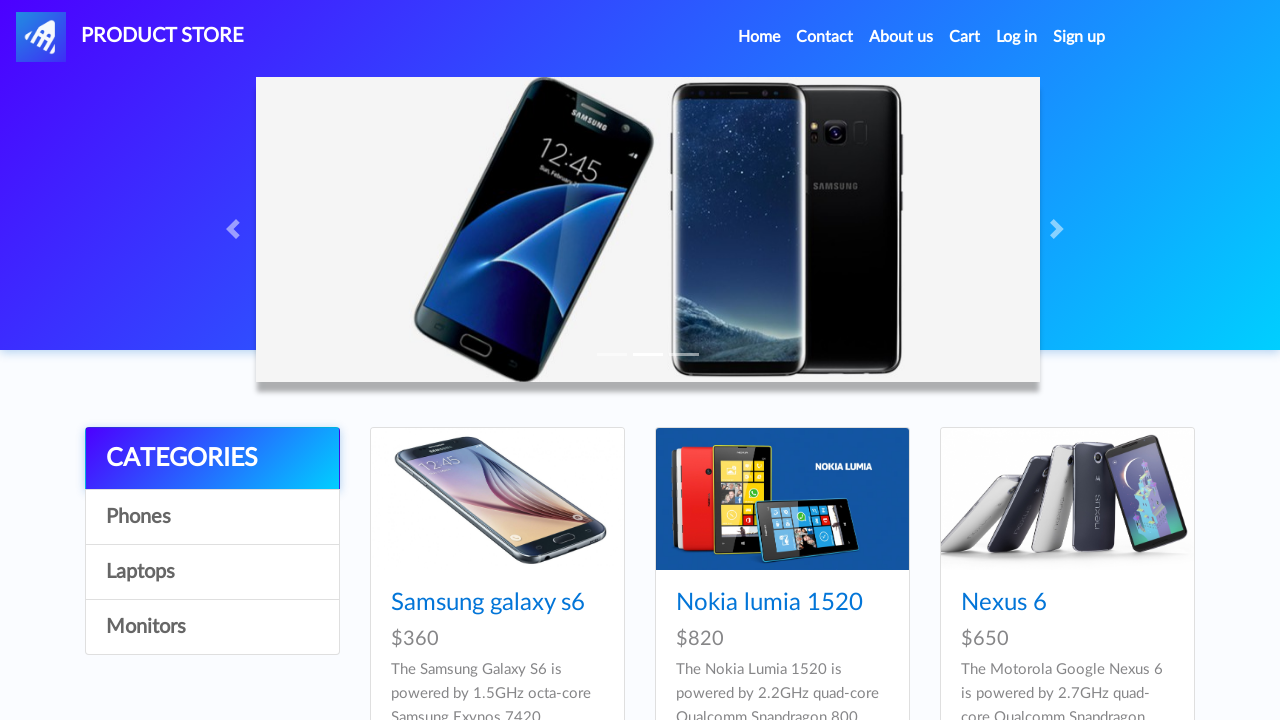

Asserted that href attribute is not None
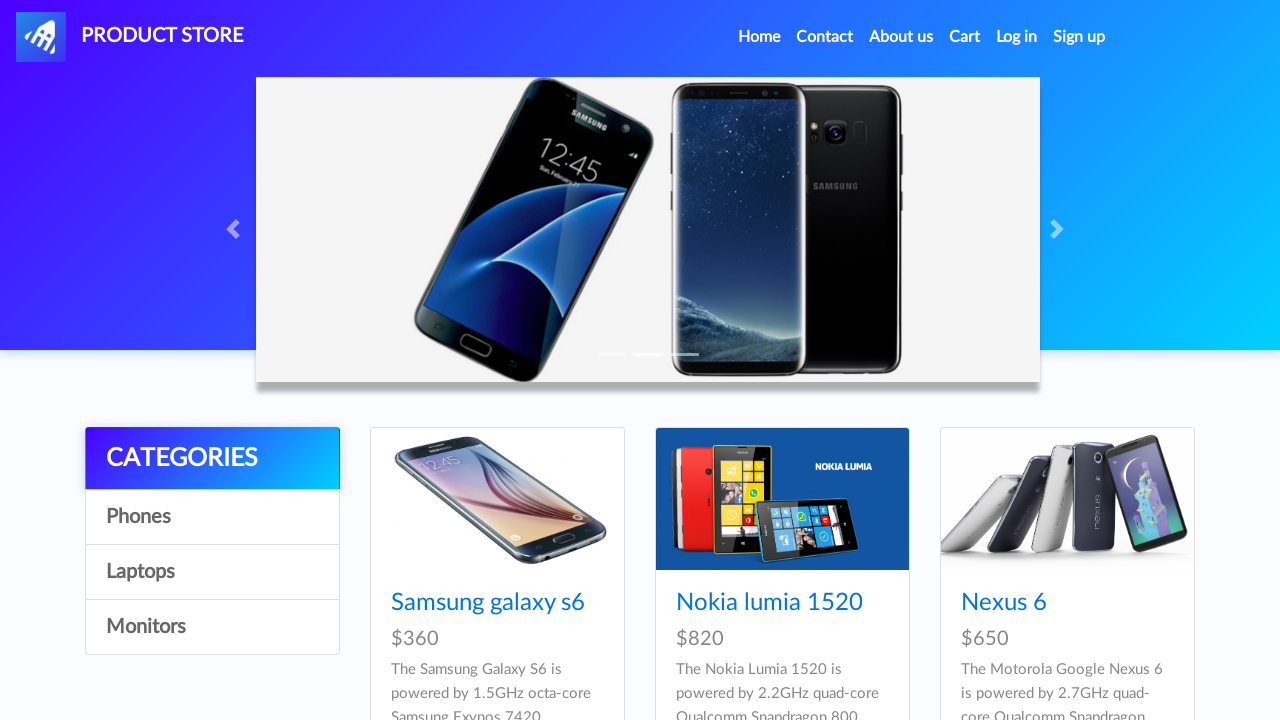

Retrieved href attribute from product link
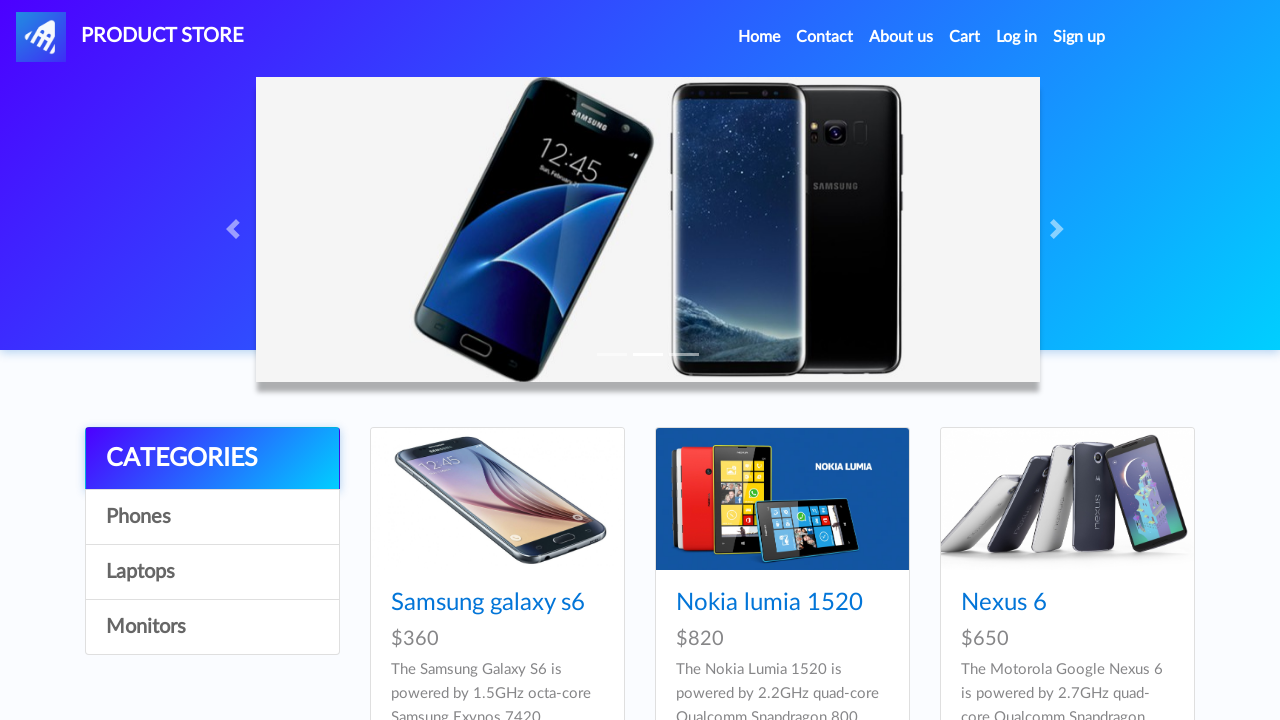

Asserted that href attribute is not None
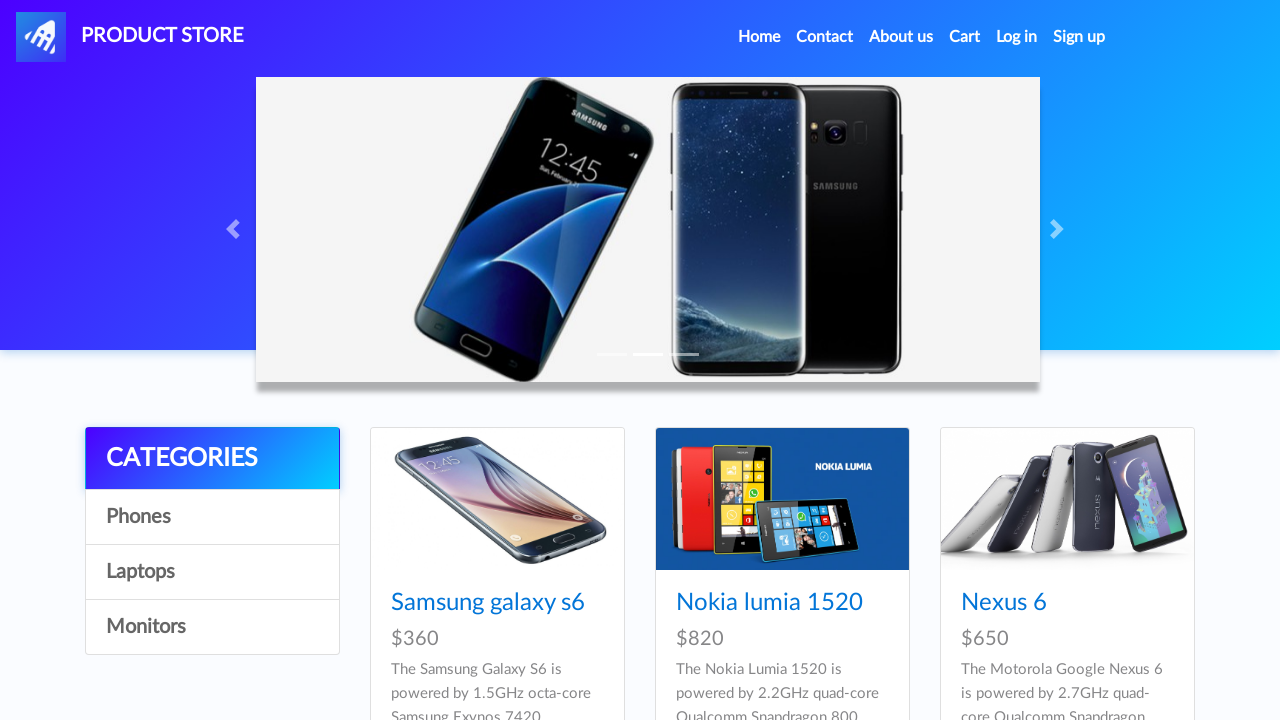

Retrieved href attribute from product link
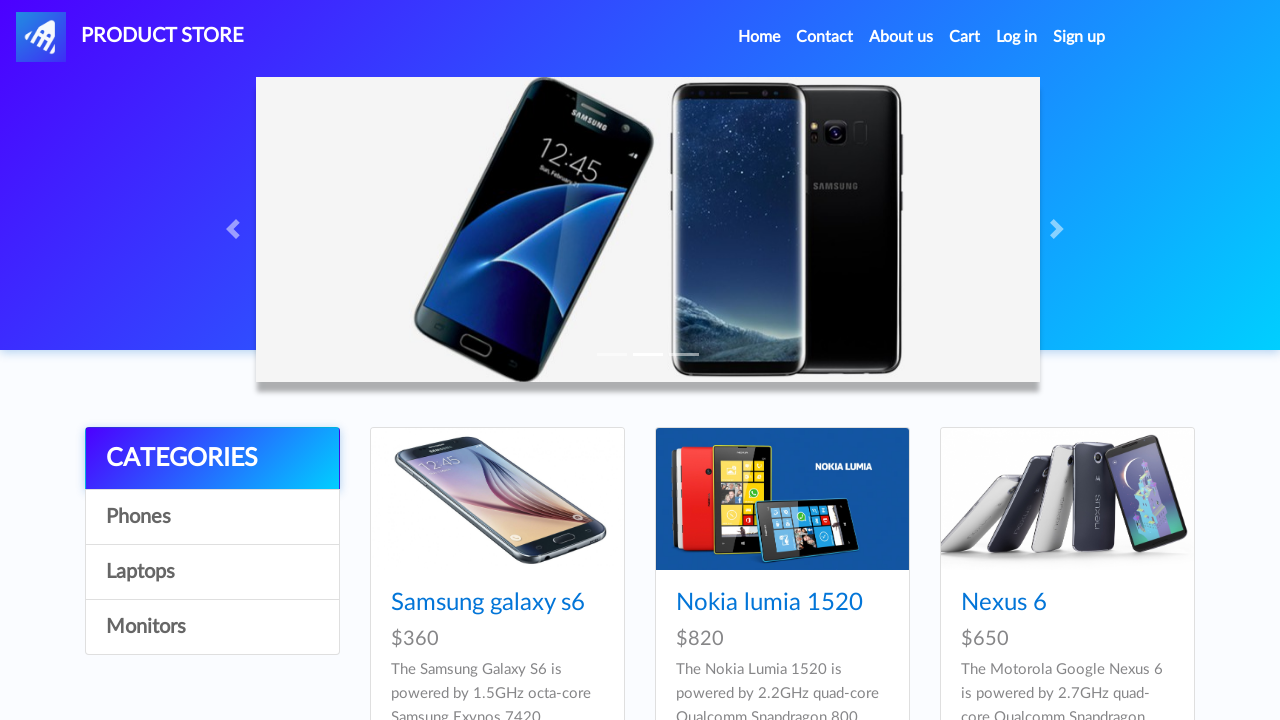

Asserted that href attribute is not None
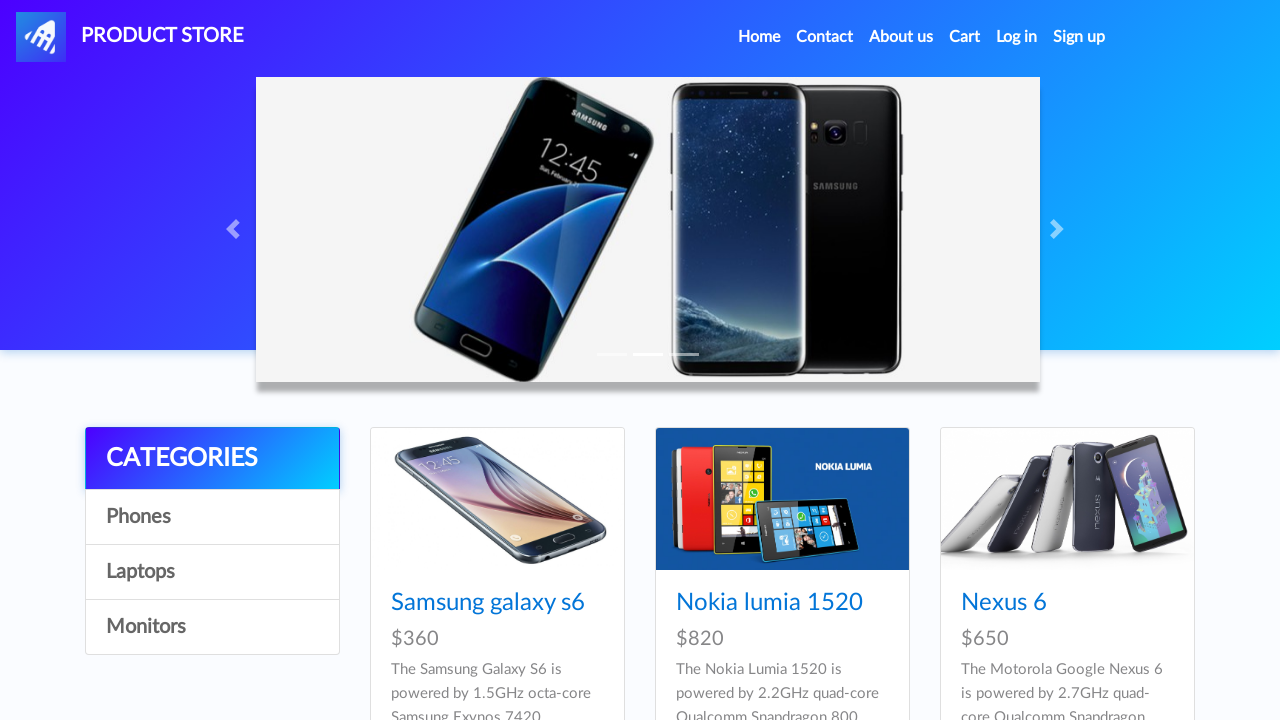

Retrieved href attribute from product link
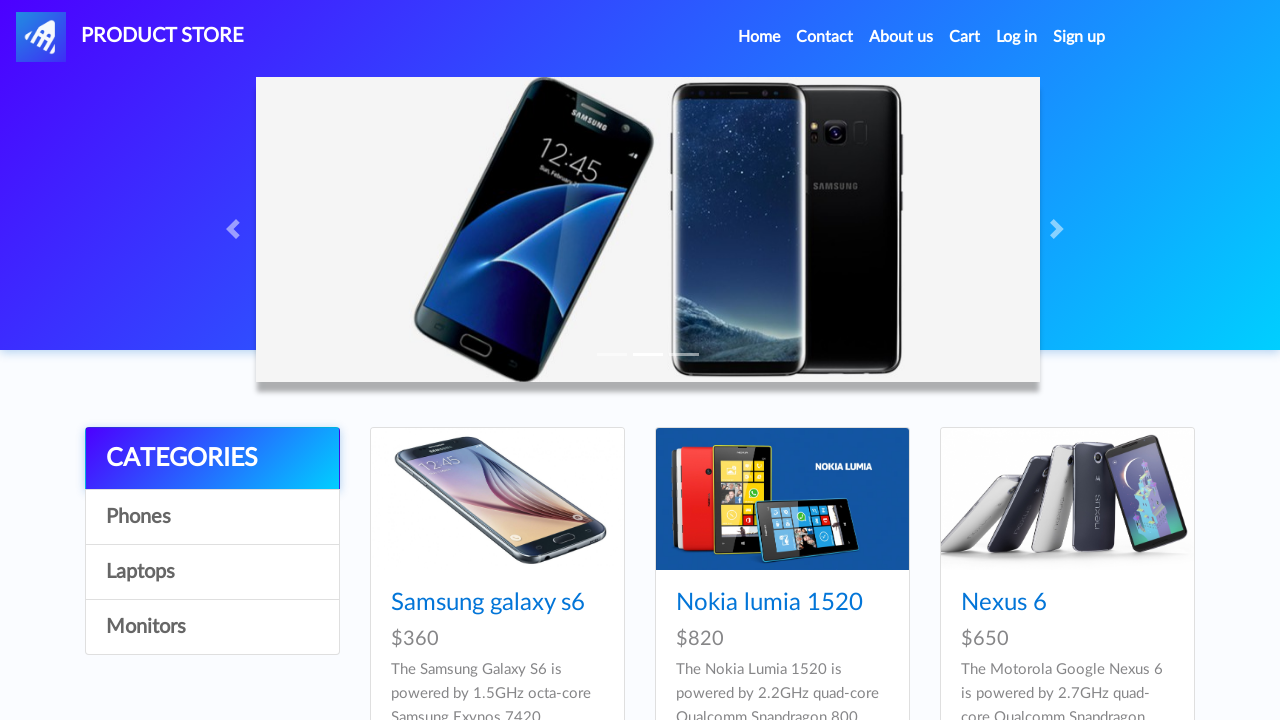

Asserted that href attribute is not None
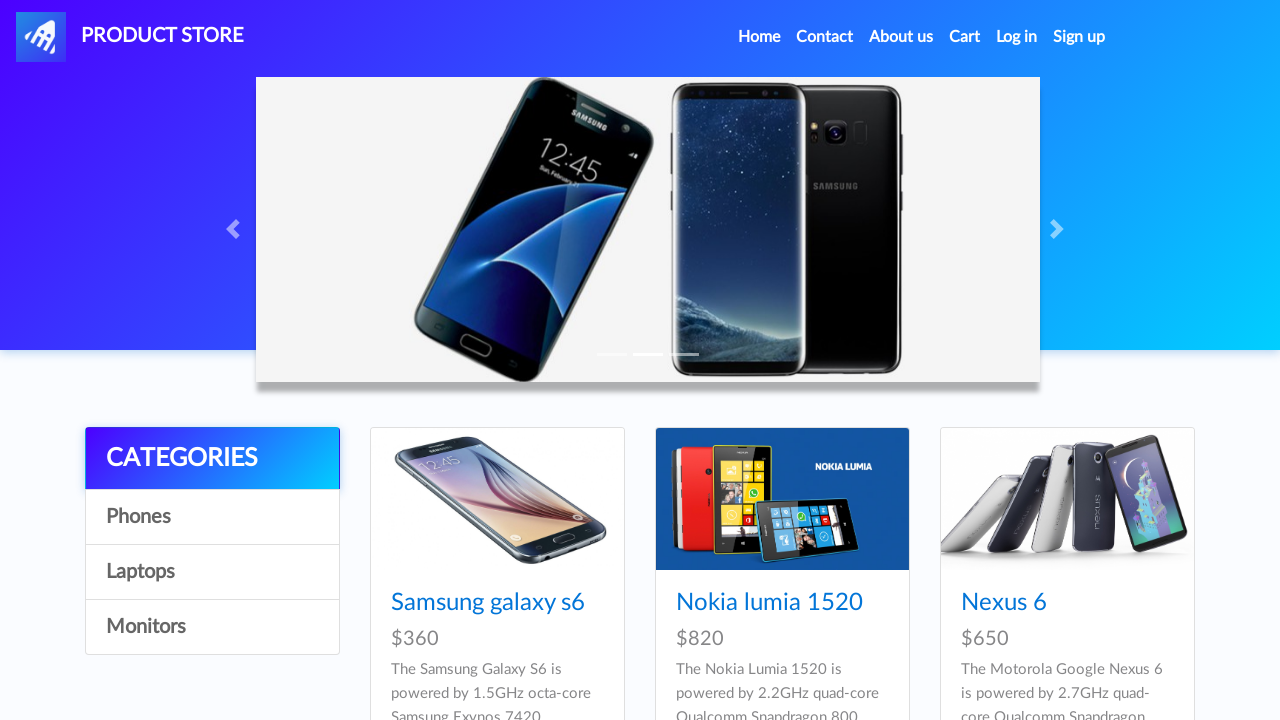

Retrieved href attribute from product link
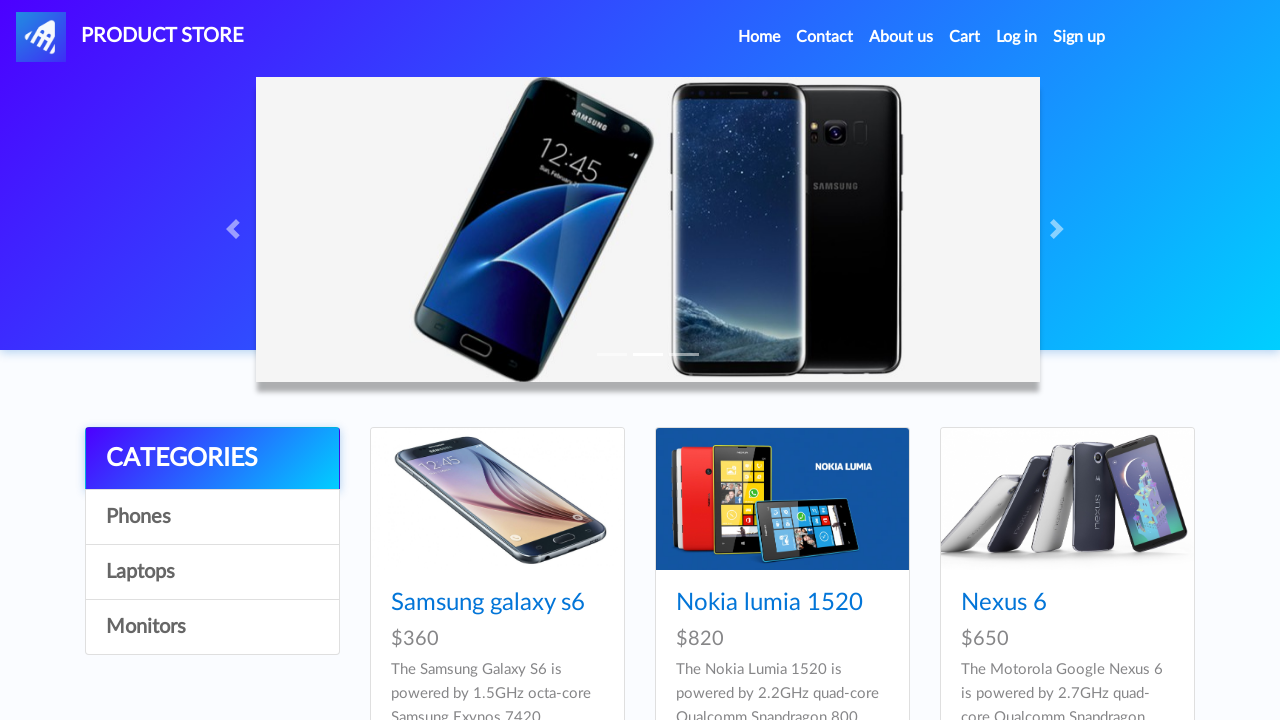

Asserted that href attribute is not None
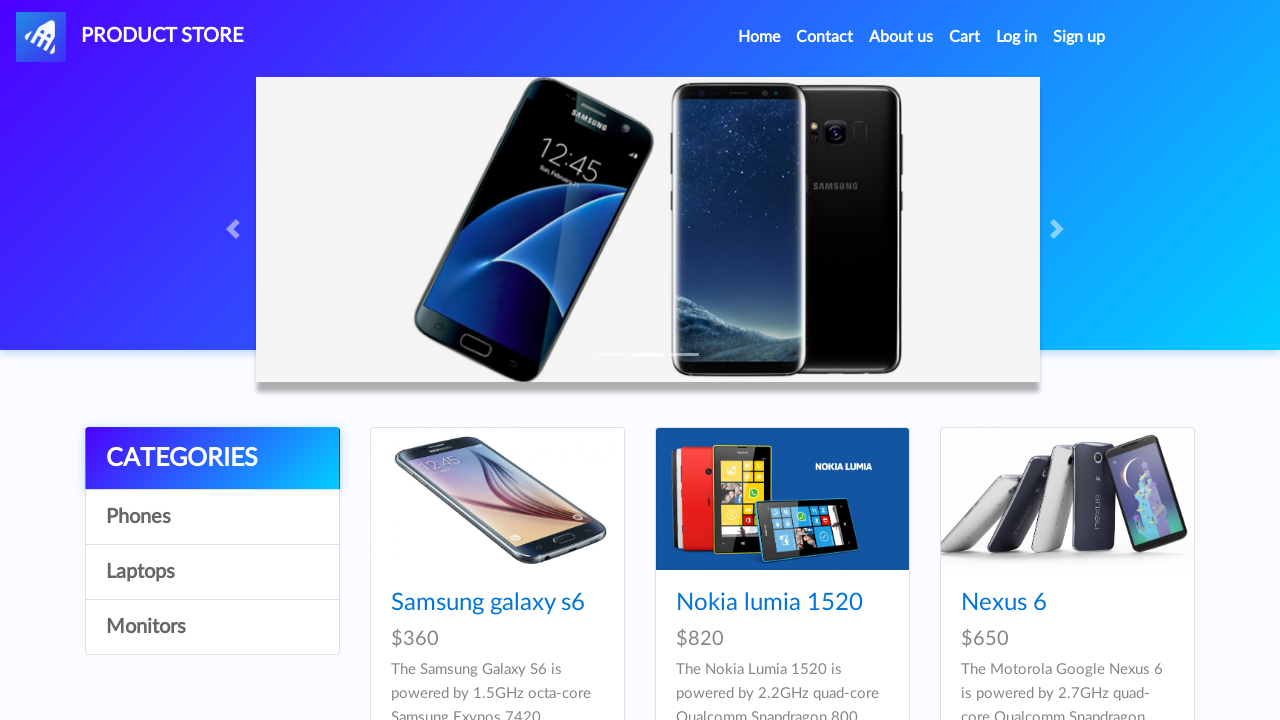

Retrieved href attribute from product link
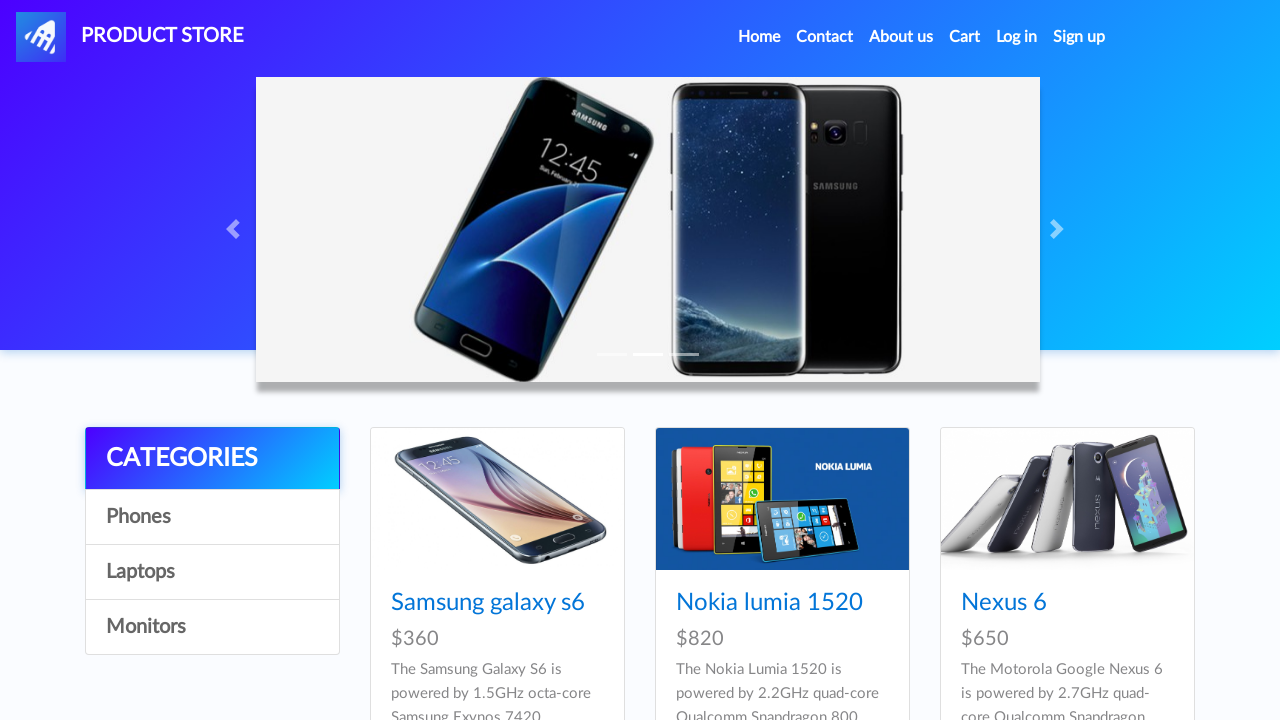

Asserted that href attribute is not None
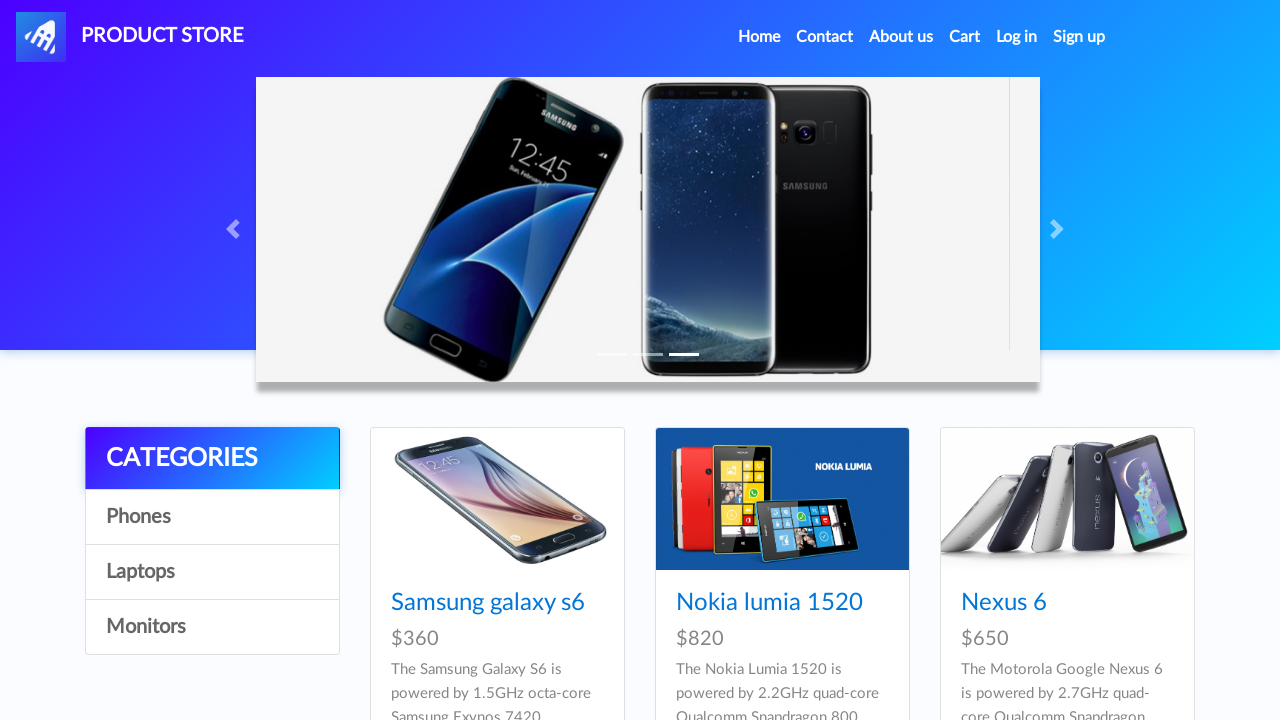

Retrieved href attribute from product link
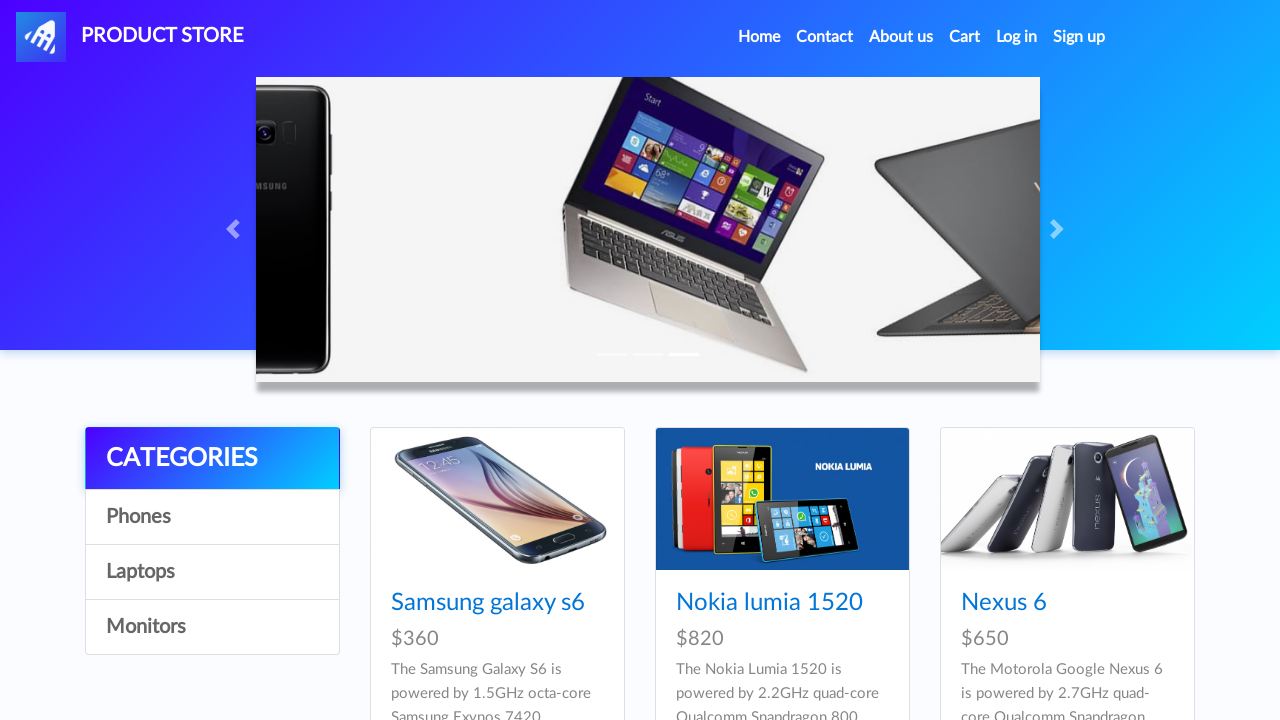

Asserted that href attribute is not None
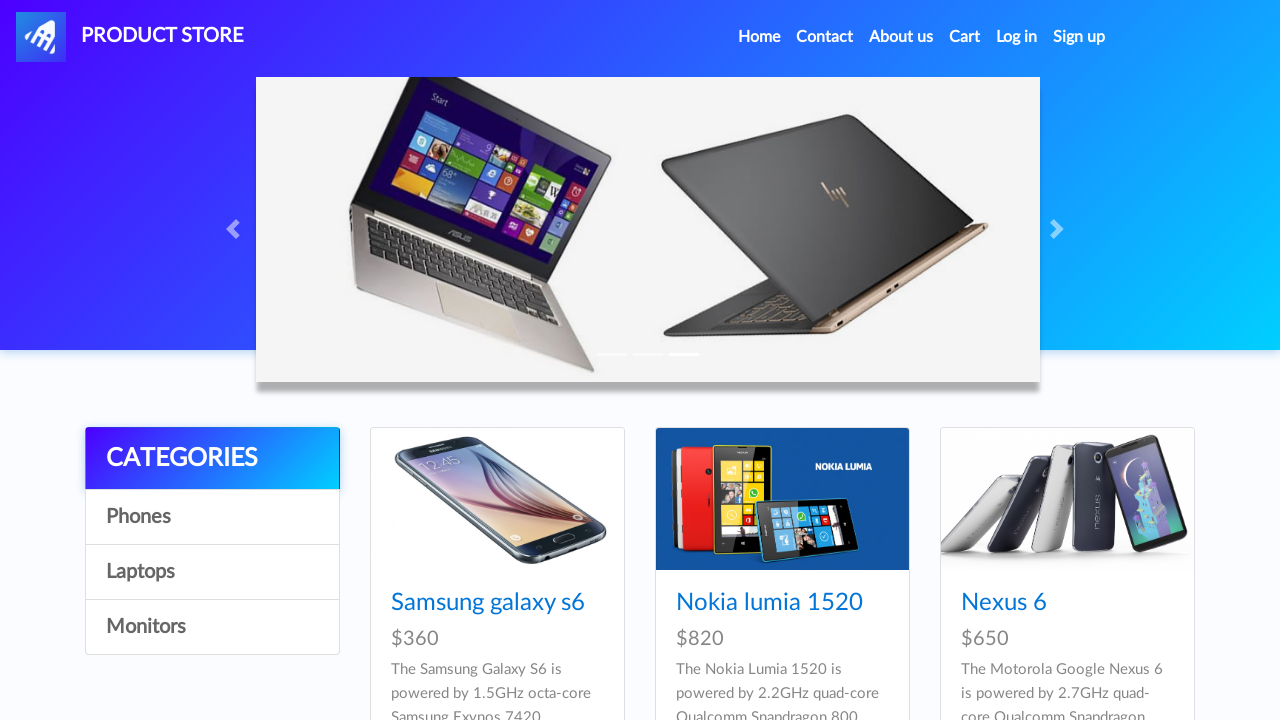

Retrieved href attribute from product link
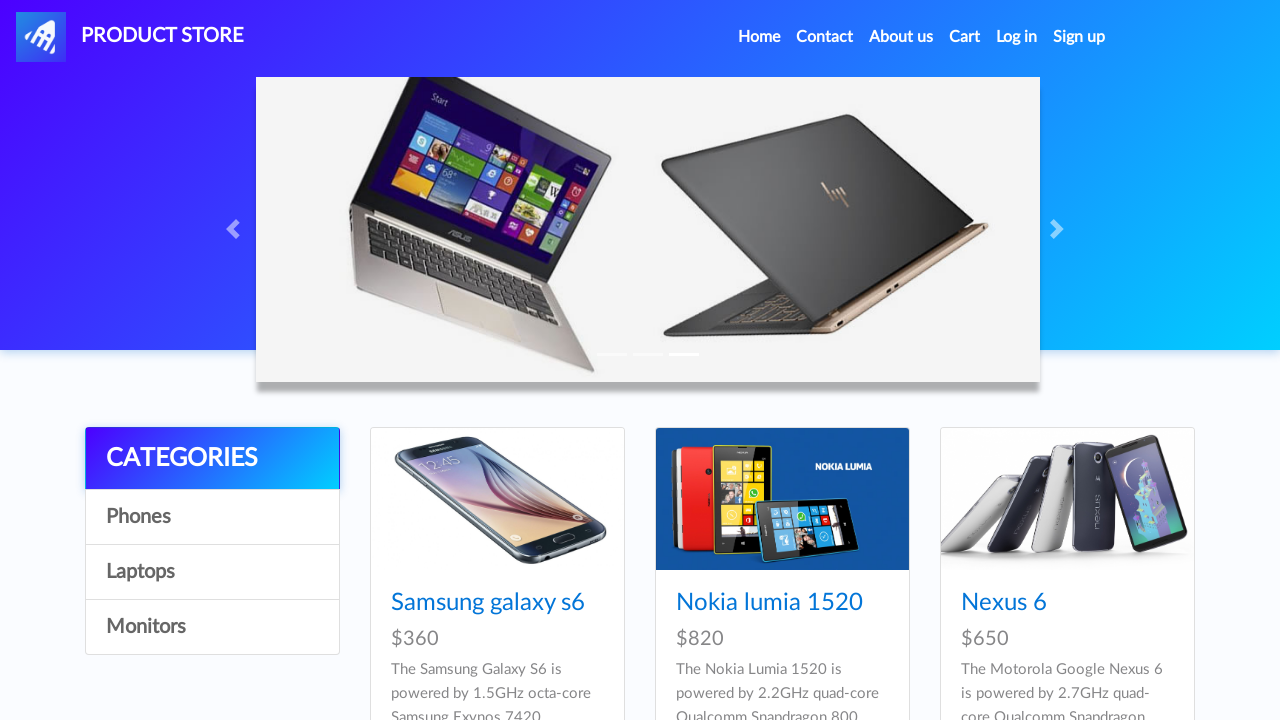

Asserted that href attribute is not None
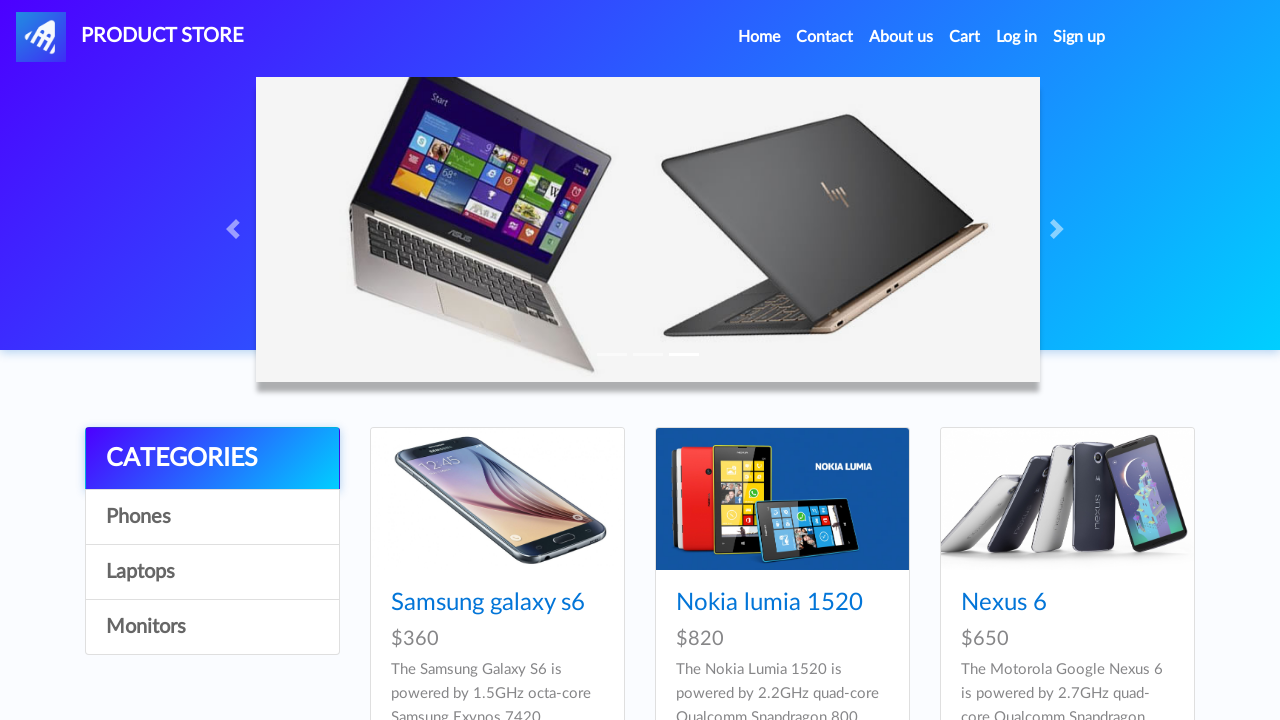

Retrieved href attribute from product link
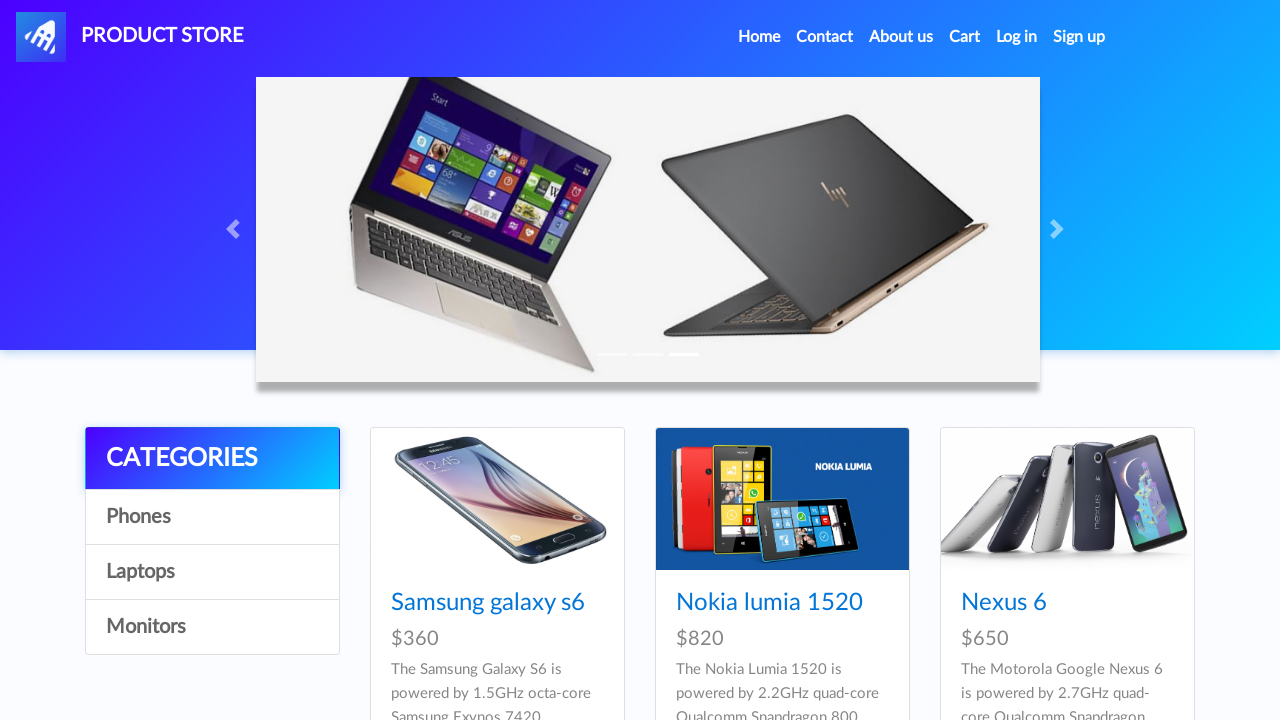

Asserted that href attribute is not None
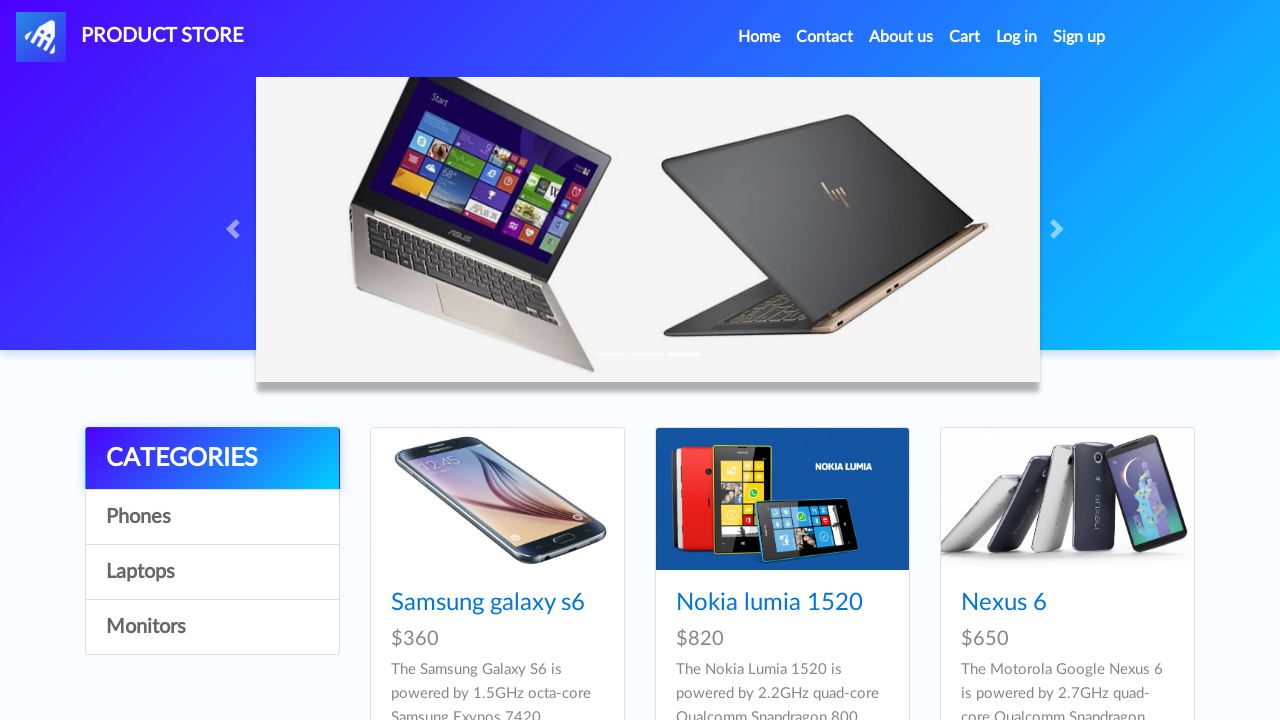

Retrieved href attribute from product link
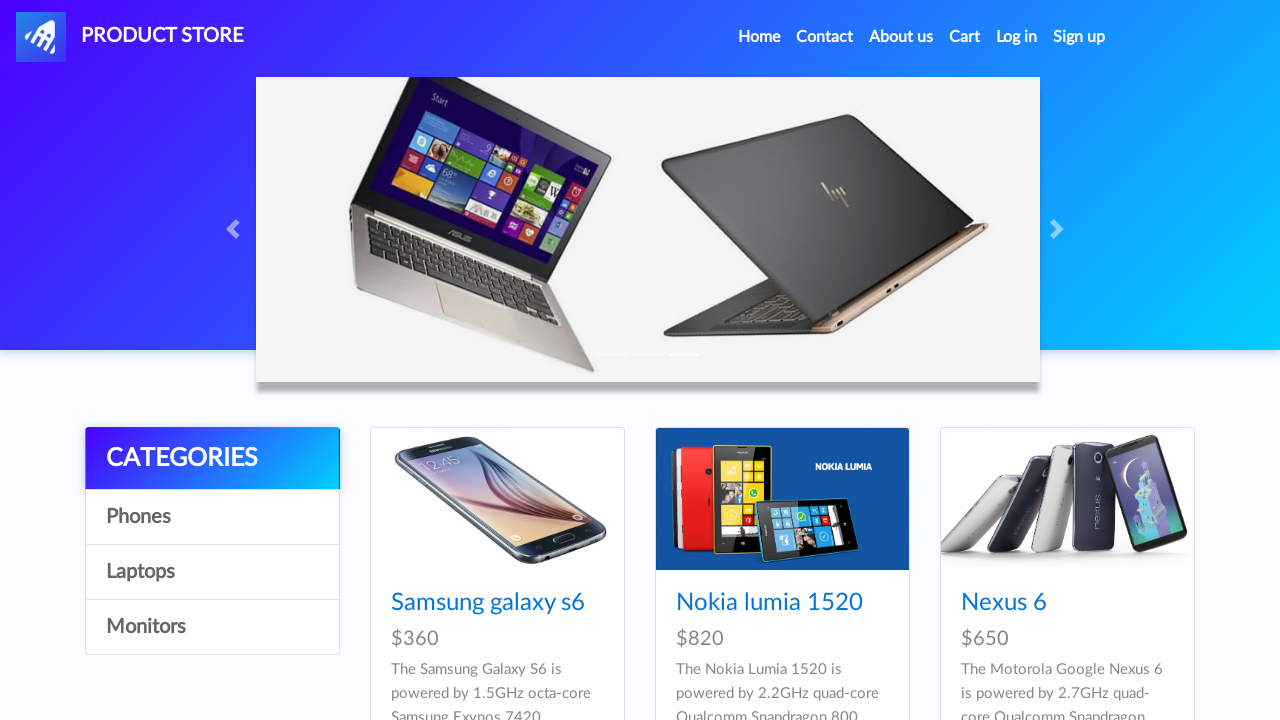

Asserted that href attribute is not None
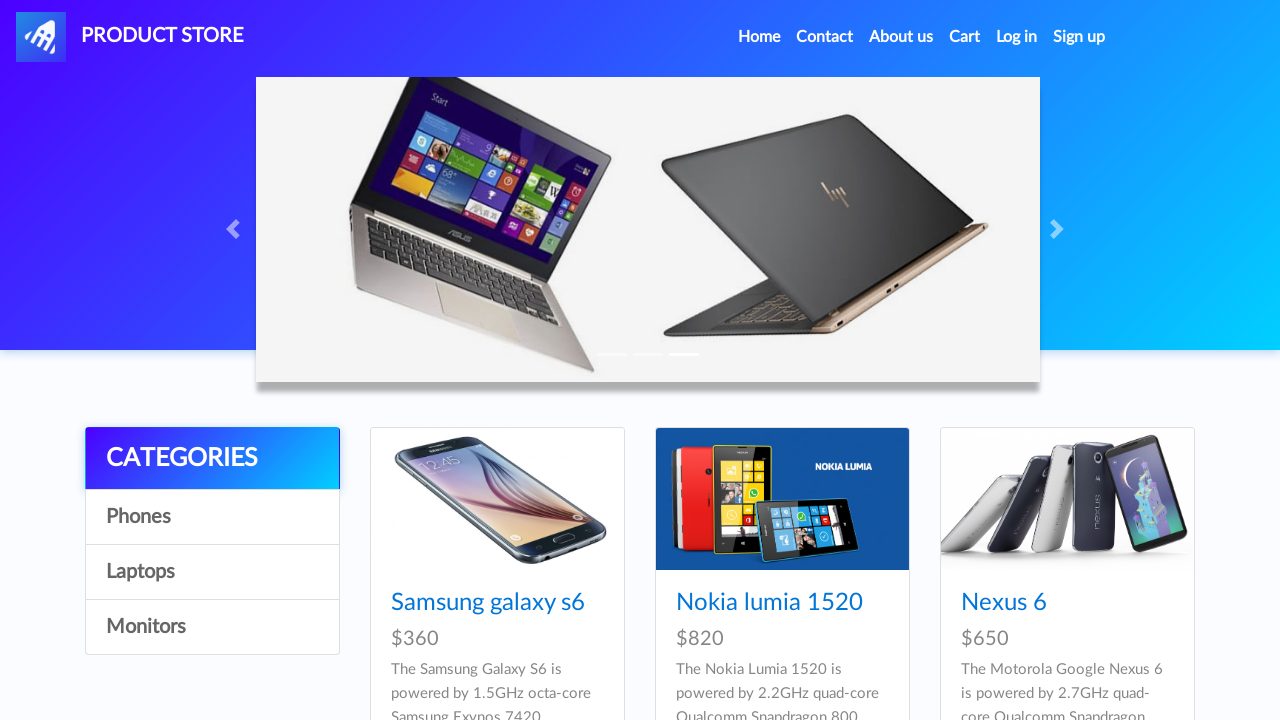

Retrieved href attribute from product link
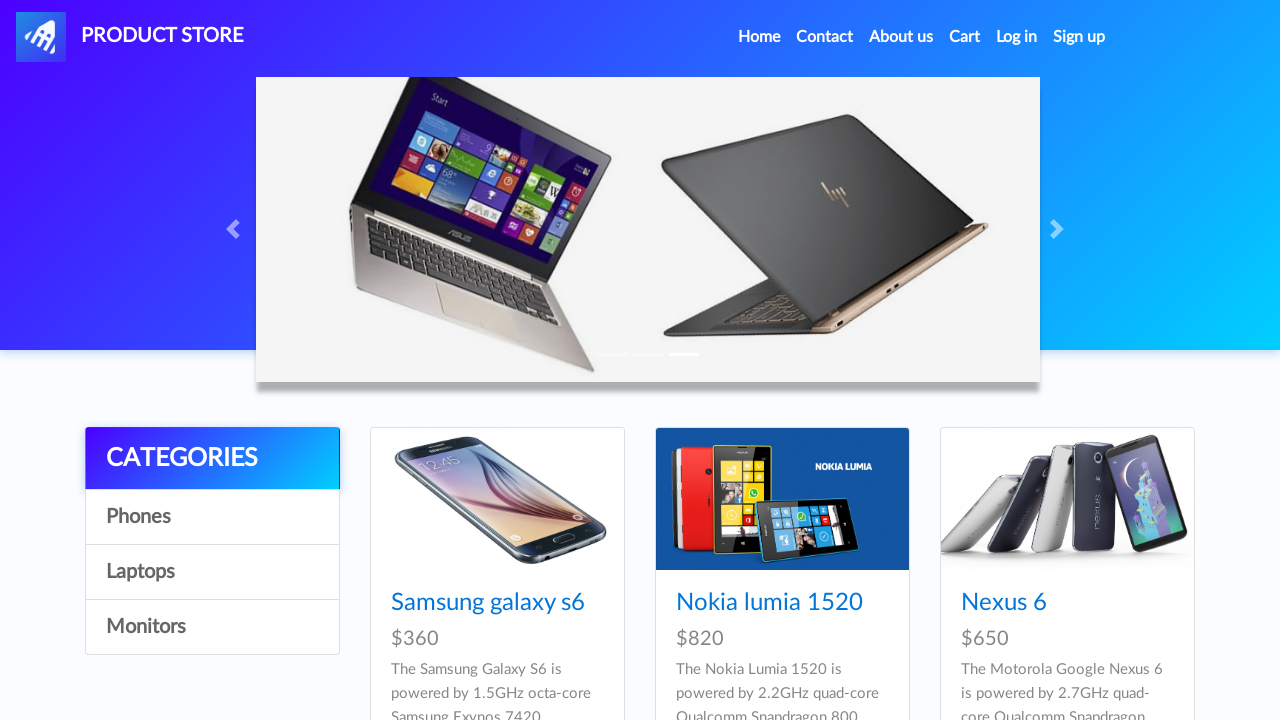

Asserted that href attribute is not None
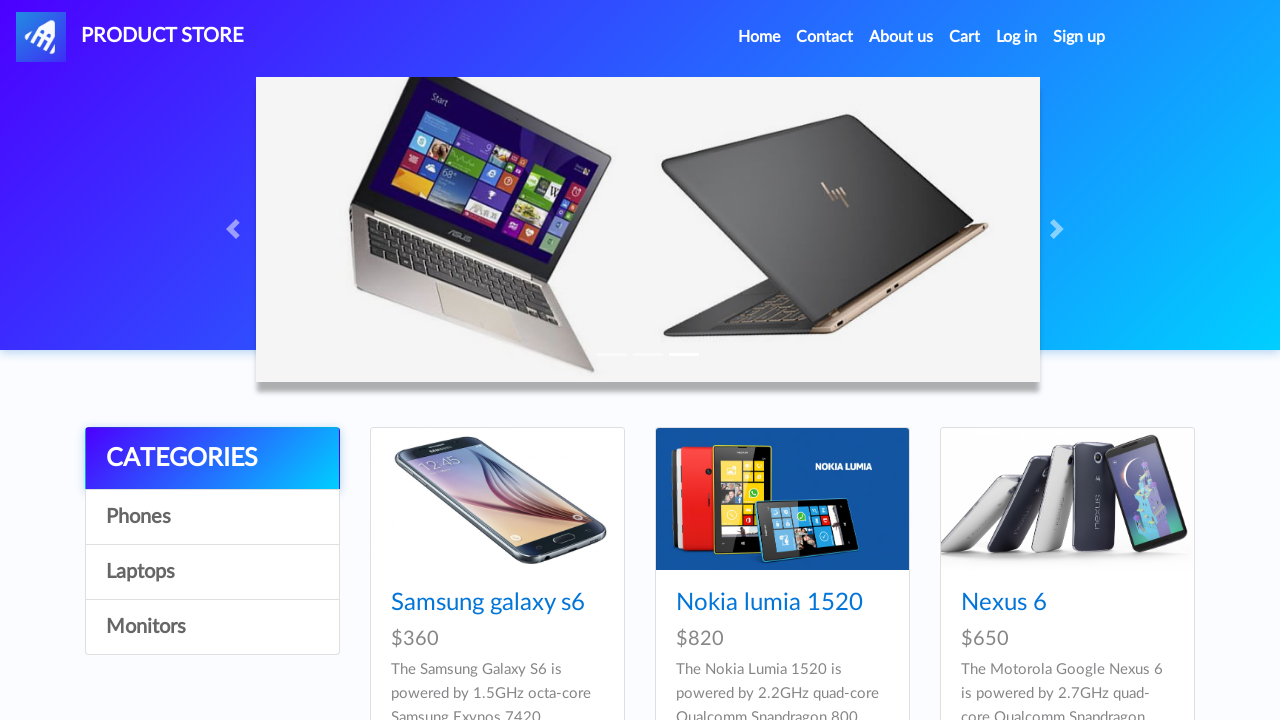

Retrieved href attribute from product link
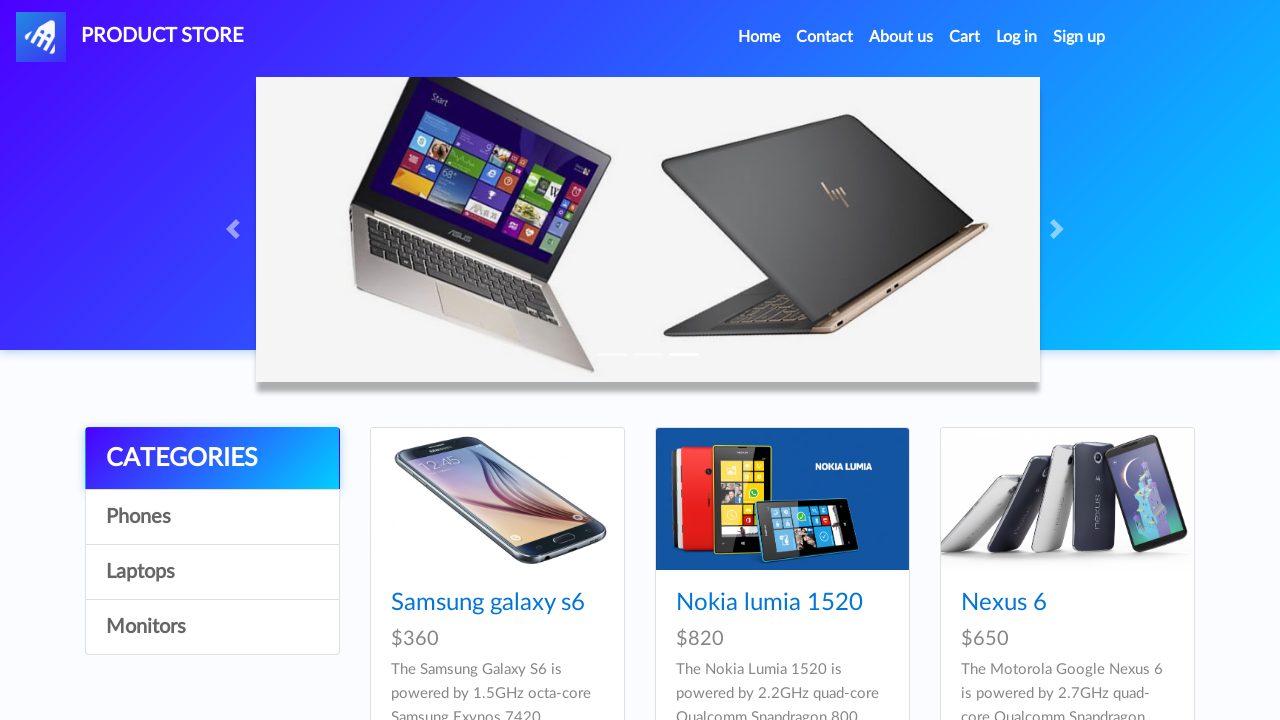

Asserted that href attribute is not None
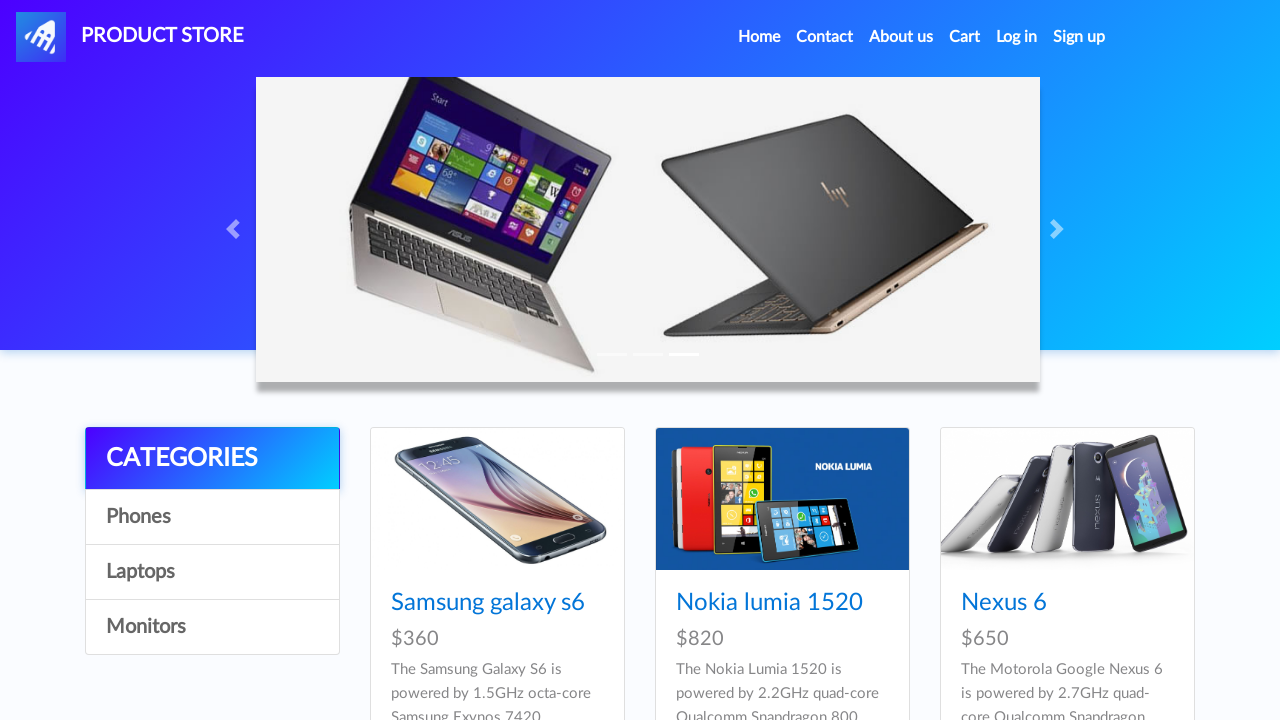

Retrieved category element at index 1
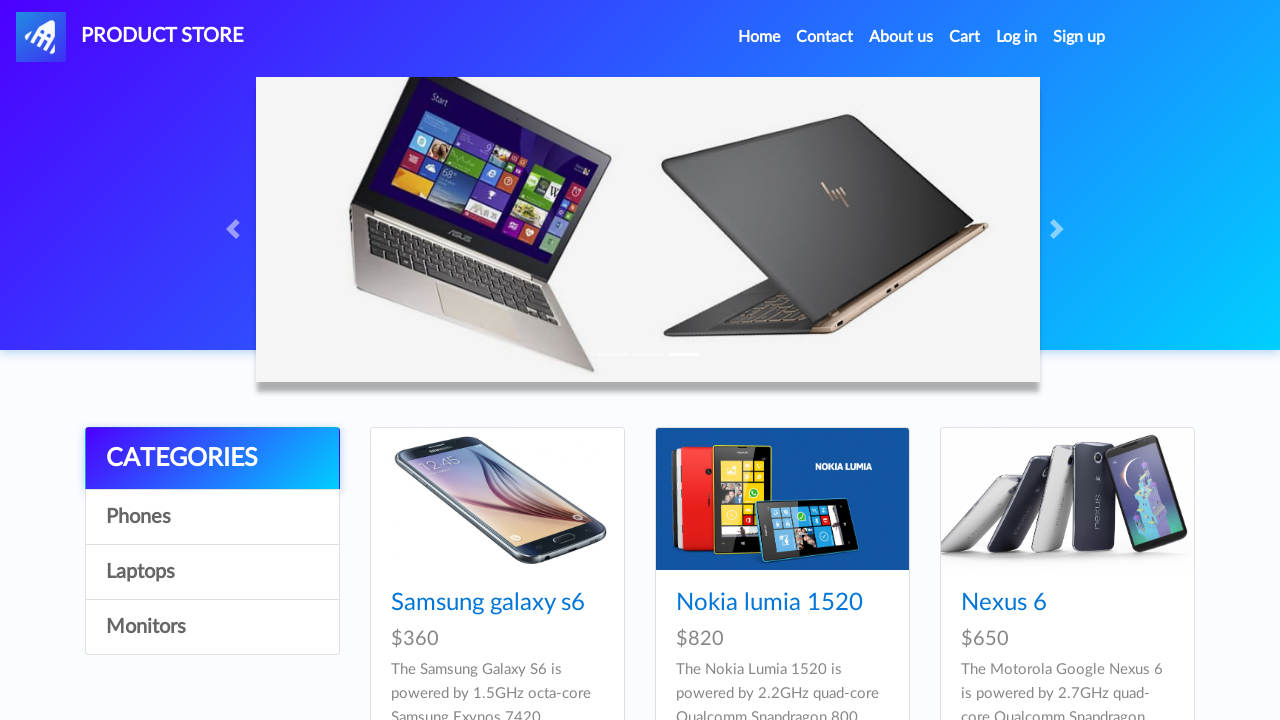

Clicked on category at index 1 at (212, 572) on #itemc >> nth=1
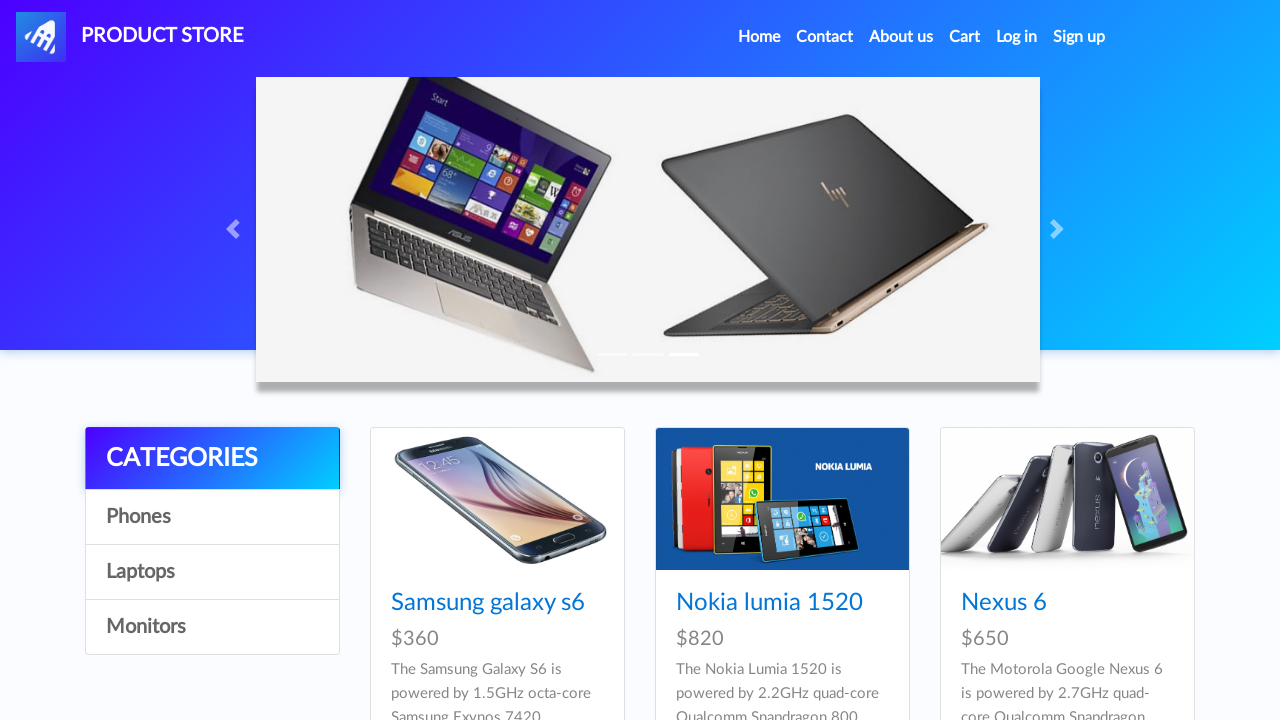

Waited 2 seconds for products to load
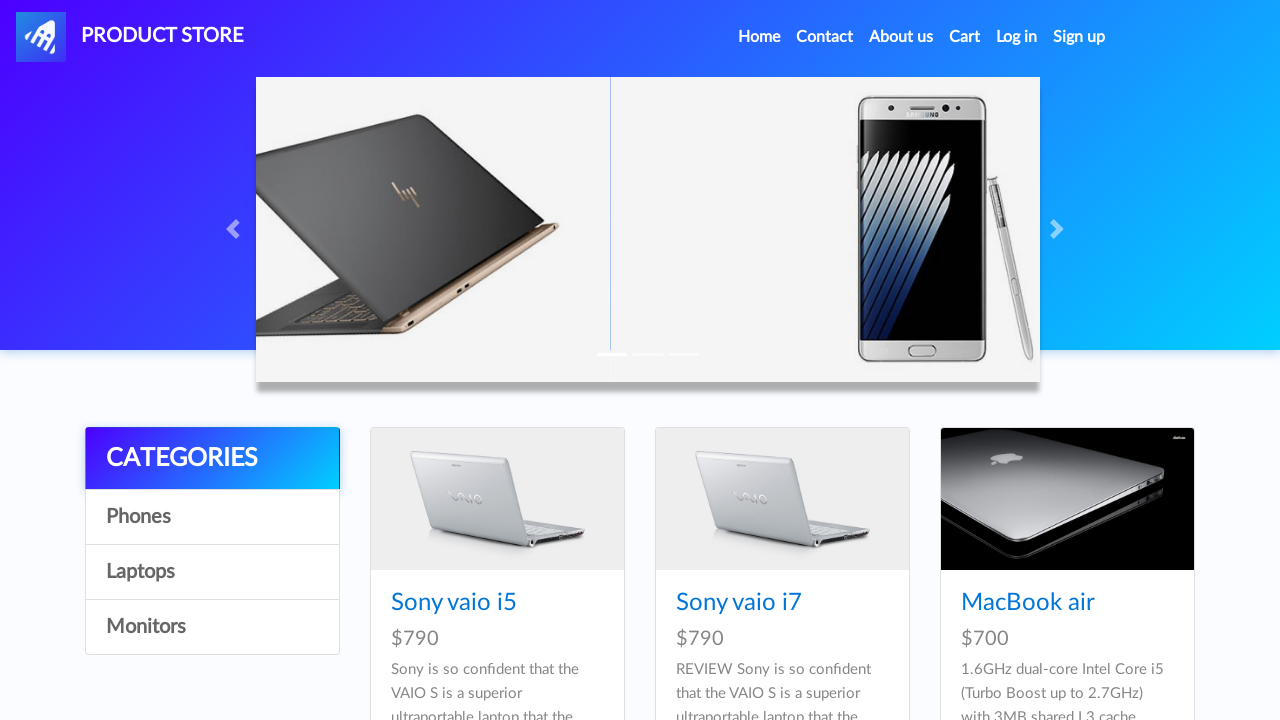

Located product container element
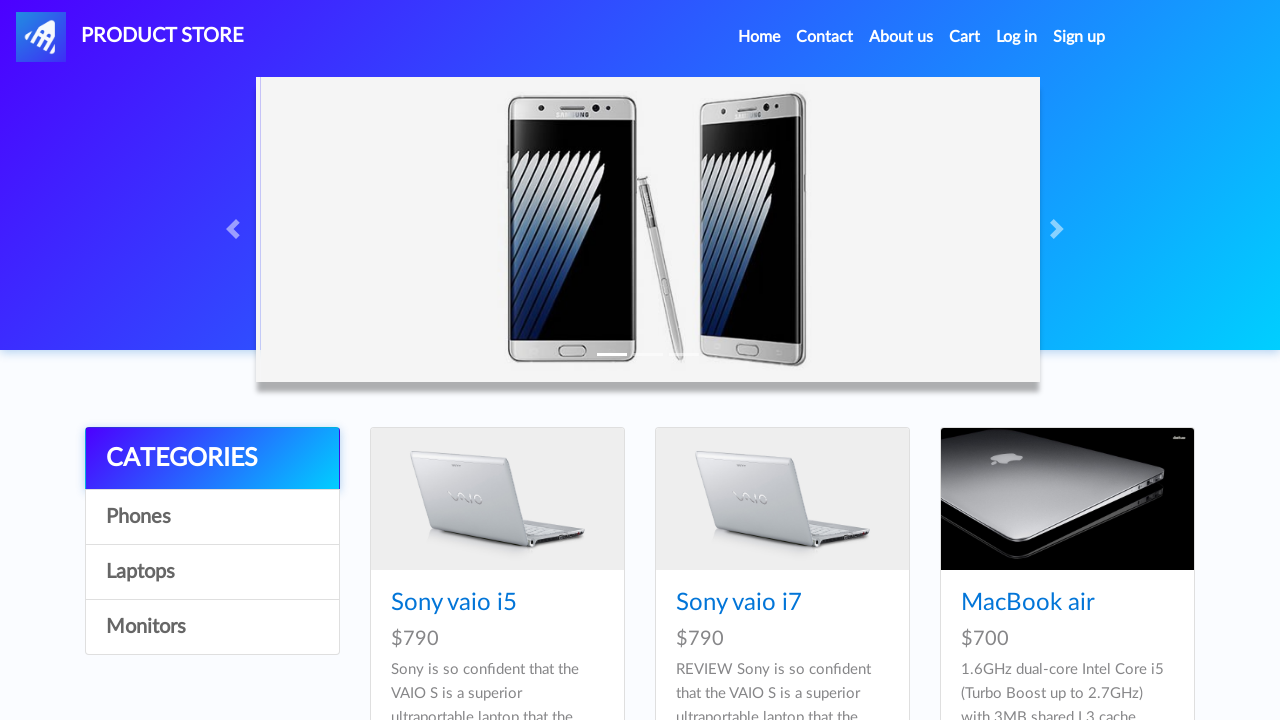

Retrieved all product links from category 1
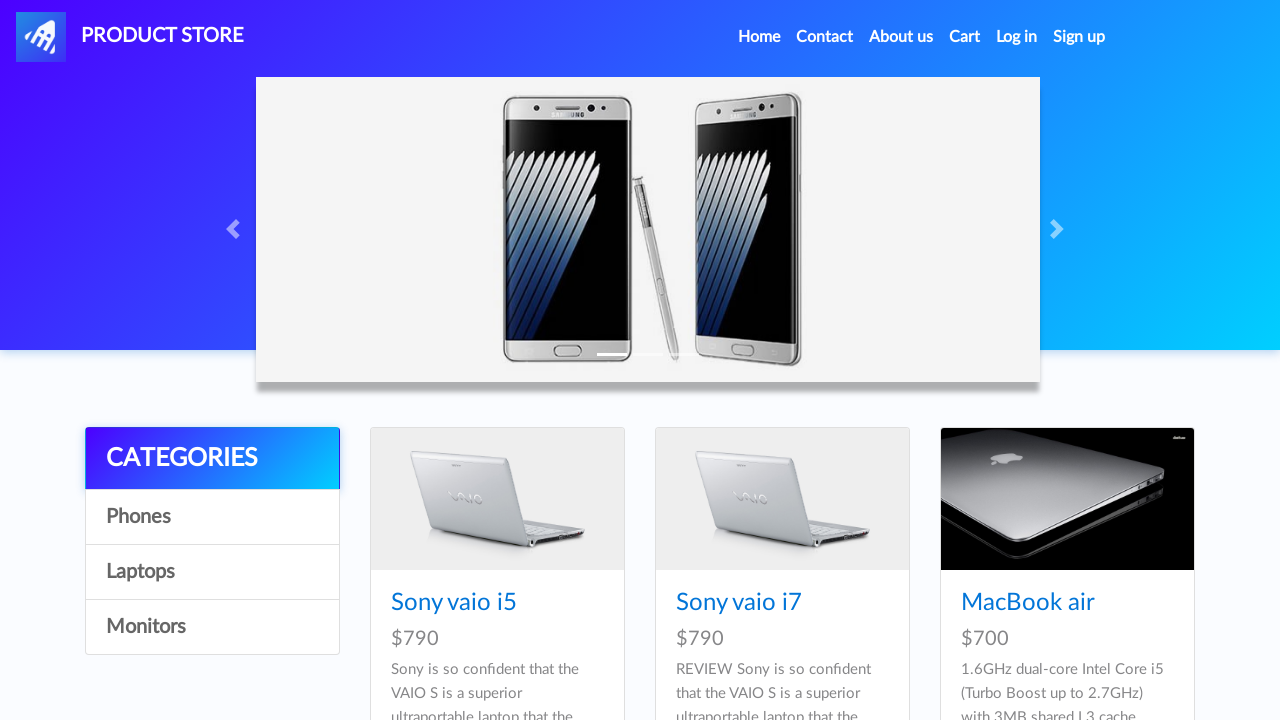

Retrieved href attribute from product link
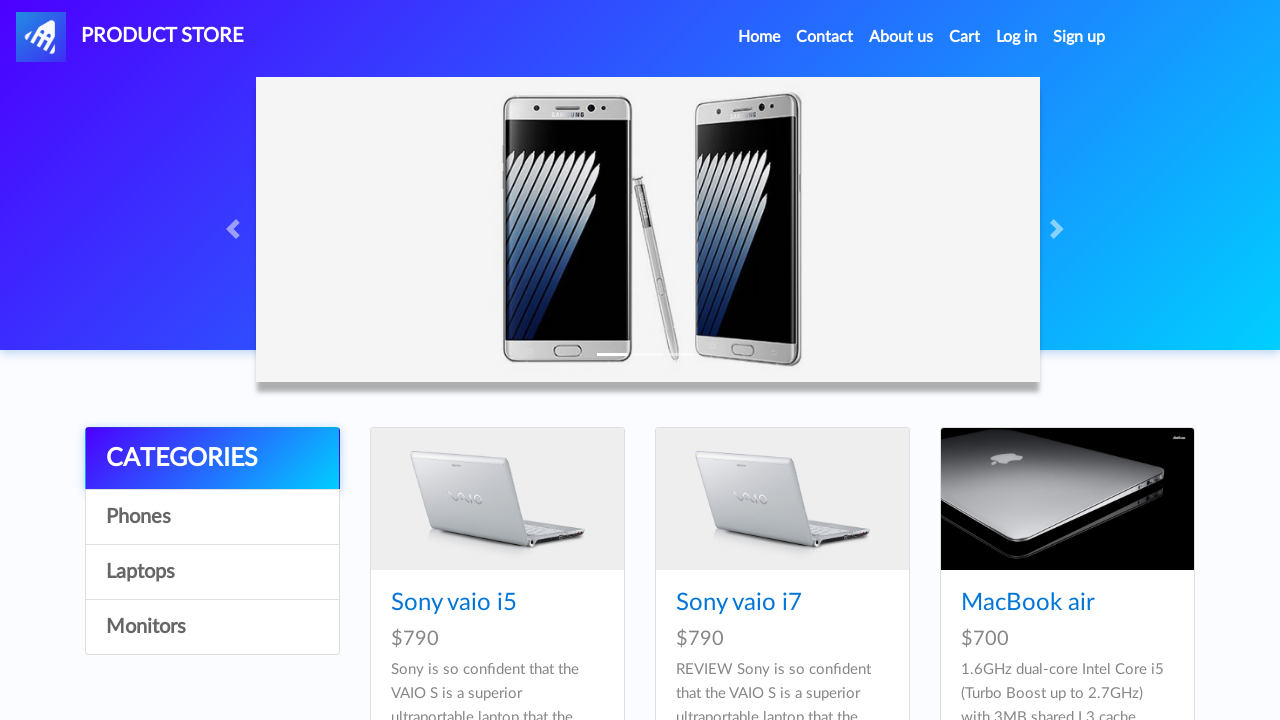

Asserted that href attribute is not None
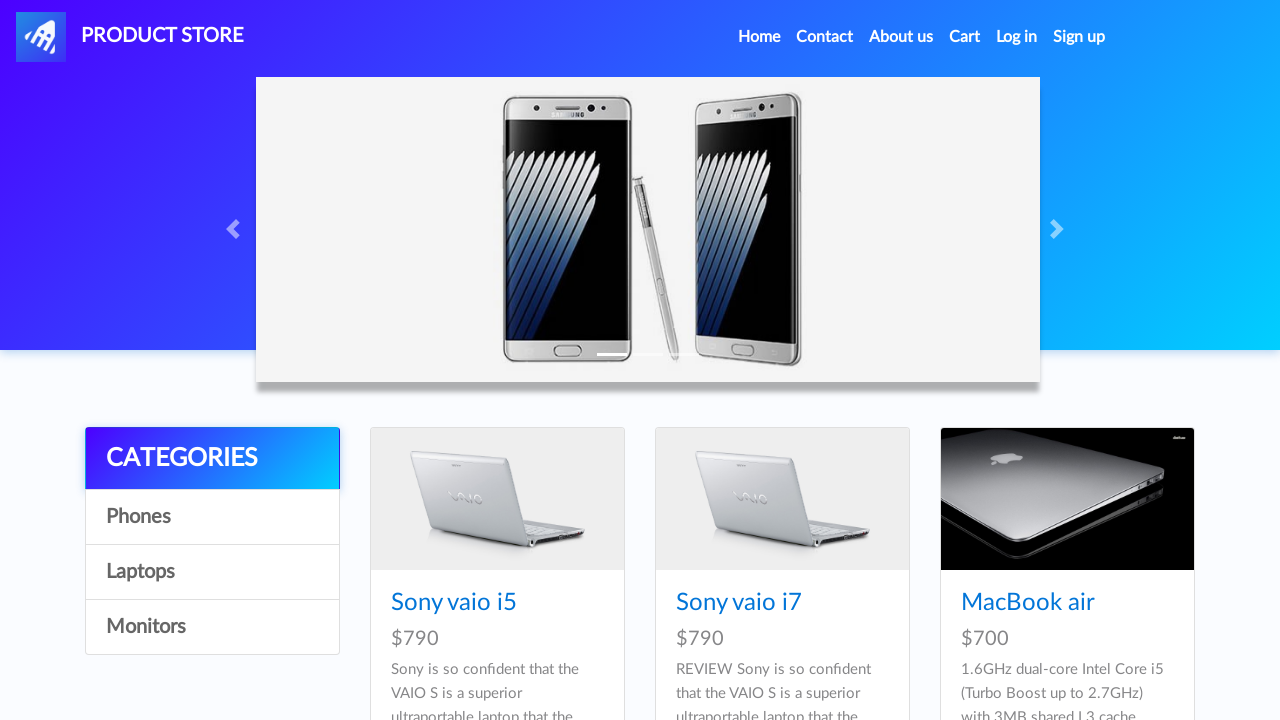

Retrieved href attribute from product link
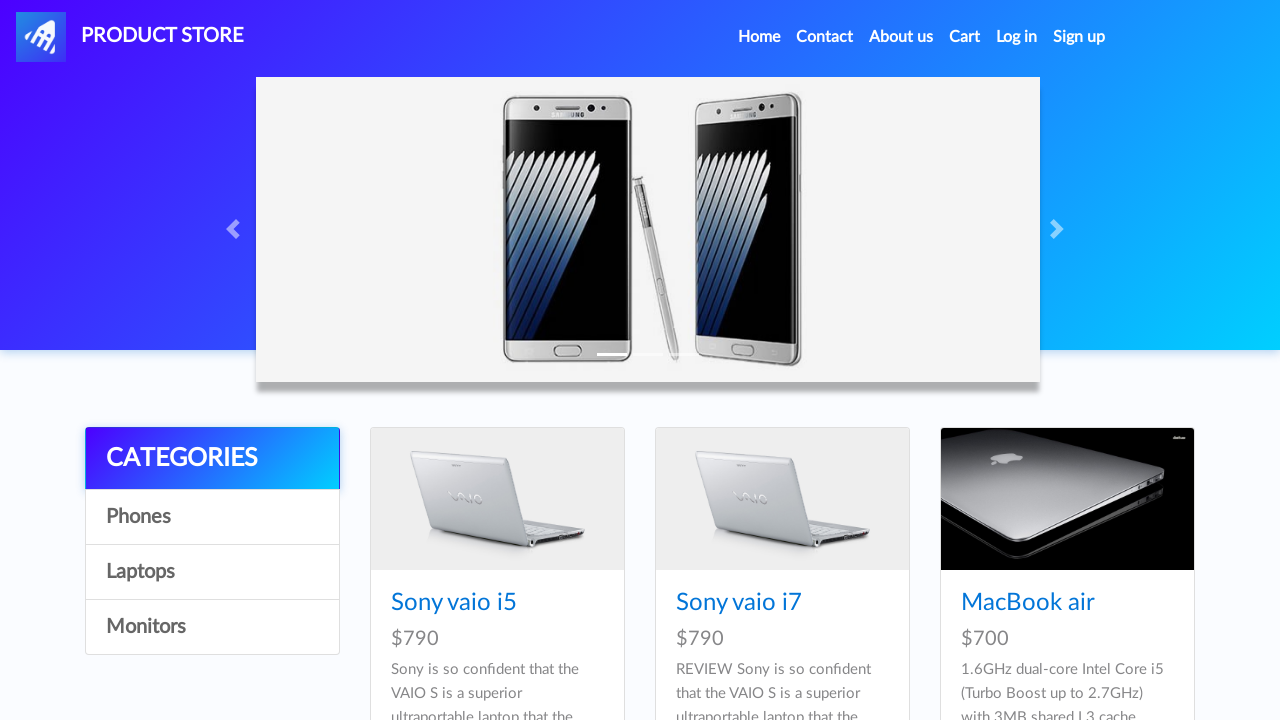

Asserted that href attribute is not None
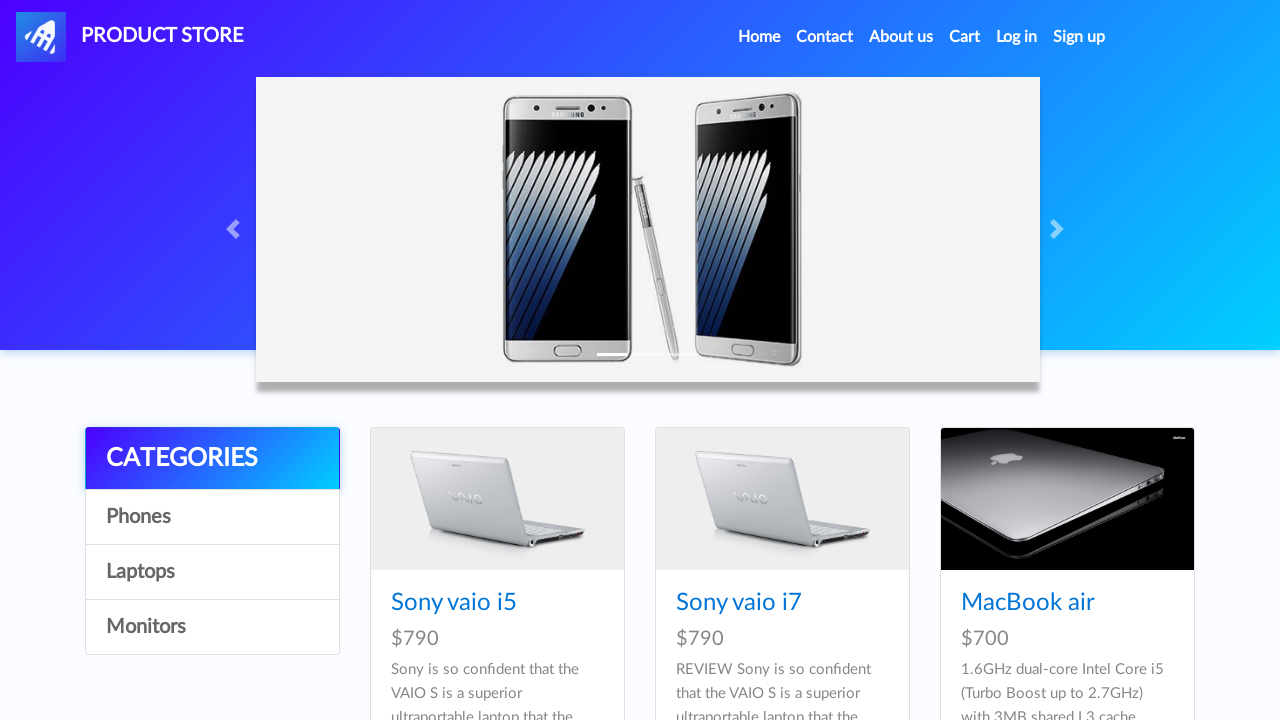

Retrieved href attribute from product link
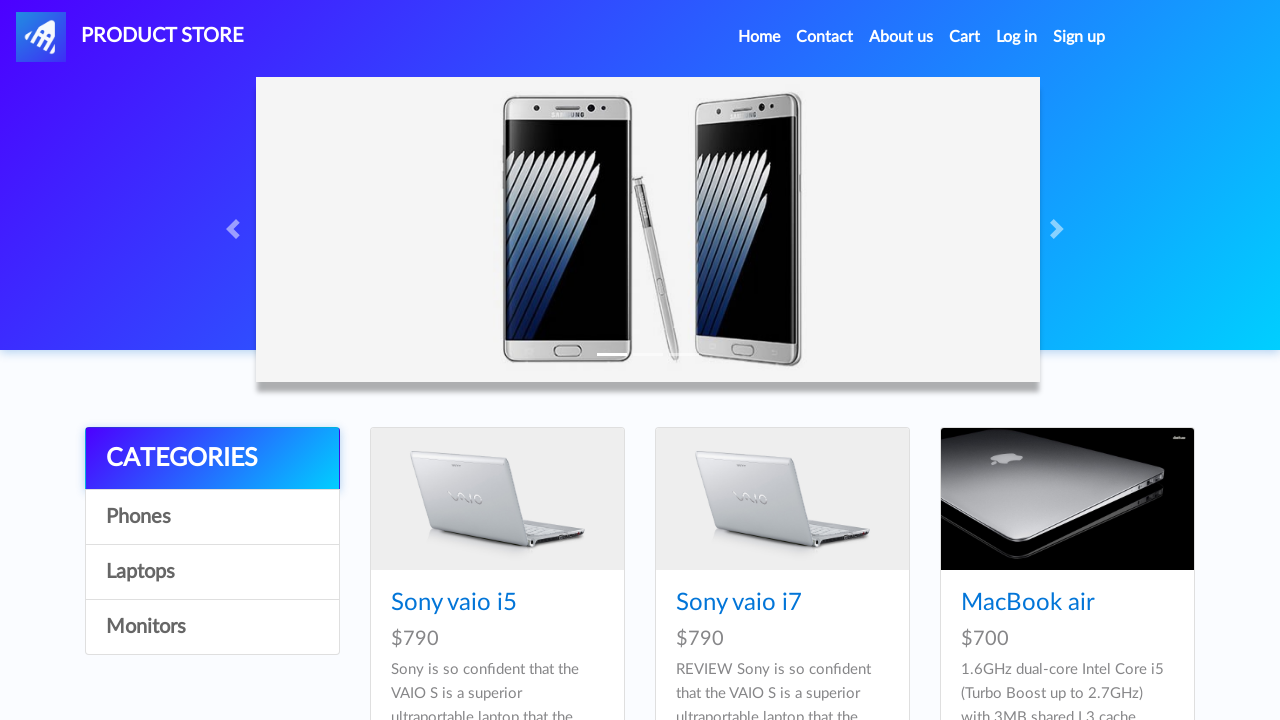

Asserted that href attribute is not None
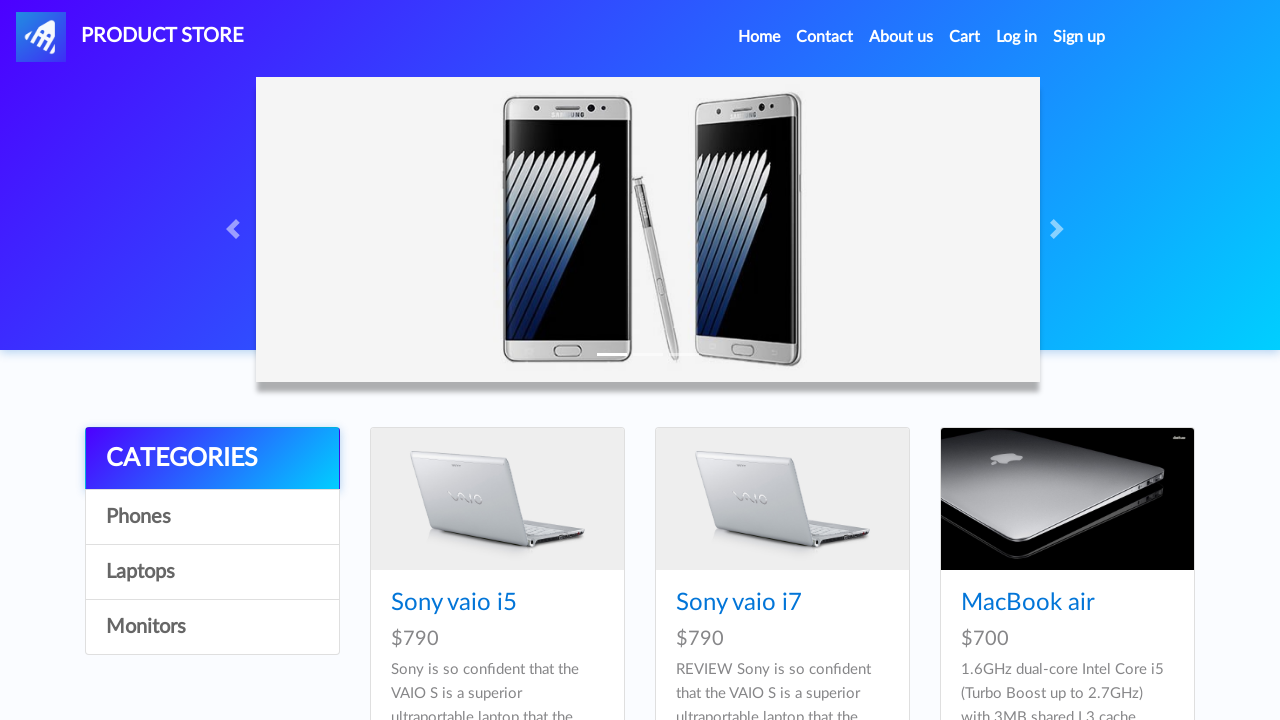

Retrieved href attribute from product link
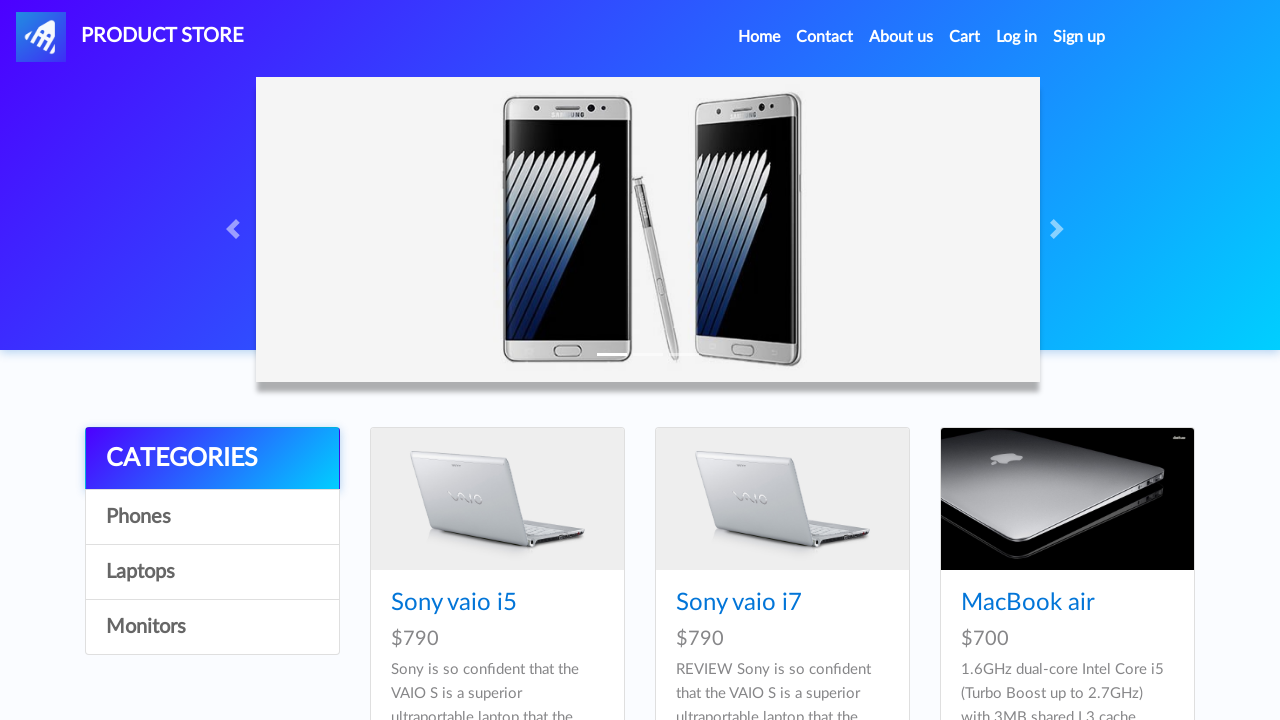

Asserted that href attribute is not None
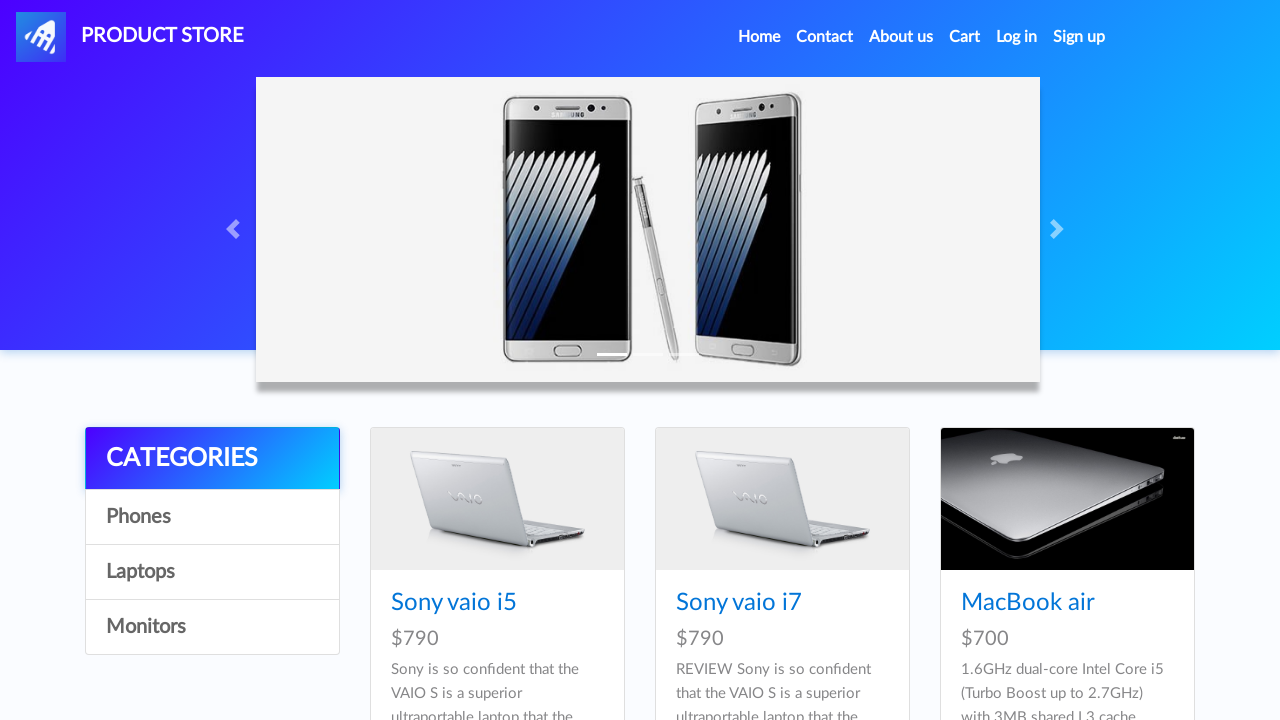

Retrieved href attribute from product link
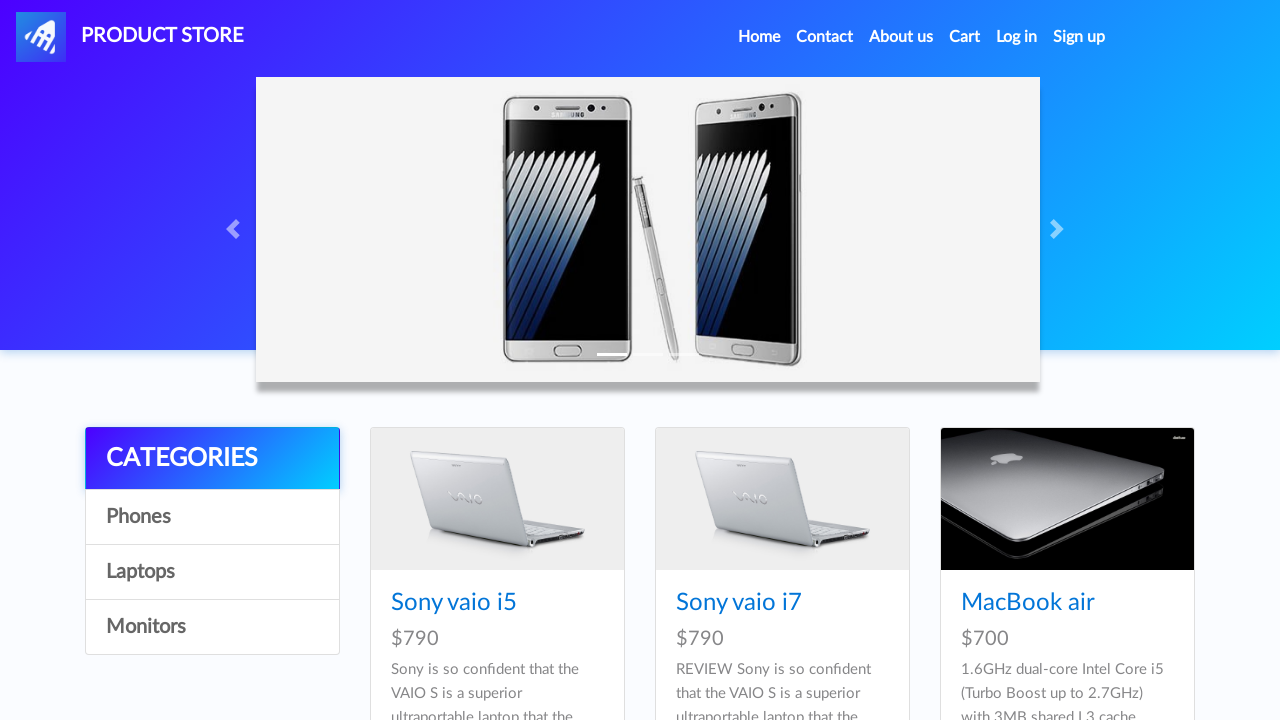

Asserted that href attribute is not None
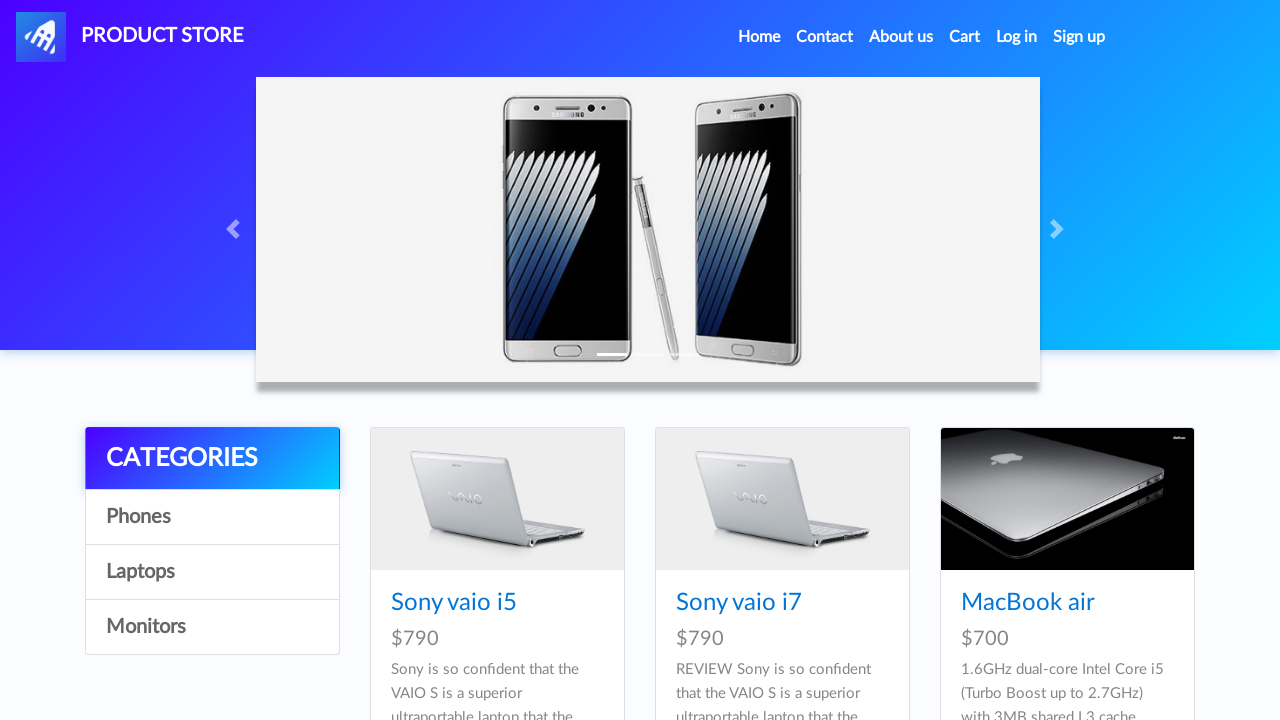

Retrieved href attribute from product link
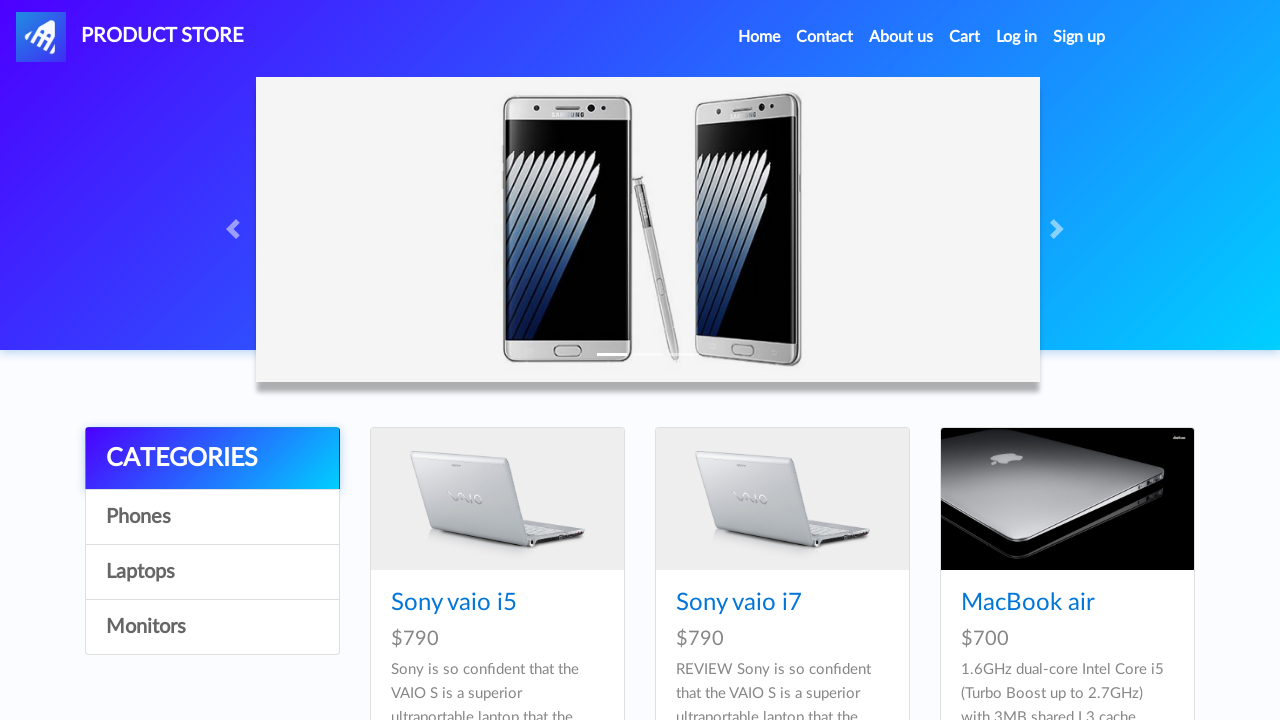

Asserted that href attribute is not None
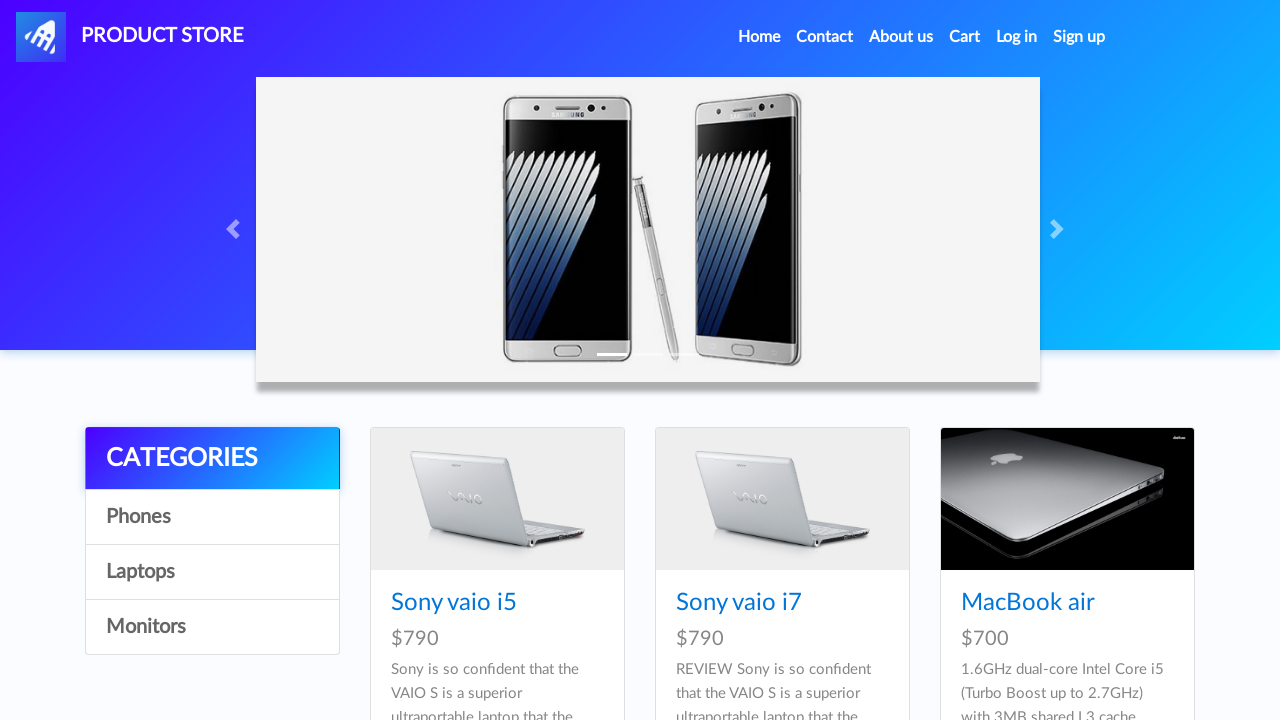

Retrieved href attribute from product link
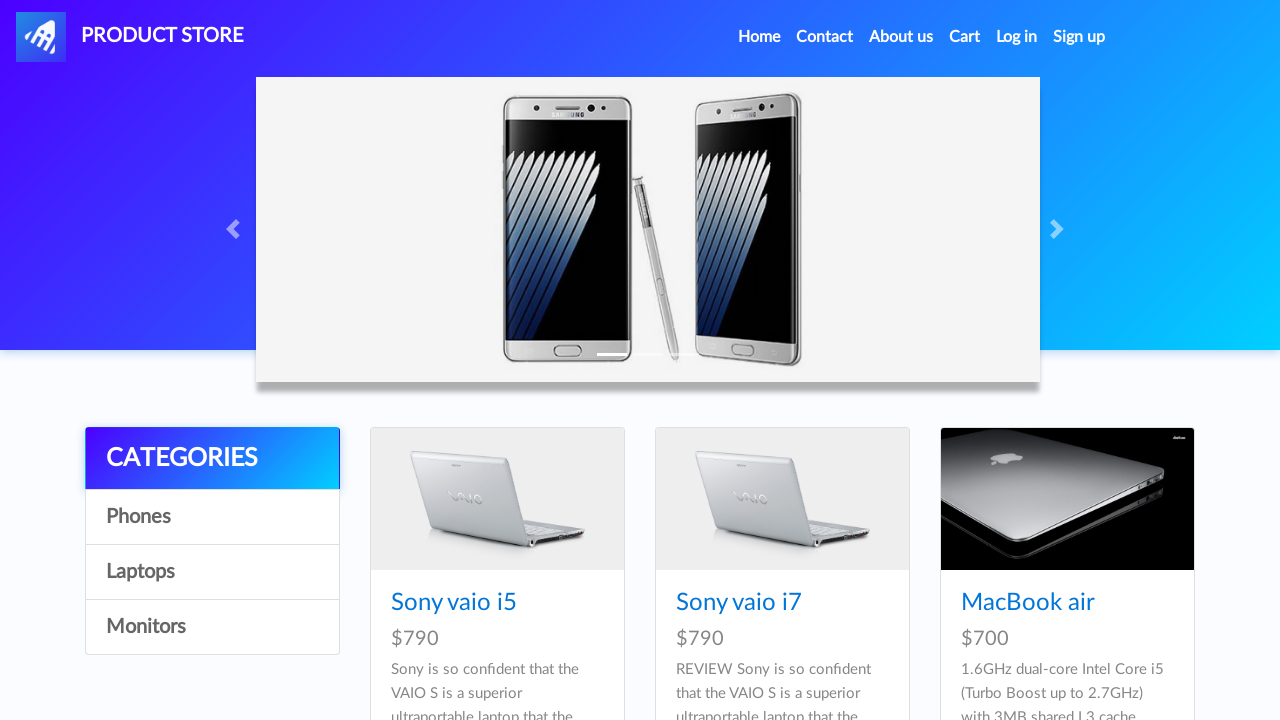

Asserted that href attribute is not None
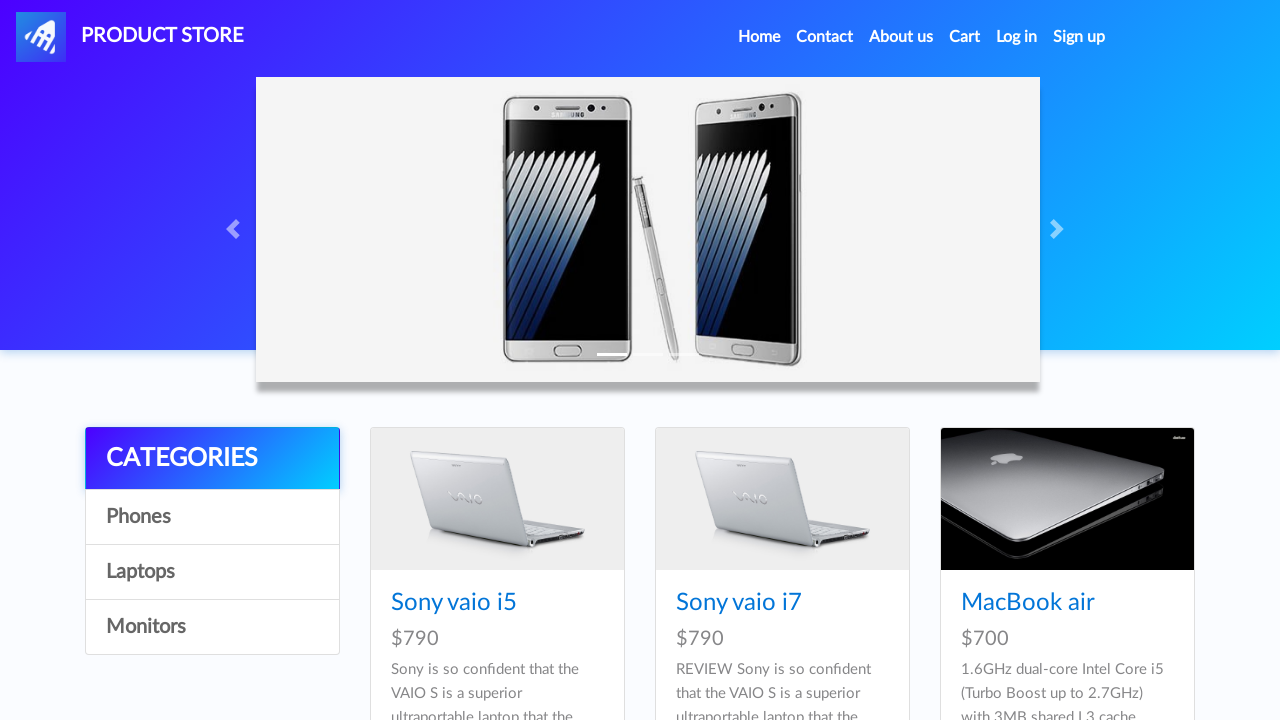

Retrieved href attribute from product link
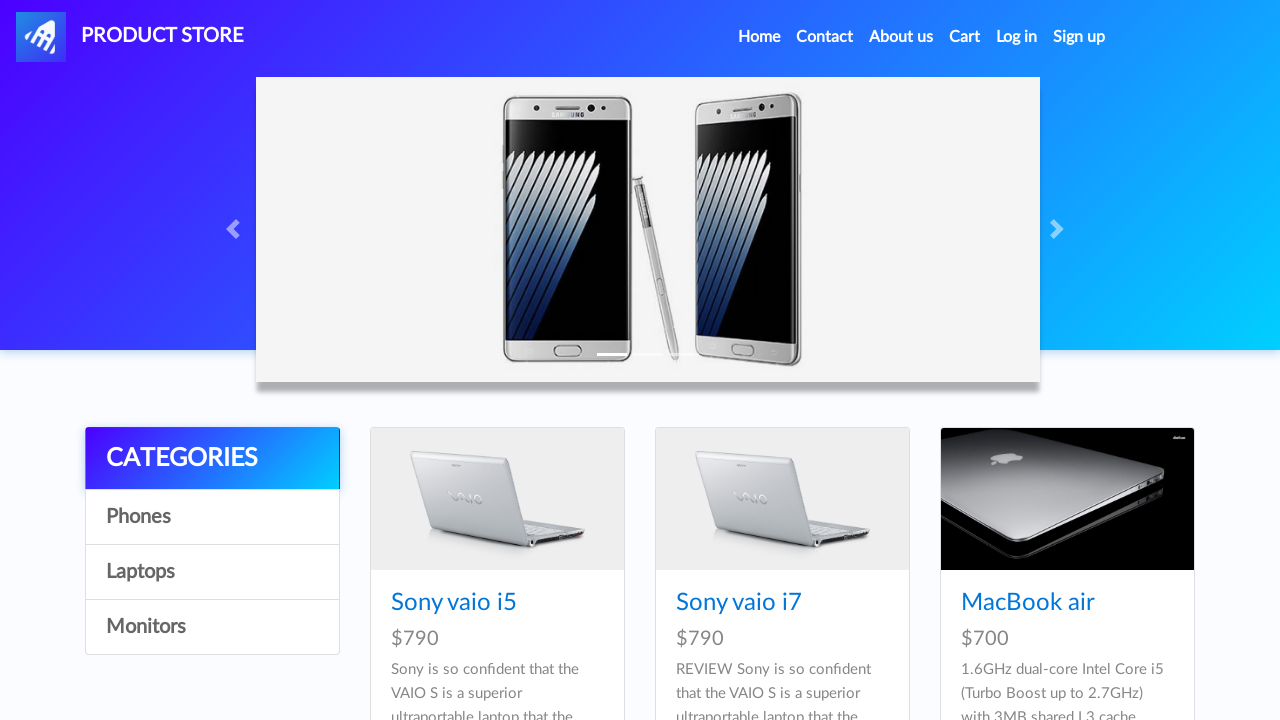

Asserted that href attribute is not None
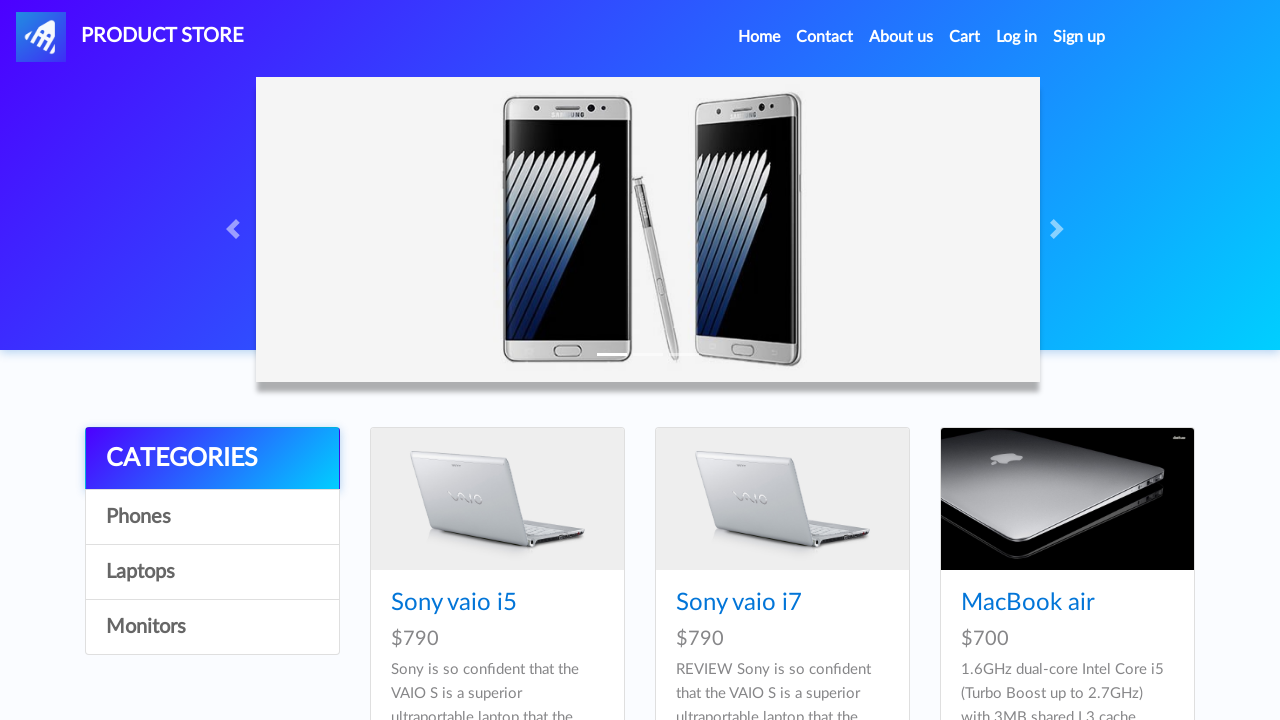

Retrieved href attribute from product link
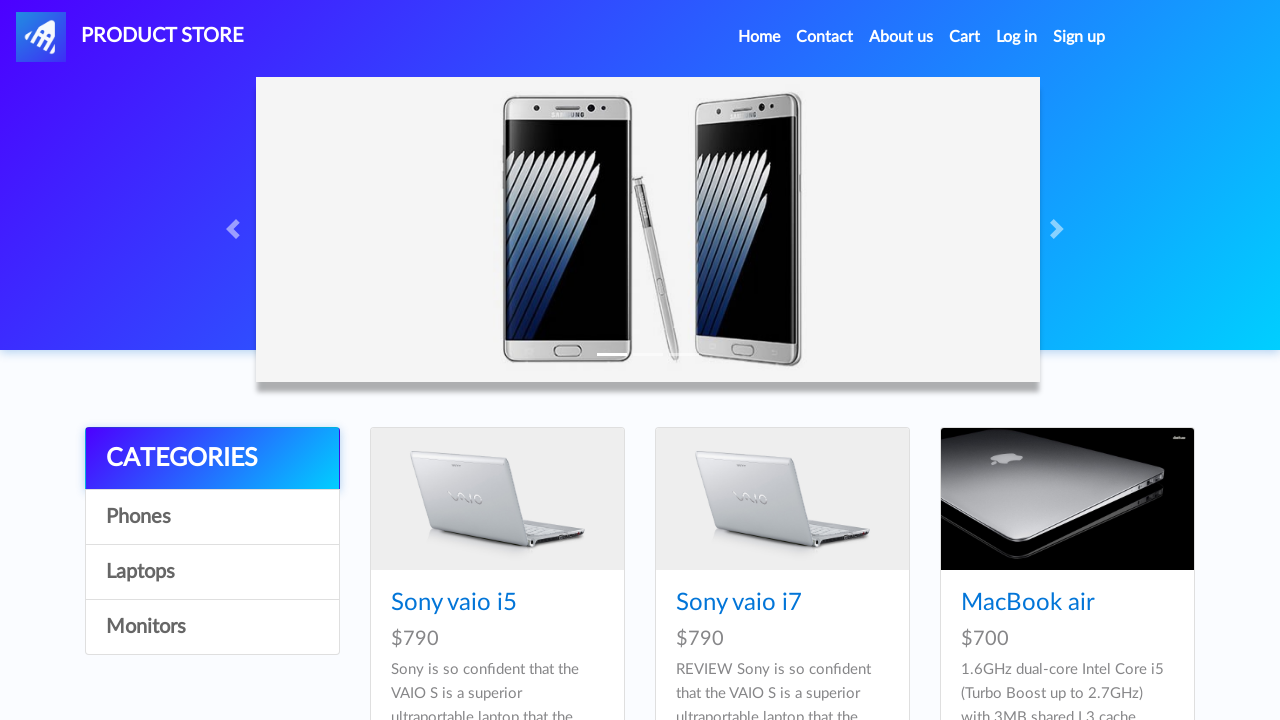

Asserted that href attribute is not None
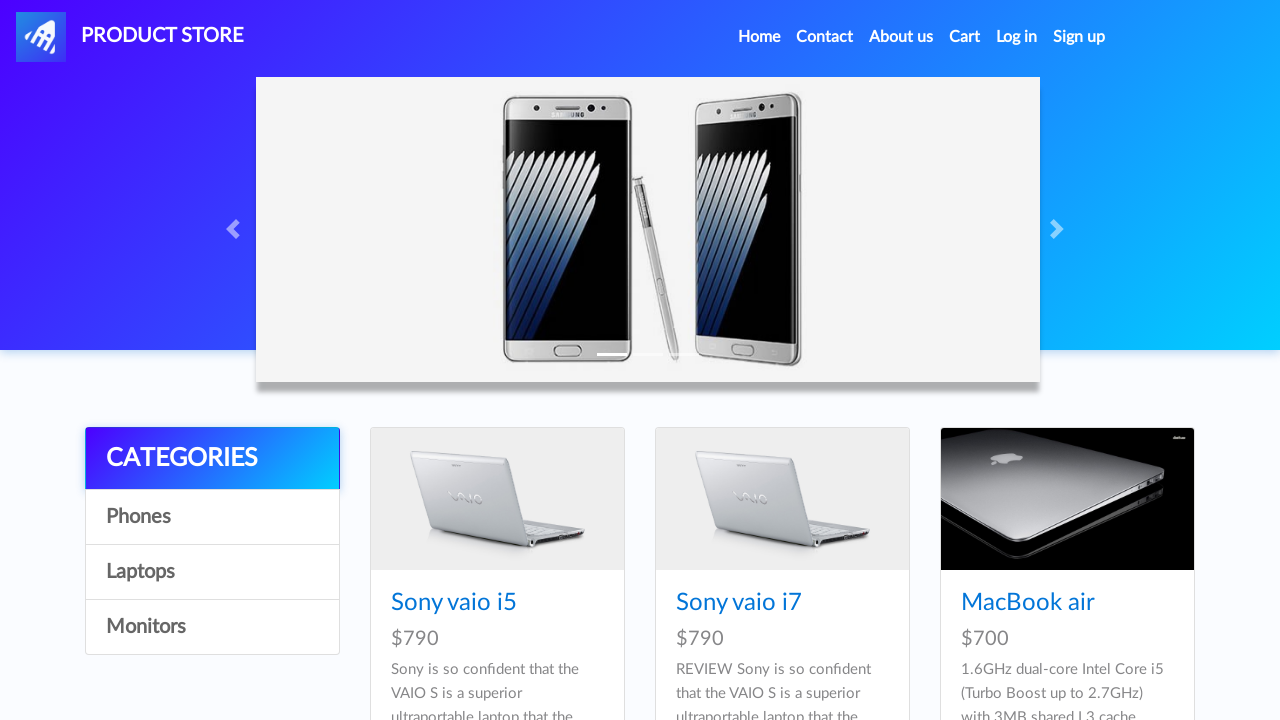

Retrieved href attribute from product link
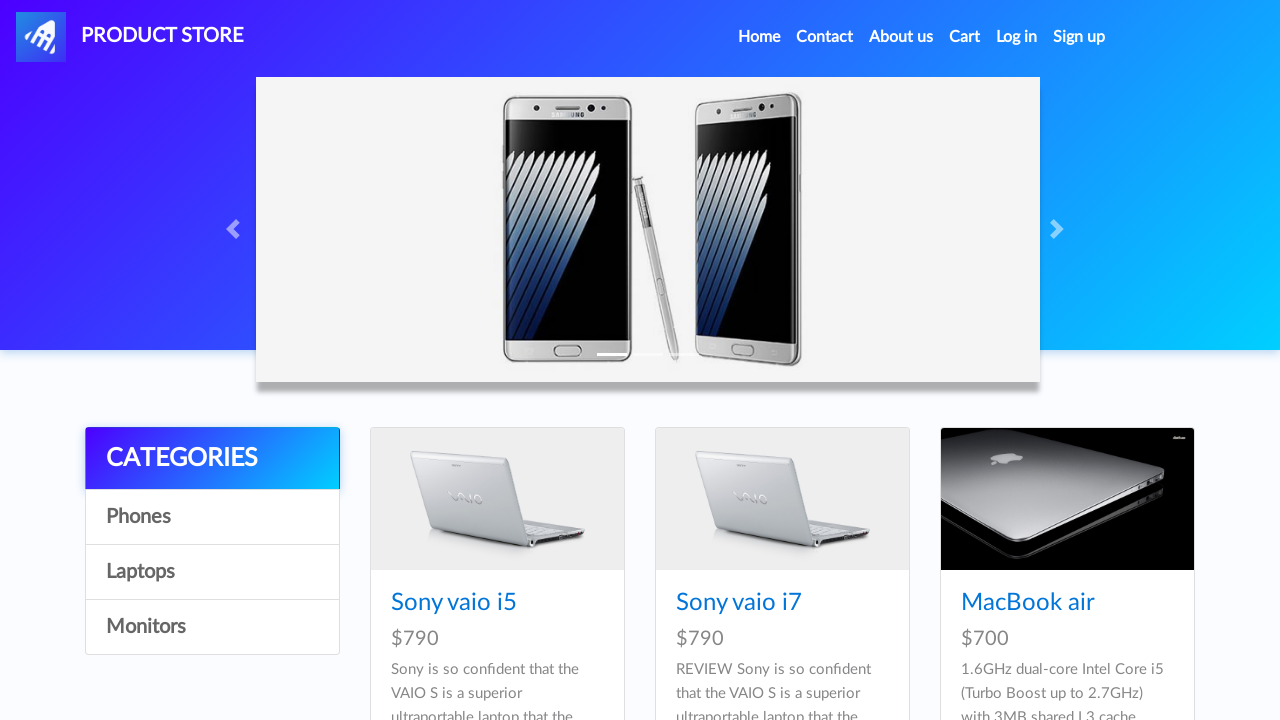

Asserted that href attribute is not None
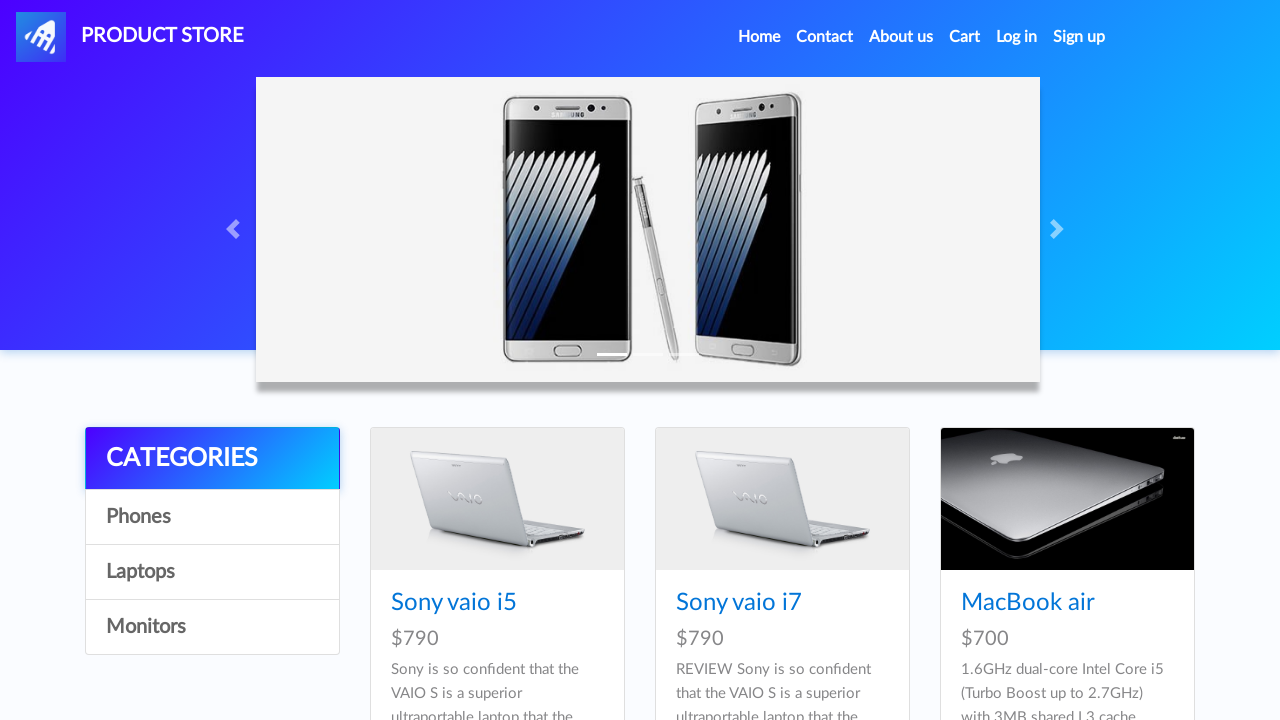

Retrieved href attribute from product link
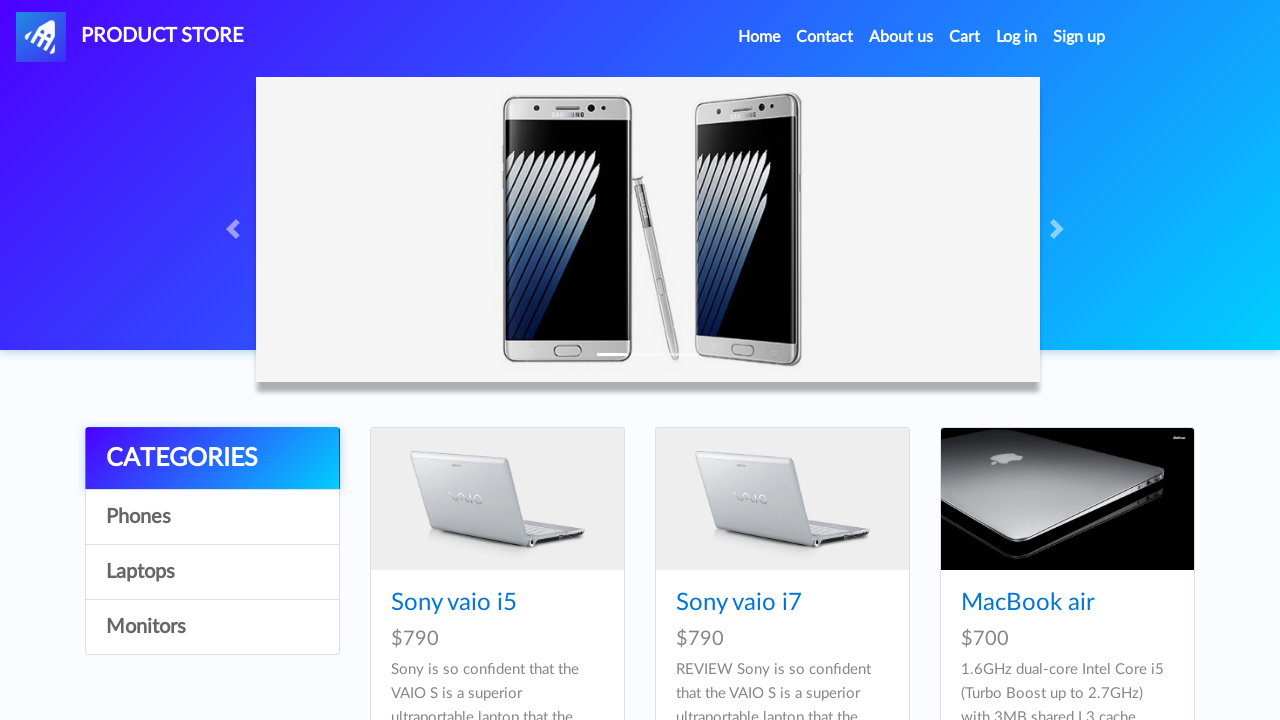

Asserted that href attribute is not None
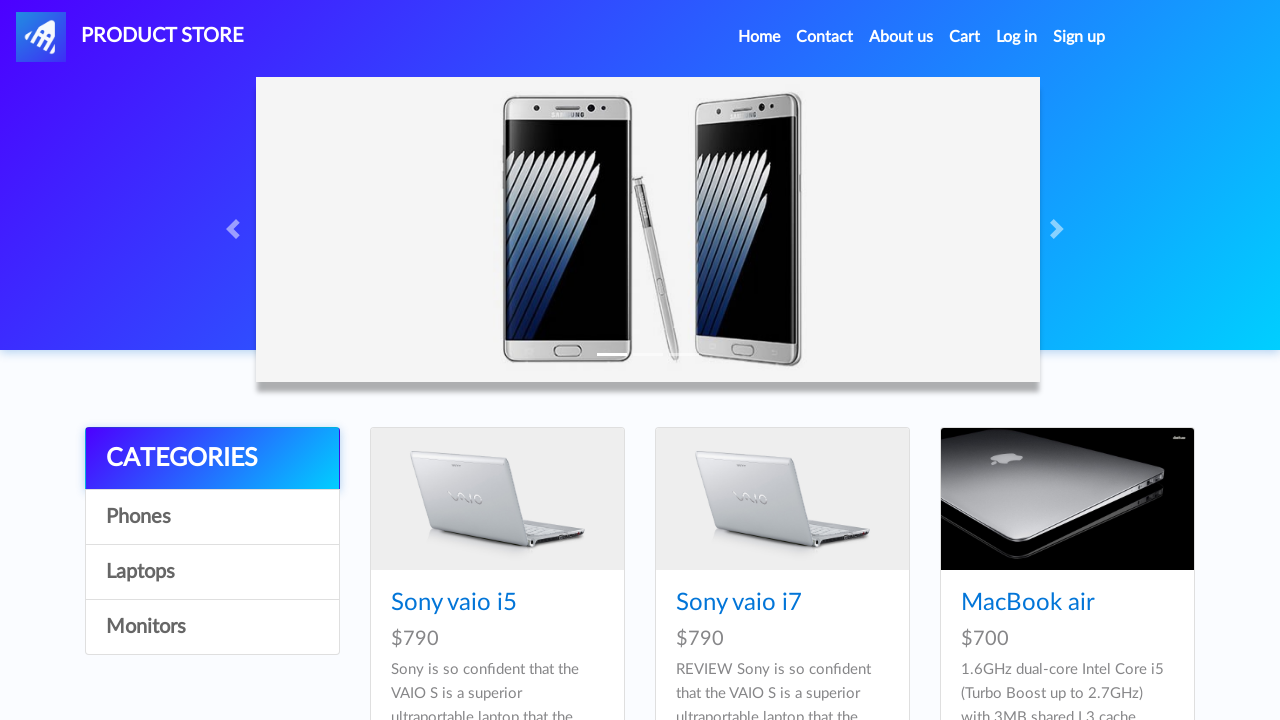

Retrieved href attribute from product link
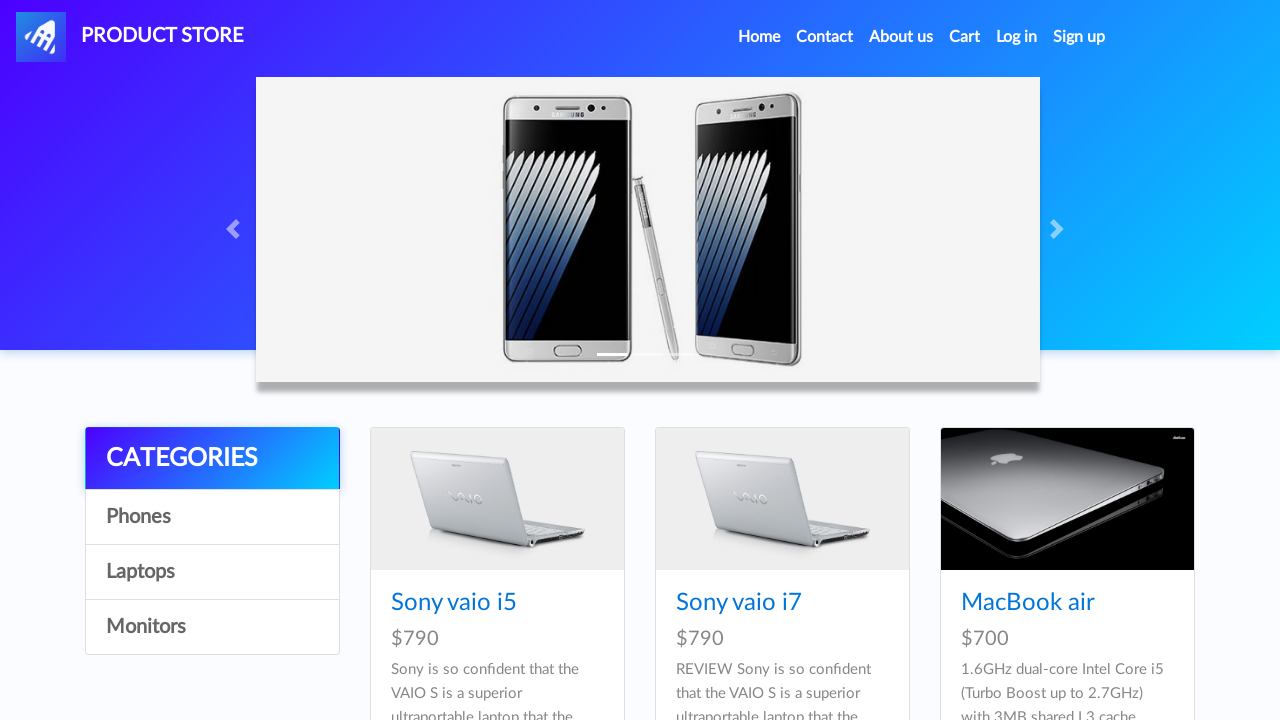

Asserted that href attribute is not None
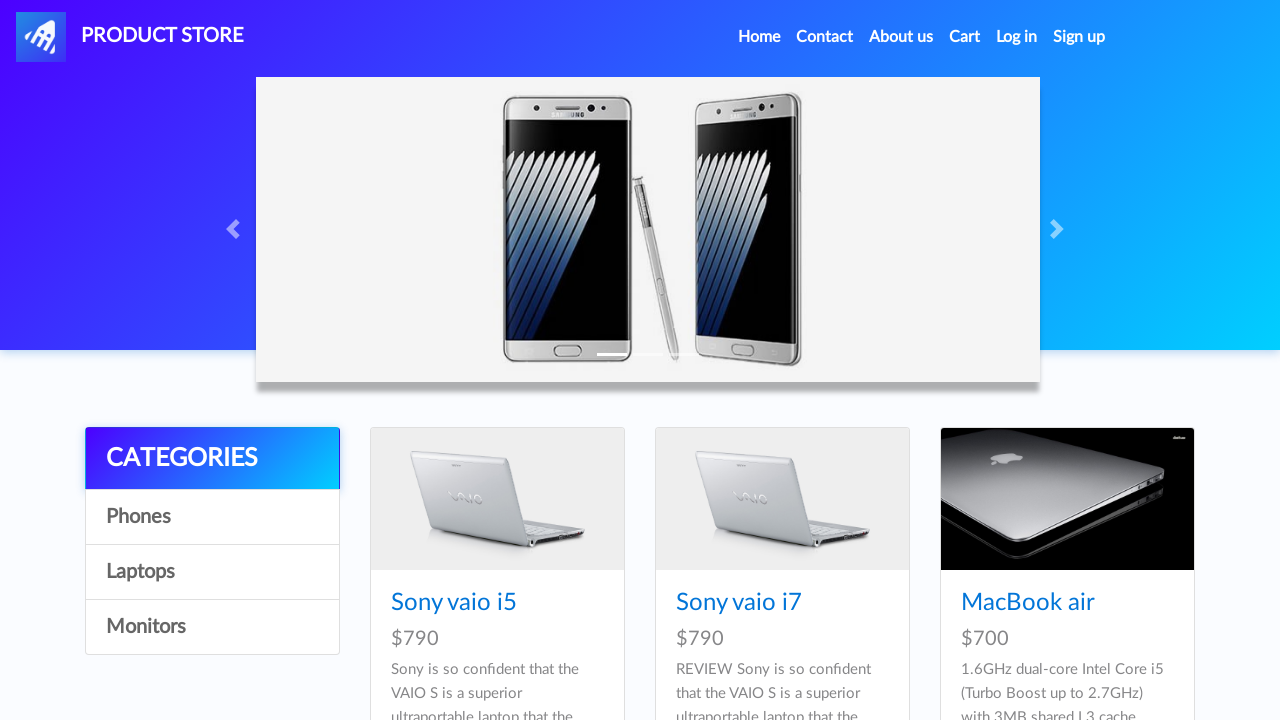

Retrieved category element at index 2
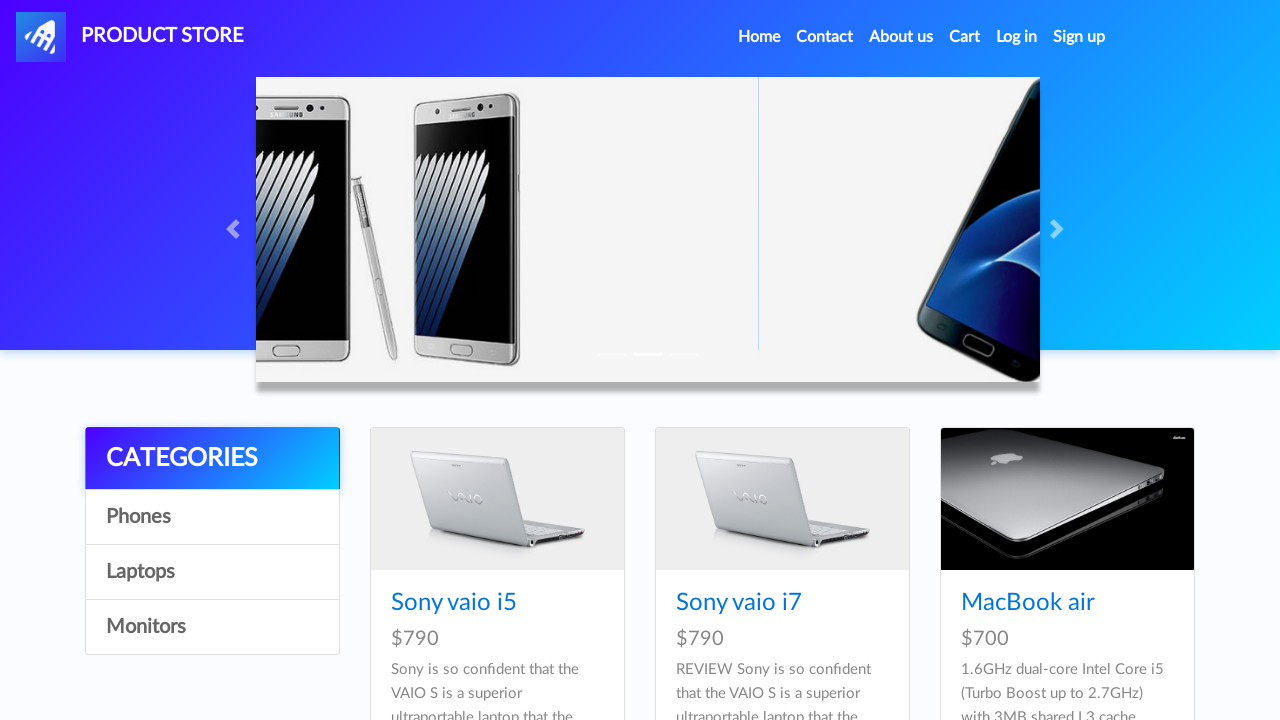

Clicked on category at index 2 at (212, 627) on #itemc >> nth=2
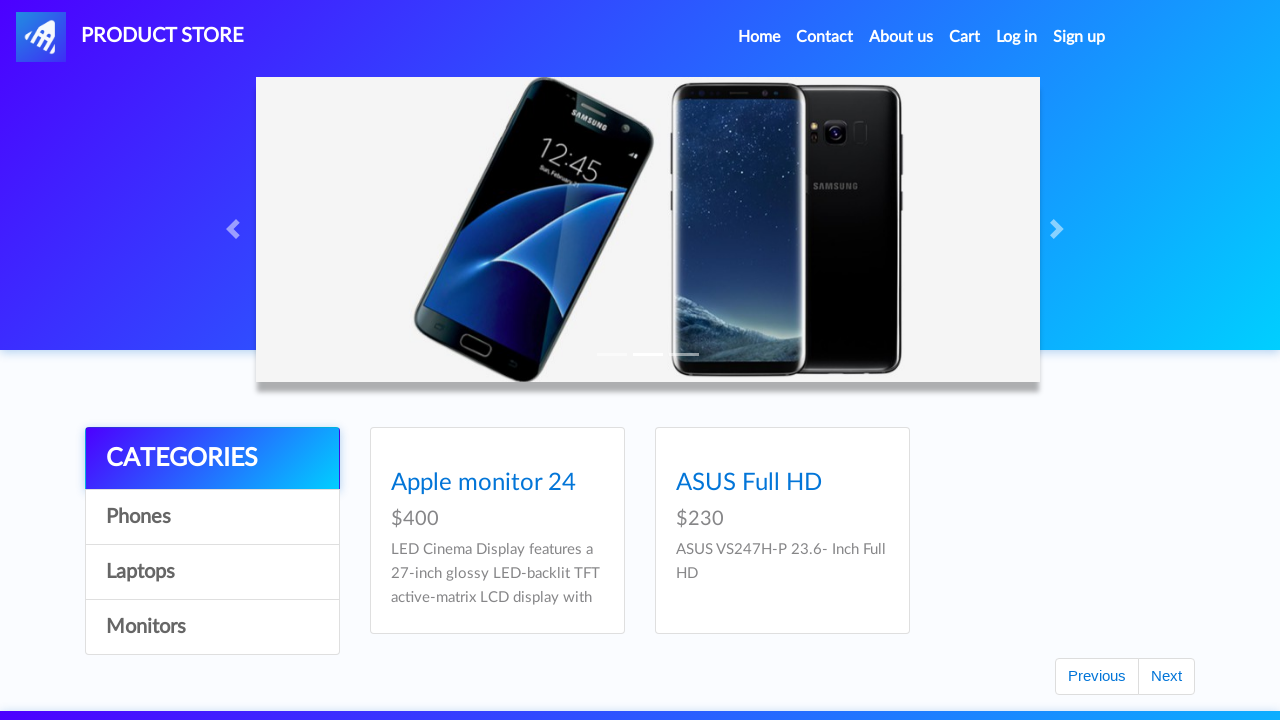

Waited 2 seconds for products to load
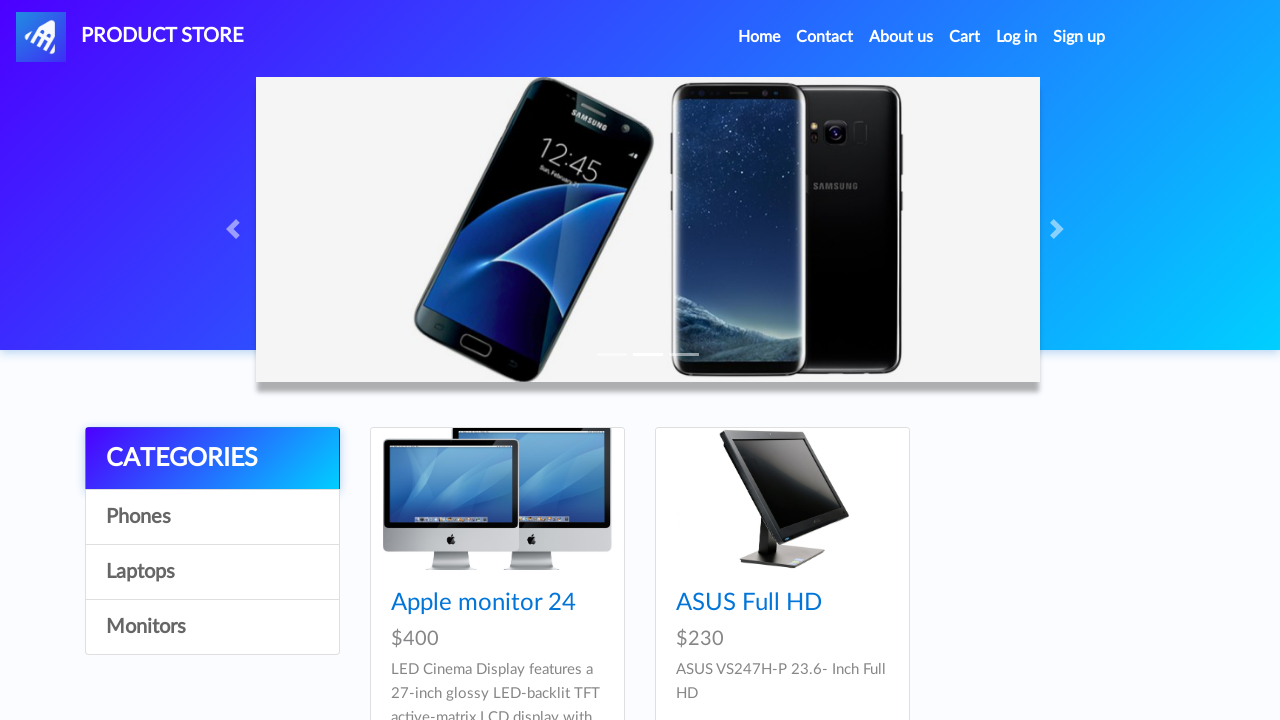

Located product container element
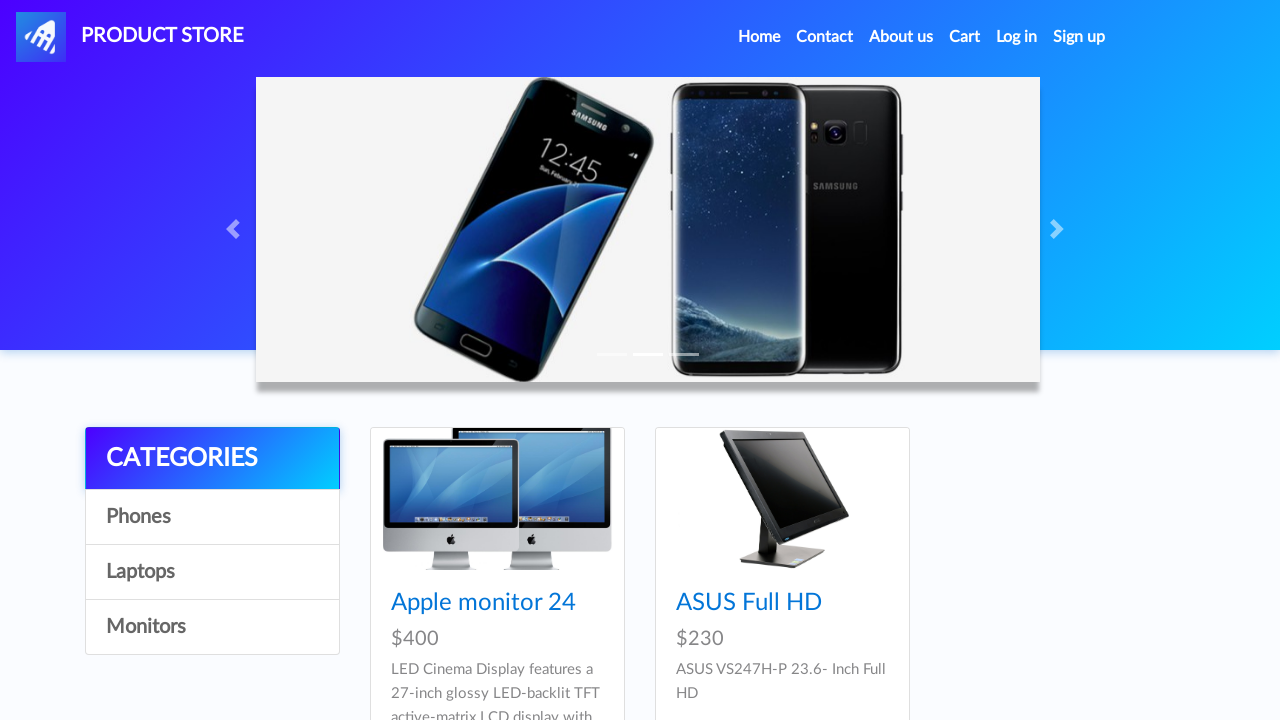

Retrieved all product links from category 2
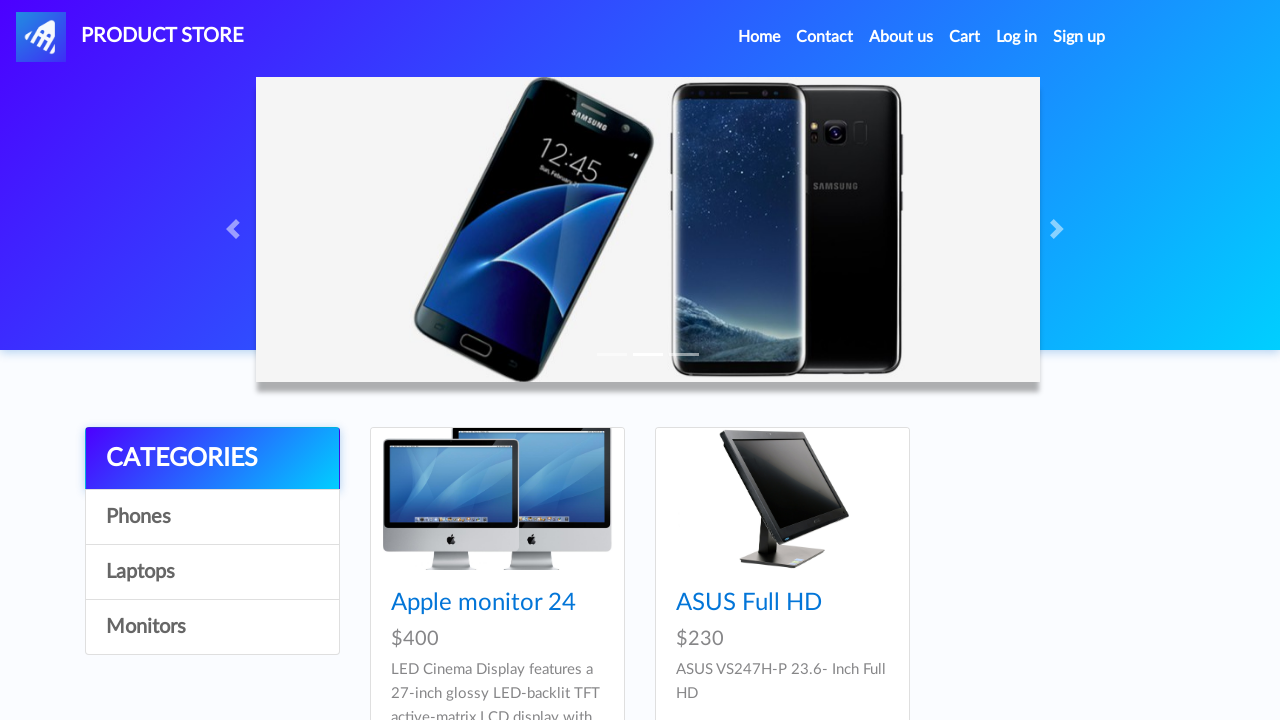

Retrieved href attribute from product link
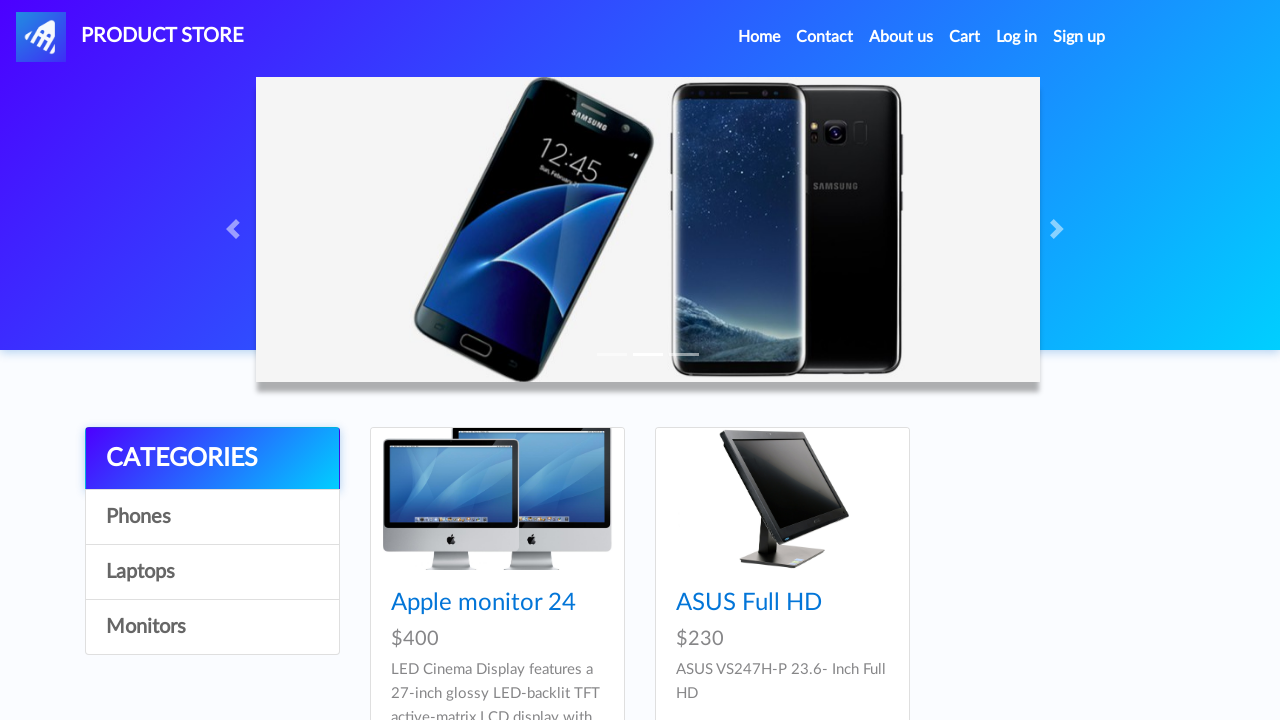

Asserted that href attribute is not None
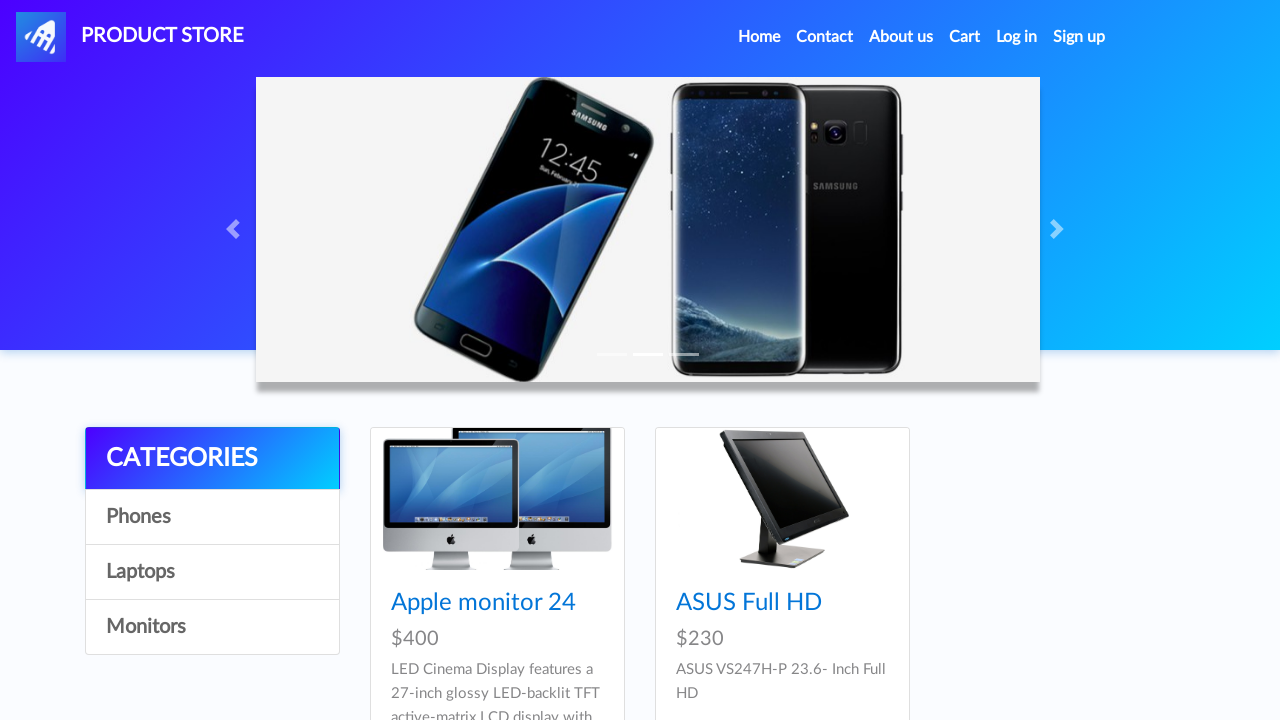

Retrieved href attribute from product link
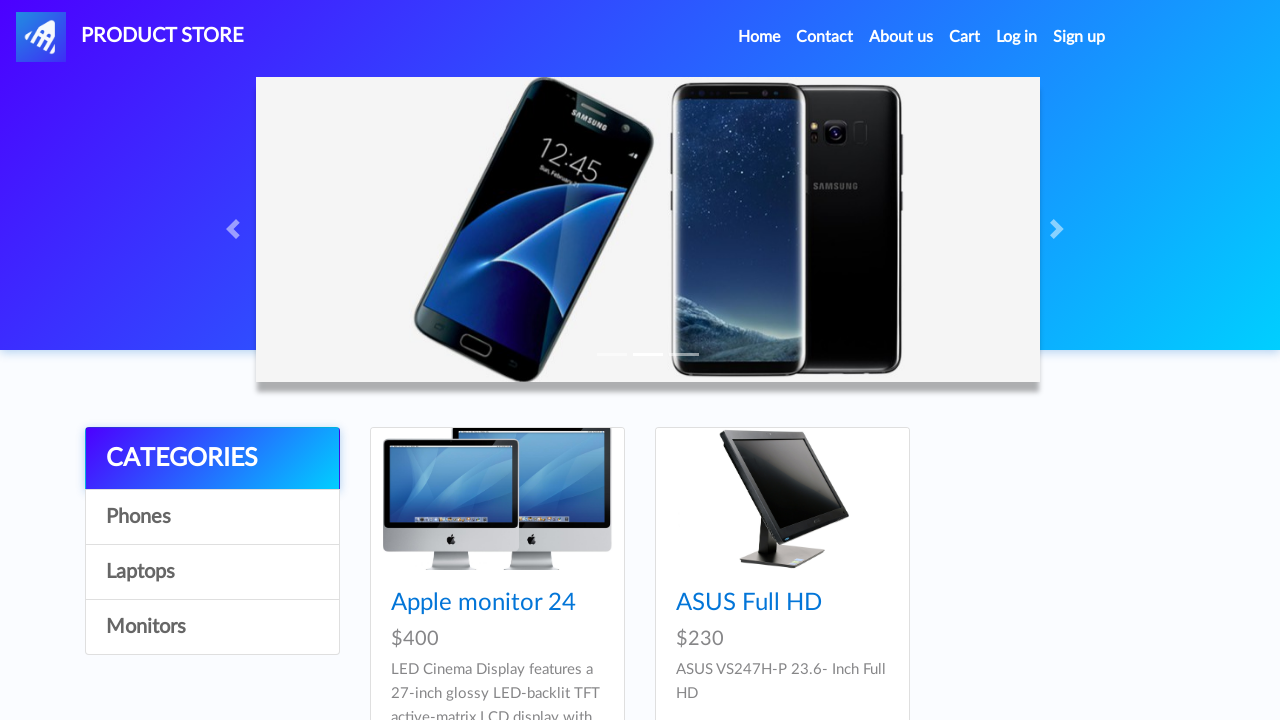

Asserted that href attribute is not None
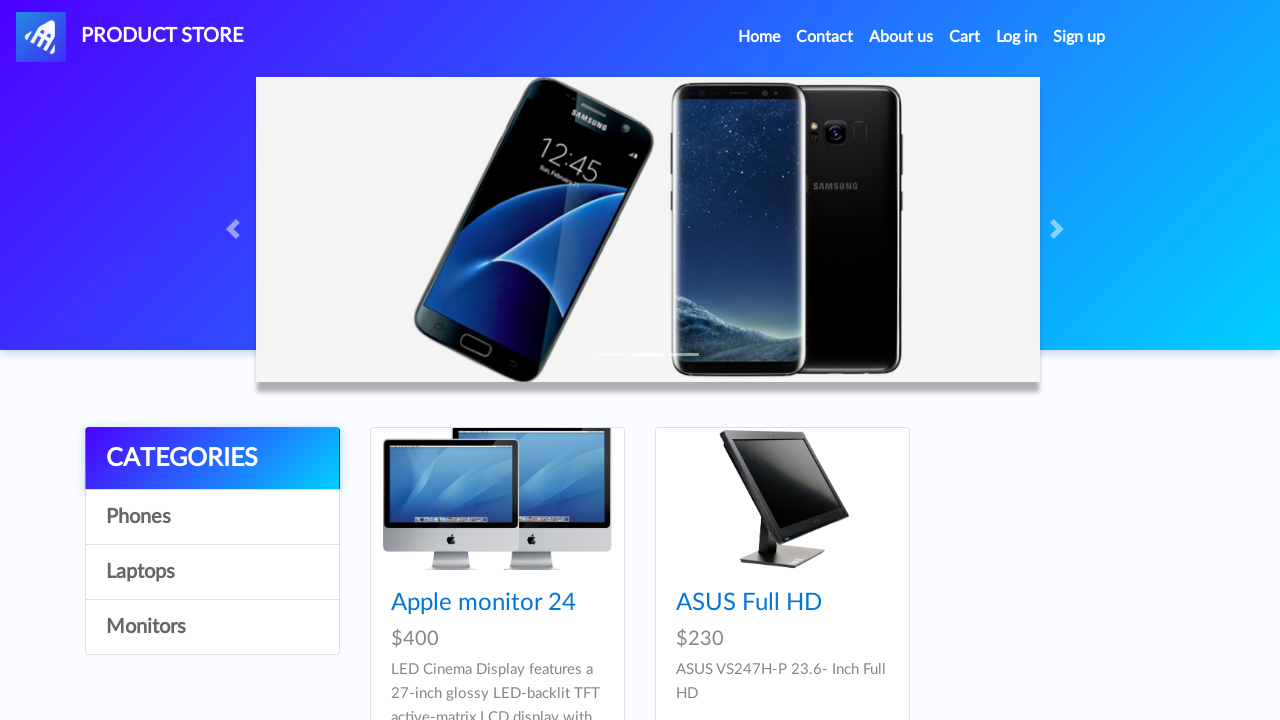

Retrieved href attribute from product link
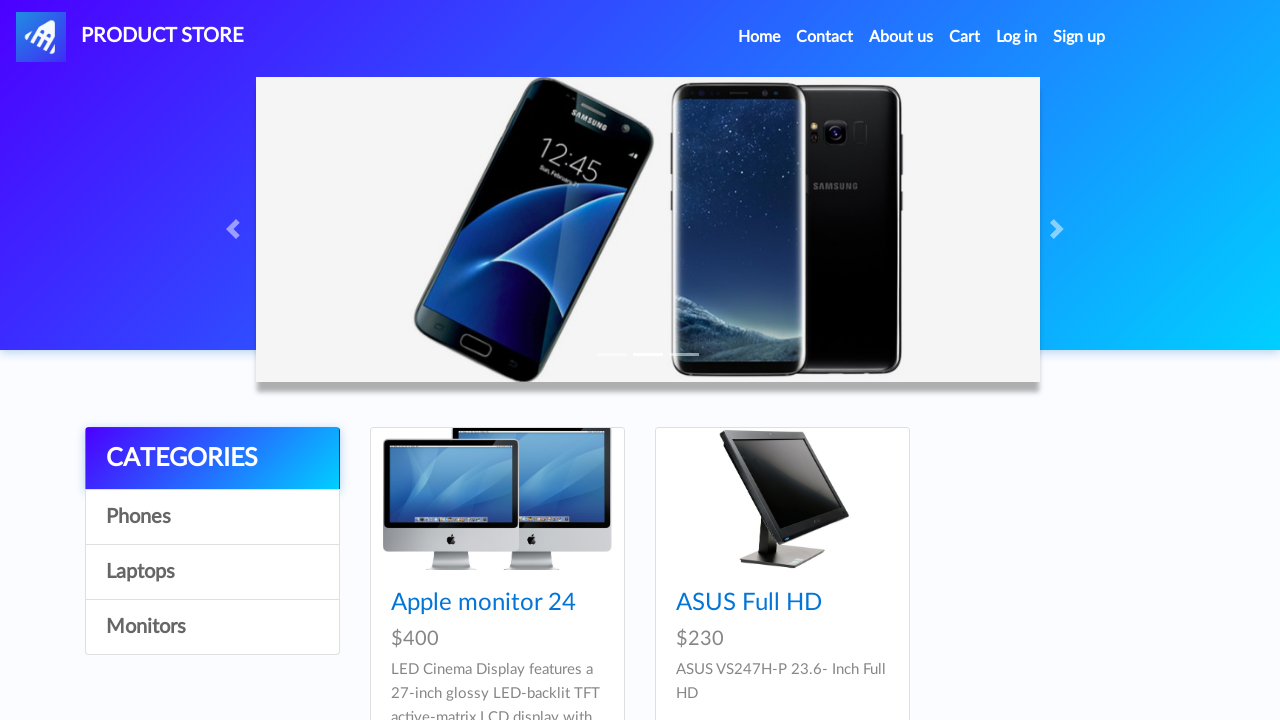

Asserted that href attribute is not None
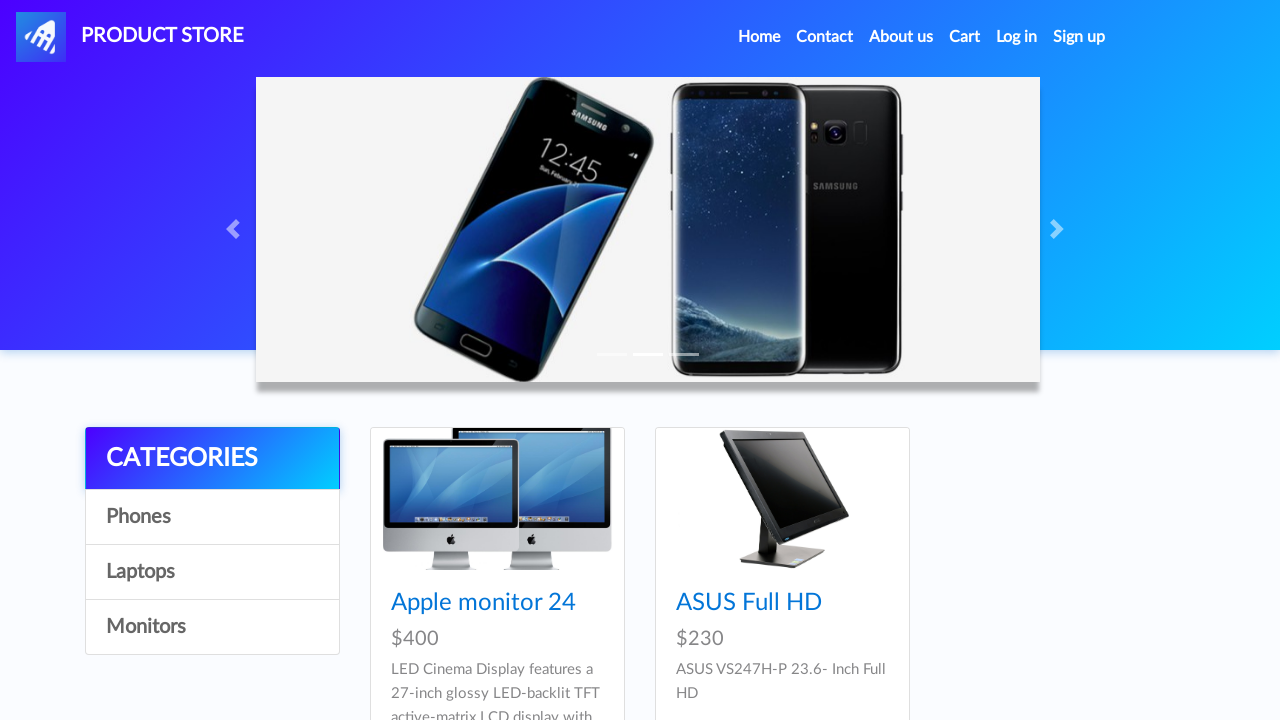

Retrieved href attribute from product link
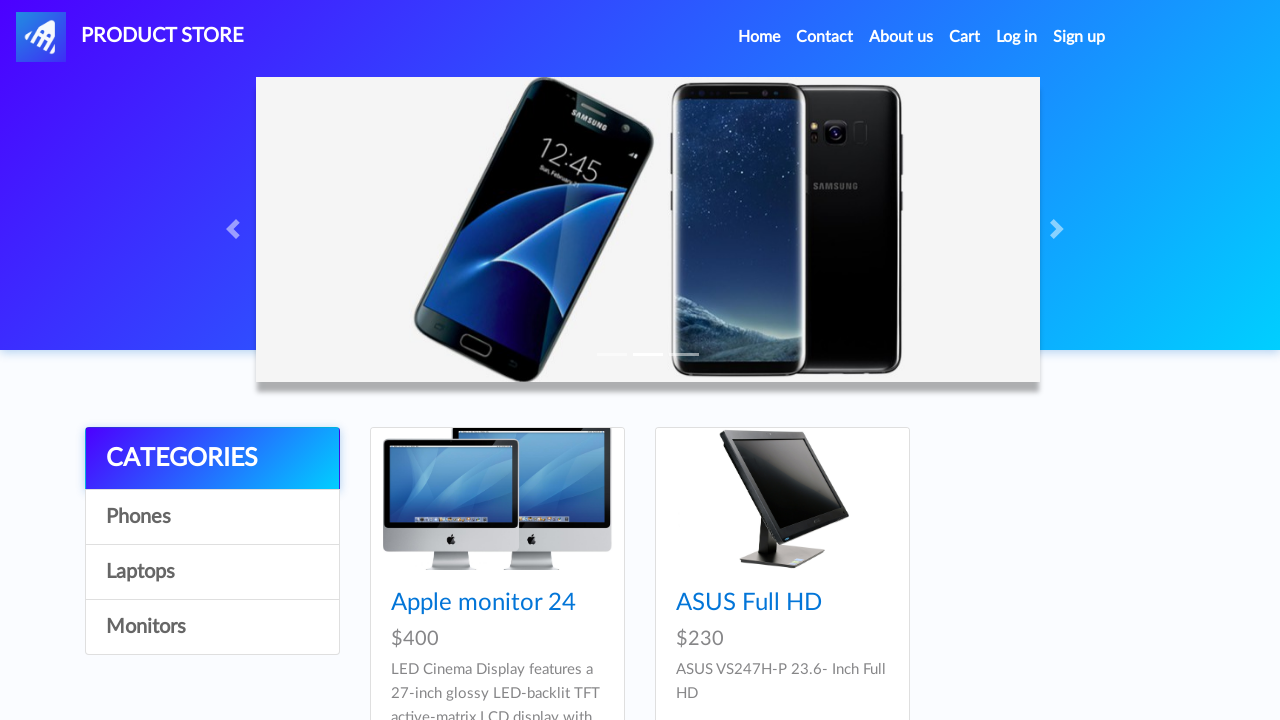

Asserted that href attribute is not None
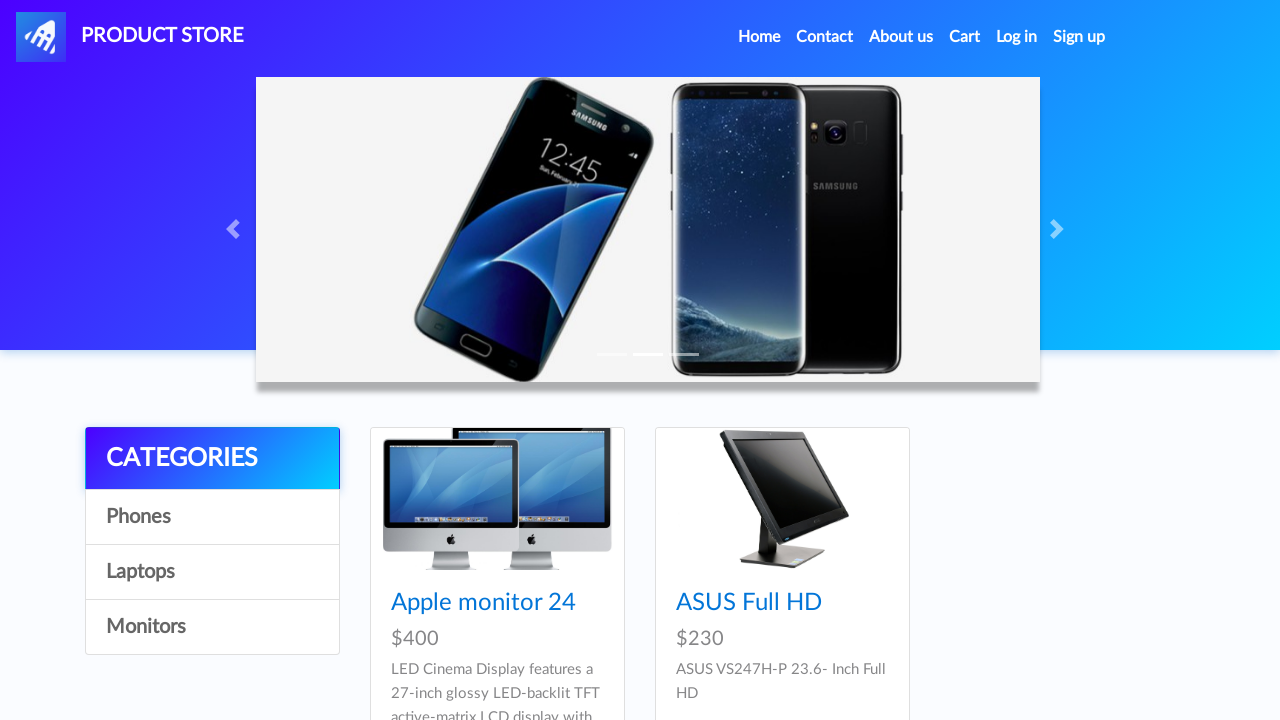

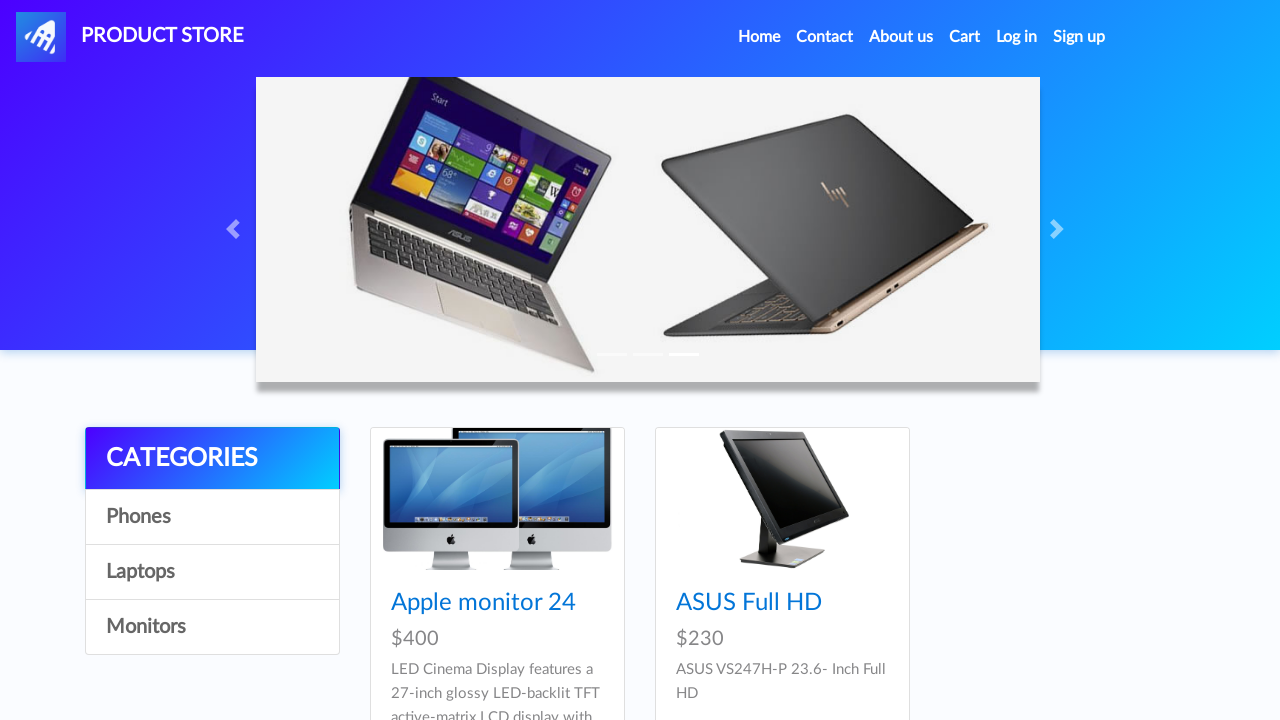